Tests filling a large form with multiple text input fields and submitting it by clicking a button

Starting URL: http://suninjuly.github.io/huge_form.html

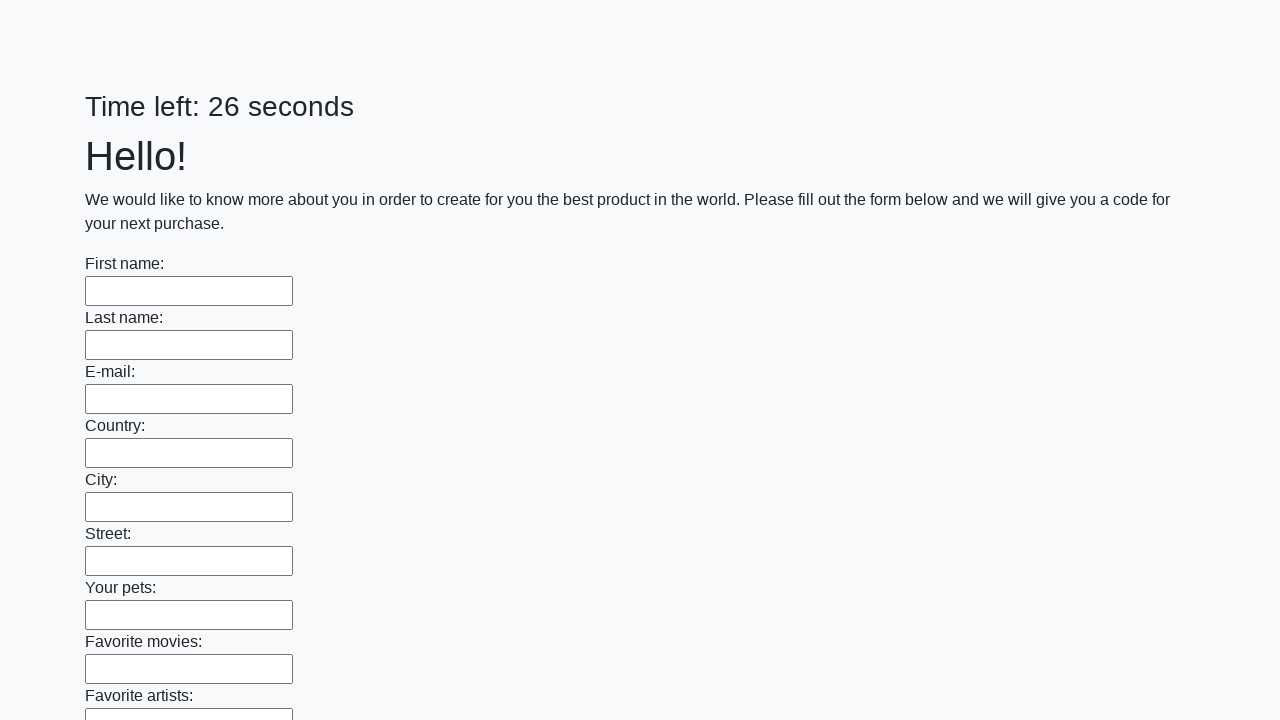

Located all text input fields in the form
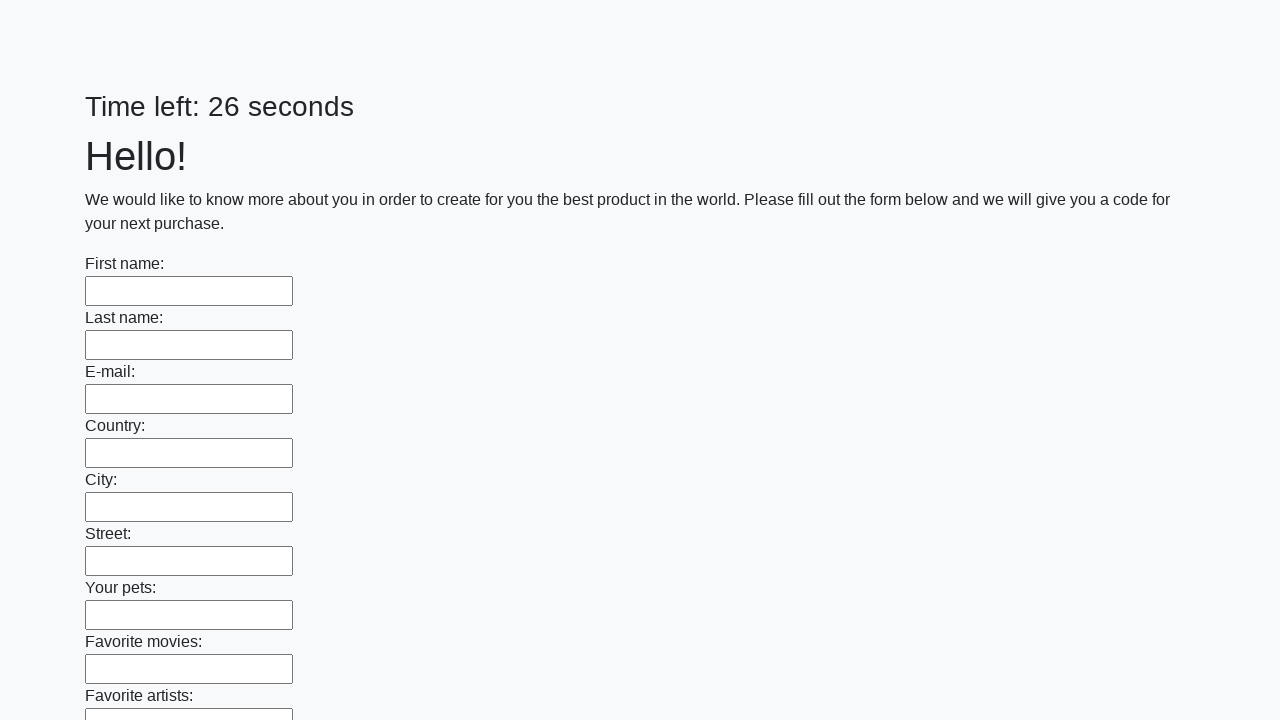

Filled a text input field with 'test_input' on xpath=//input[@type='text'] >> nth=0
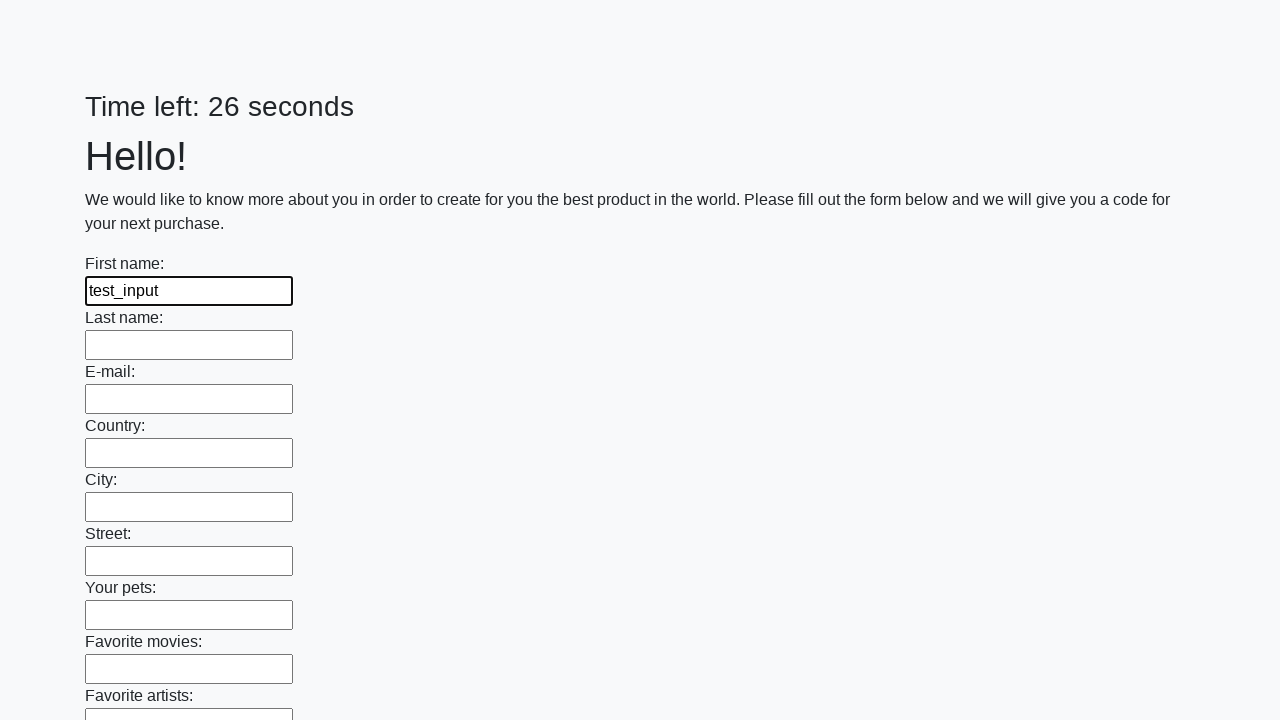

Filled a text input field with 'test_input' on xpath=//input[@type='text'] >> nth=1
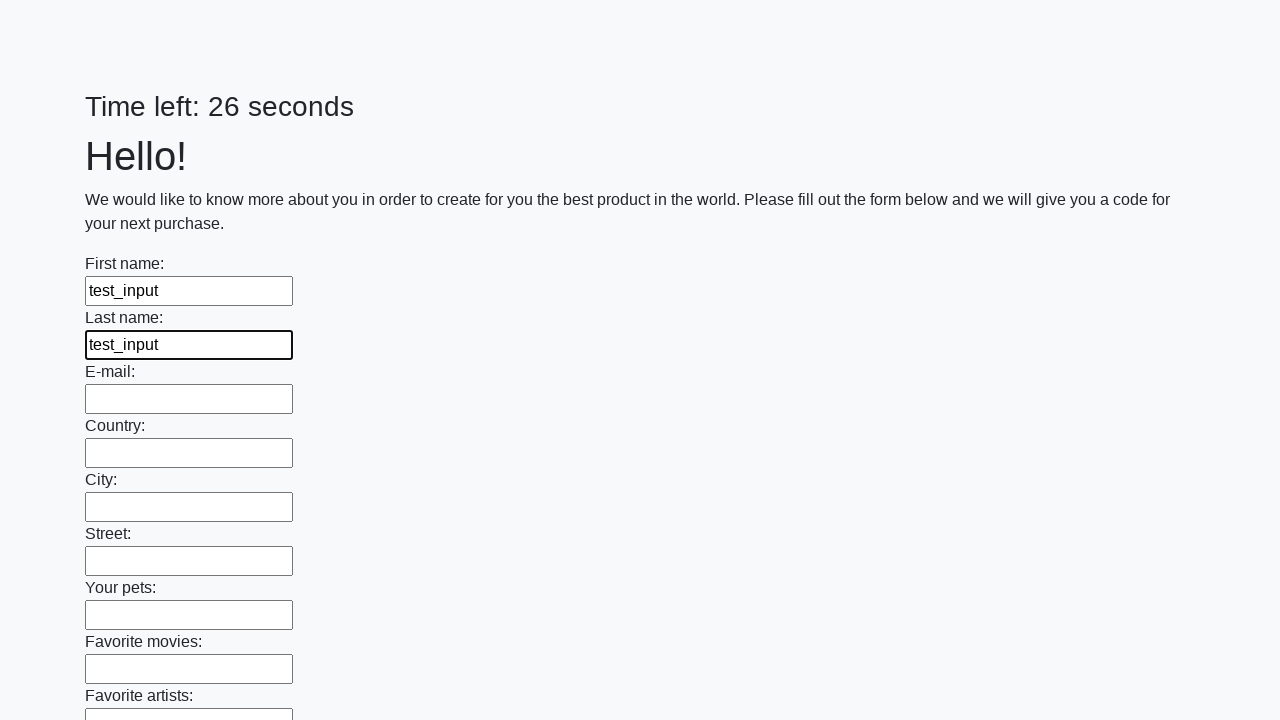

Filled a text input field with 'test_input' on xpath=//input[@type='text'] >> nth=2
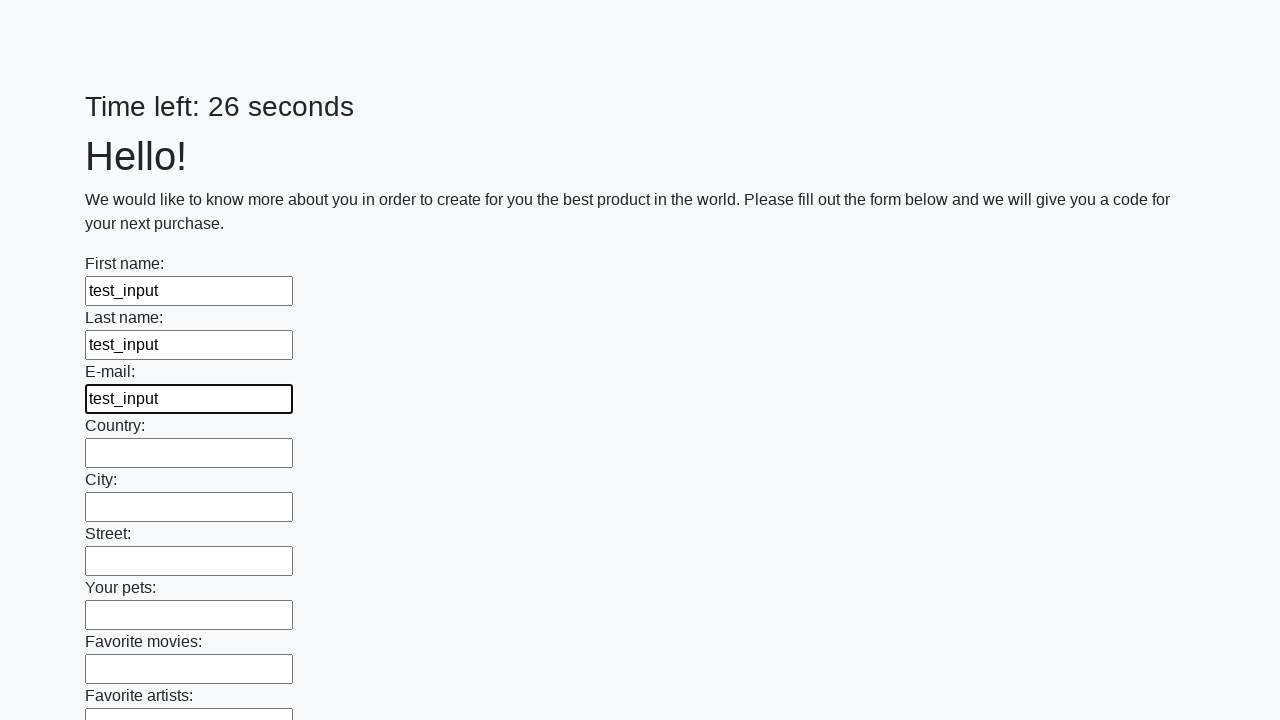

Filled a text input field with 'test_input' on xpath=//input[@type='text'] >> nth=3
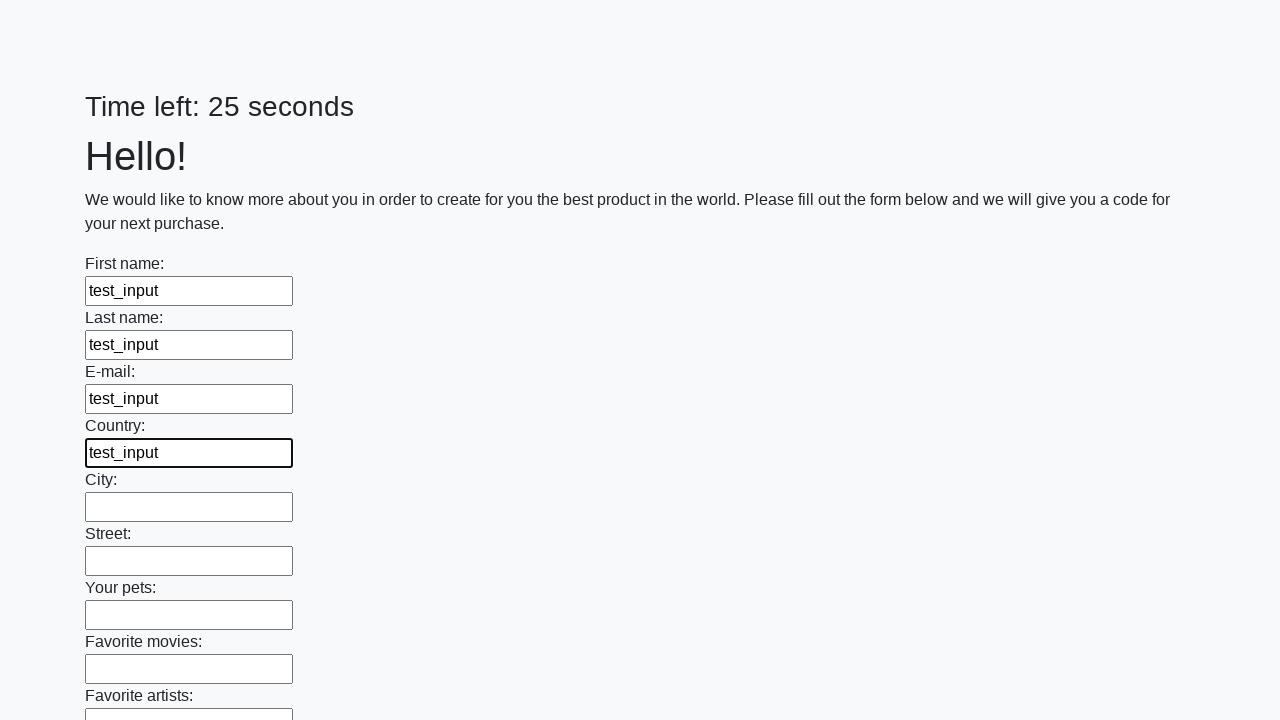

Filled a text input field with 'test_input' on xpath=//input[@type='text'] >> nth=4
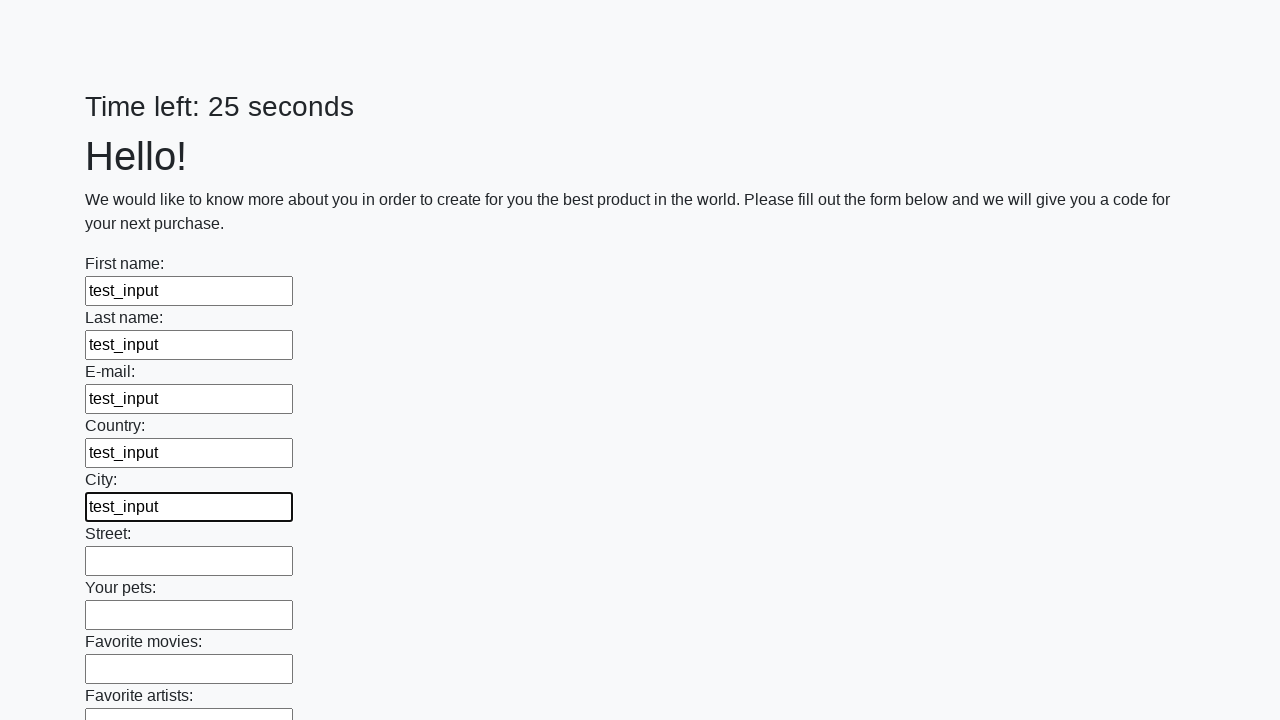

Filled a text input field with 'test_input' on xpath=//input[@type='text'] >> nth=5
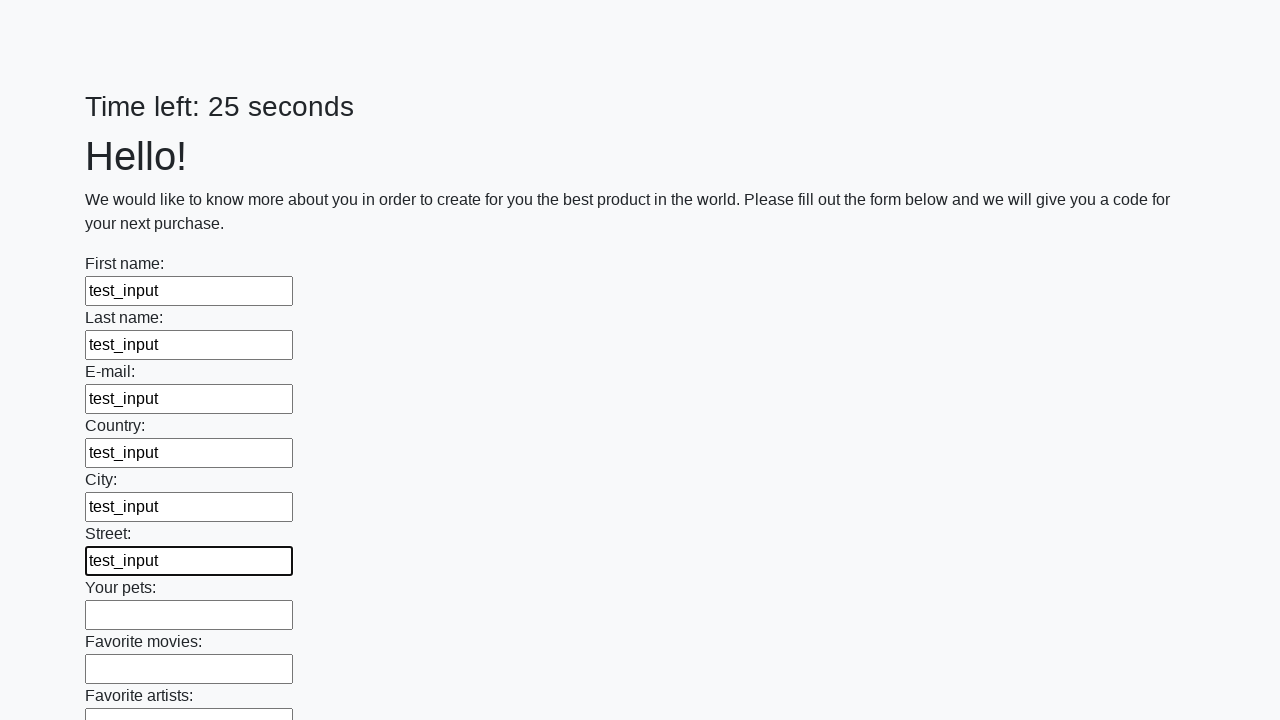

Filled a text input field with 'test_input' on xpath=//input[@type='text'] >> nth=6
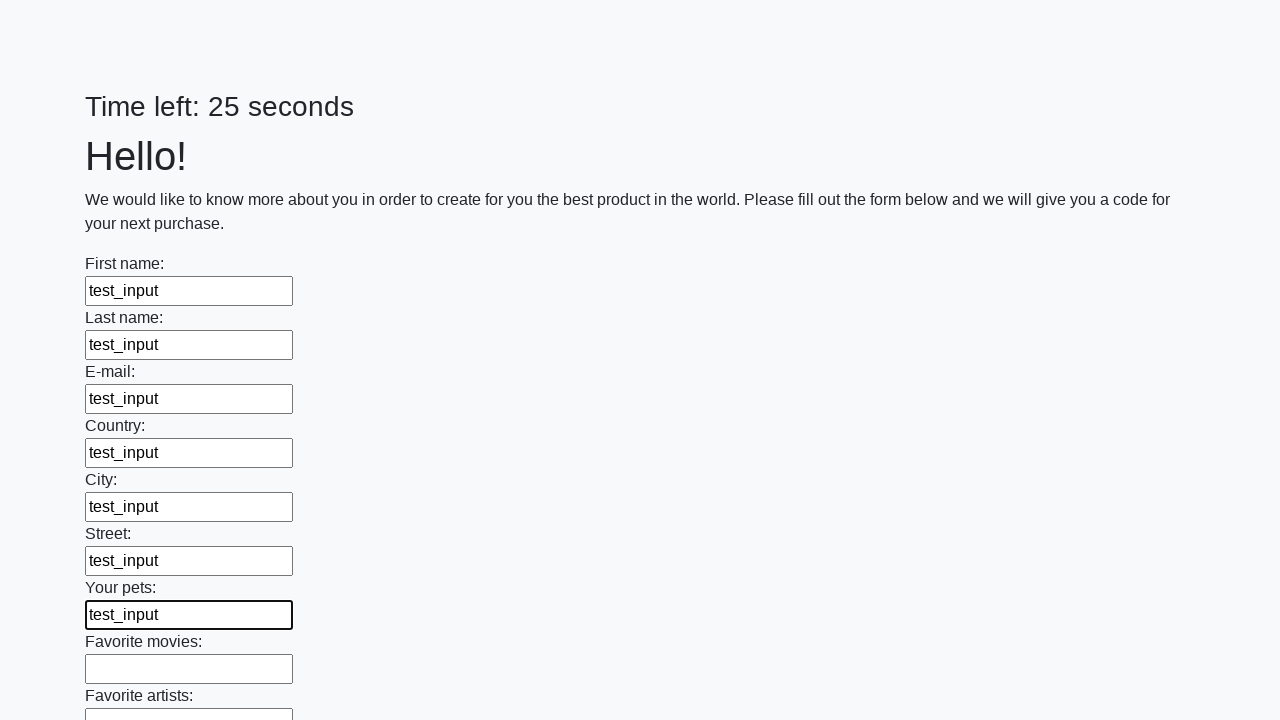

Filled a text input field with 'test_input' on xpath=//input[@type='text'] >> nth=7
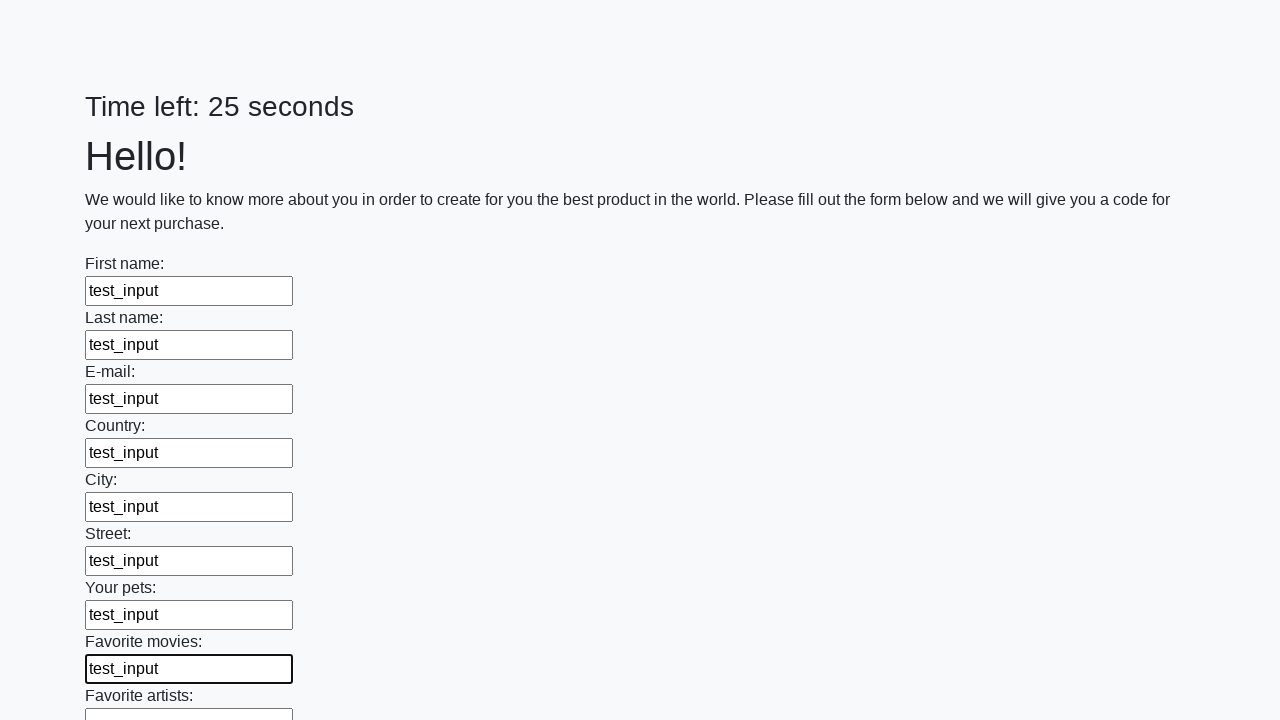

Filled a text input field with 'test_input' on xpath=//input[@type='text'] >> nth=8
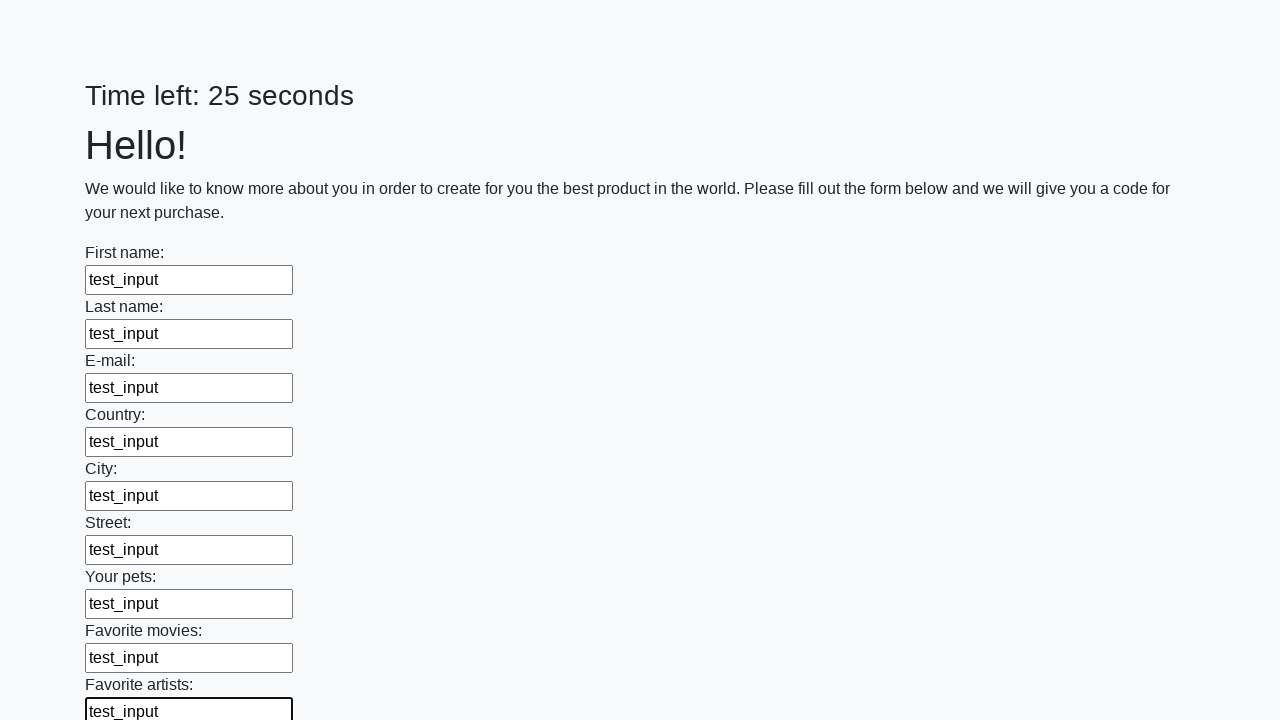

Filled a text input field with 'test_input' on xpath=//input[@type='text'] >> nth=9
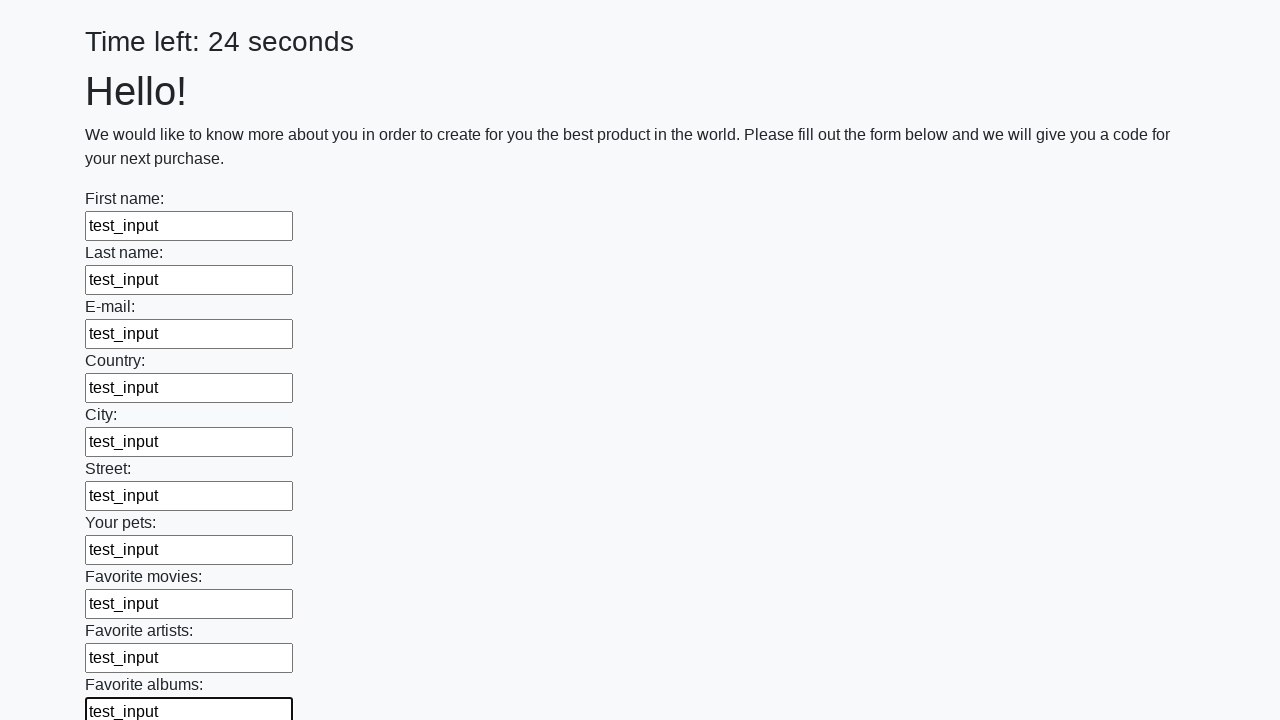

Filled a text input field with 'test_input' on xpath=//input[@type='text'] >> nth=10
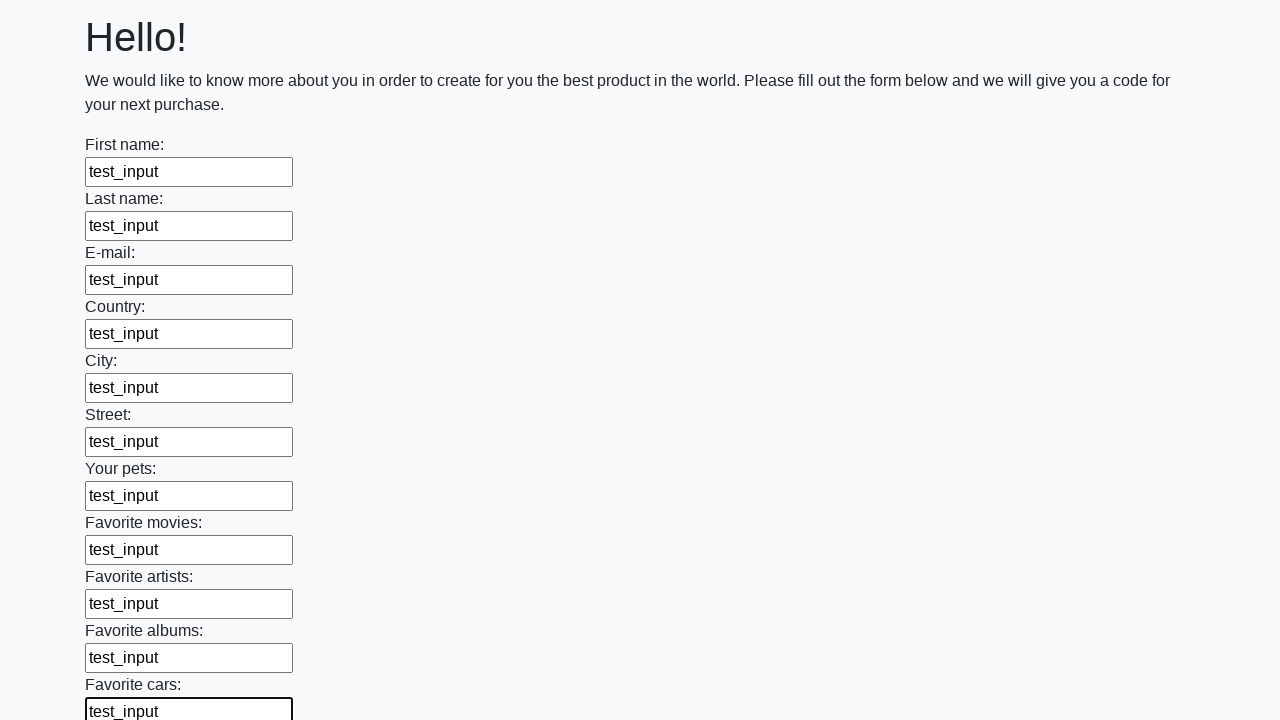

Filled a text input field with 'test_input' on xpath=//input[@type='text'] >> nth=11
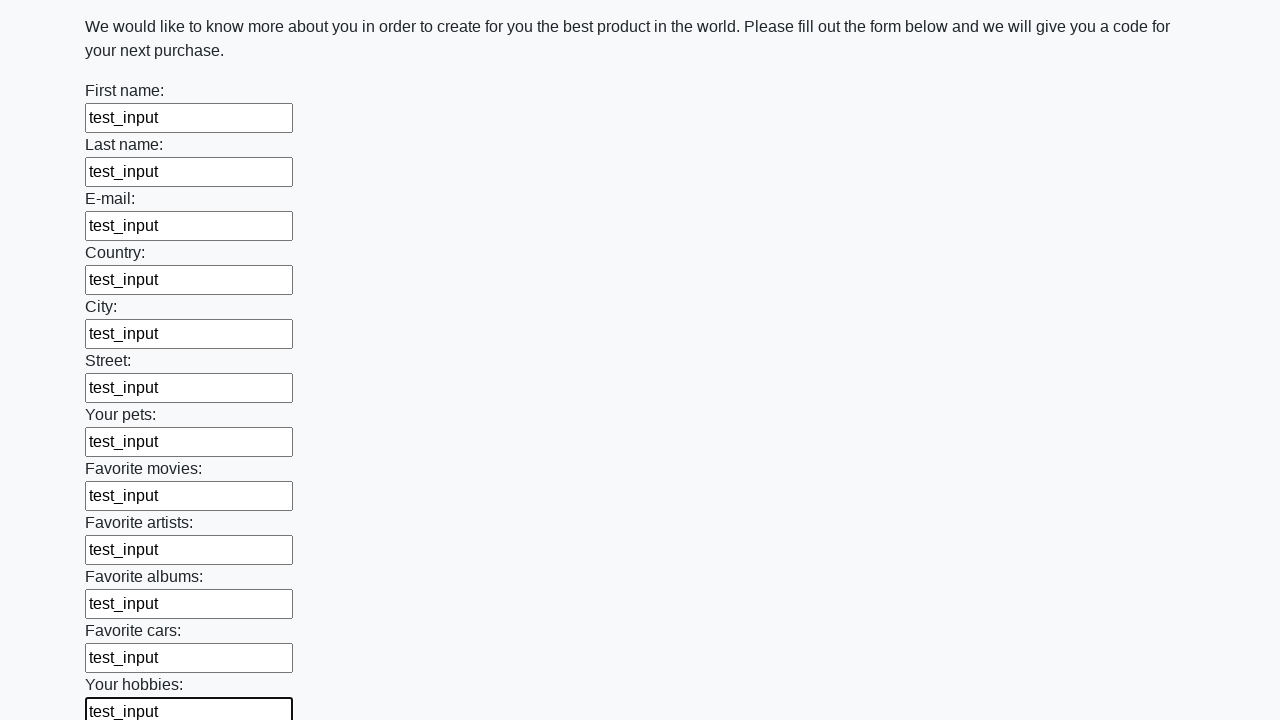

Filled a text input field with 'test_input' on xpath=//input[@type='text'] >> nth=12
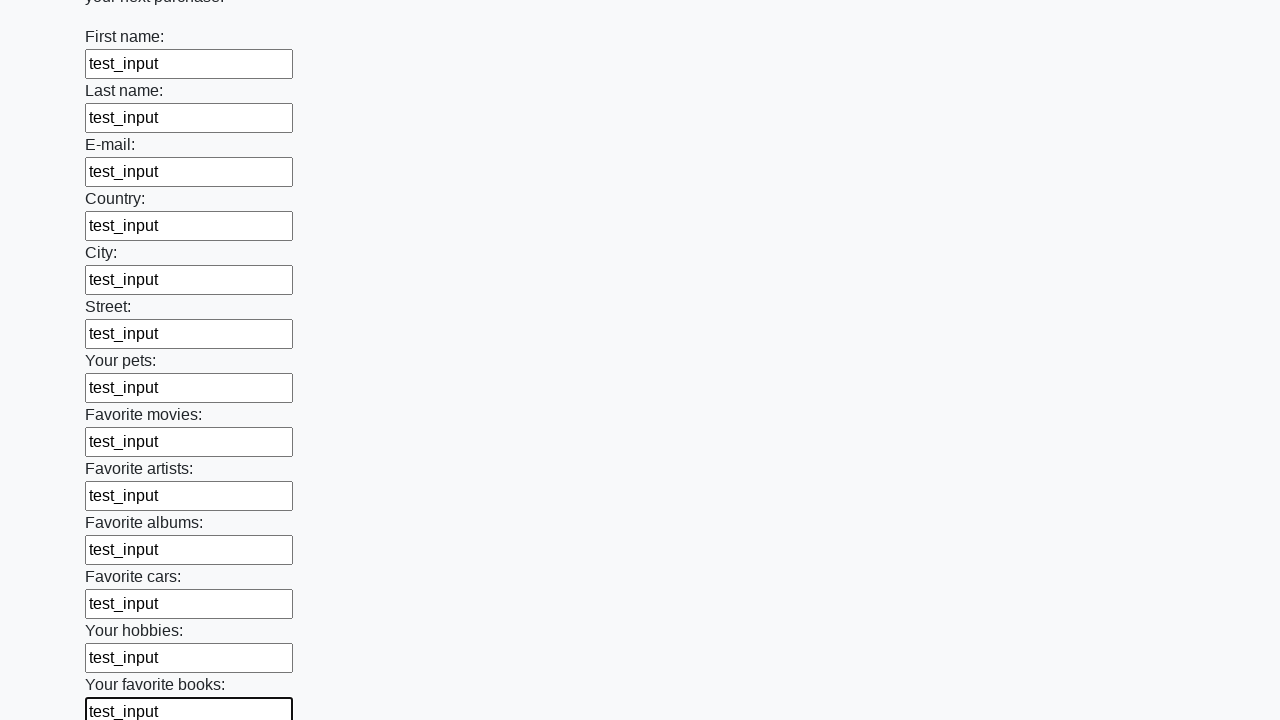

Filled a text input field with 'test_input' on xpath=//input[@type='text'] >> nth=13
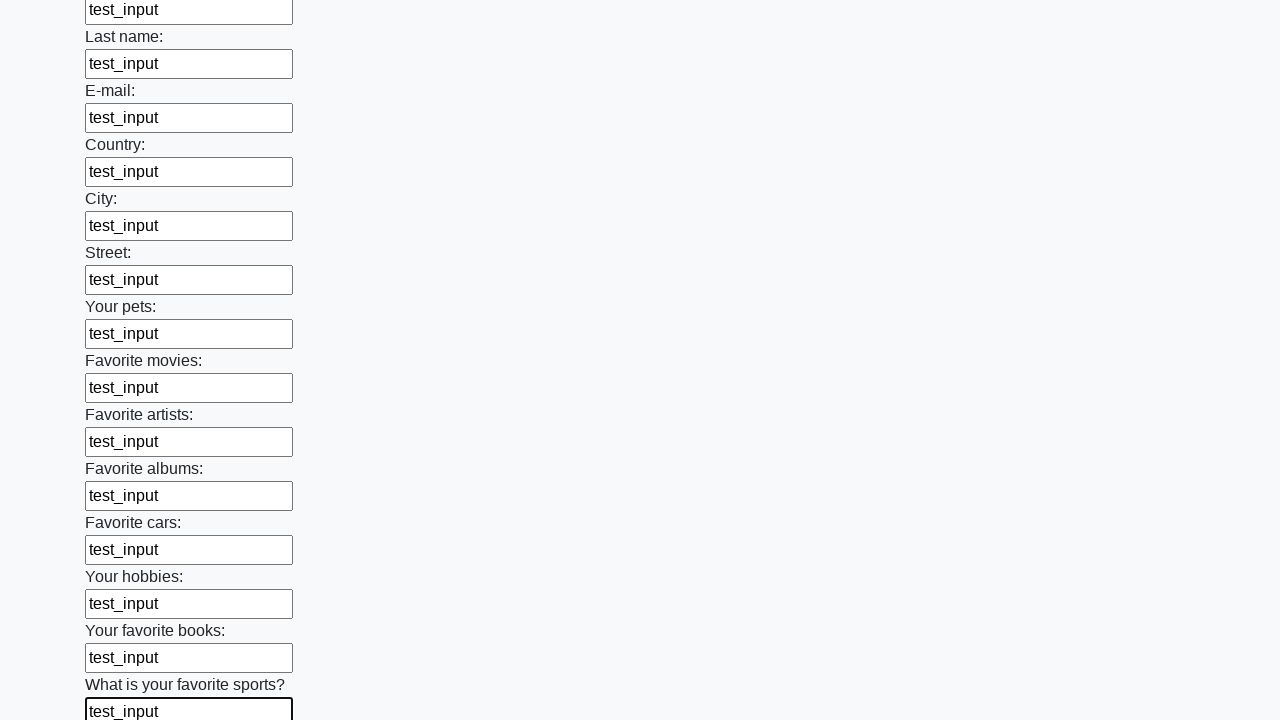

Filled a text input field with 'test_input' on xpath=//input[@type='text'] >> nth=14
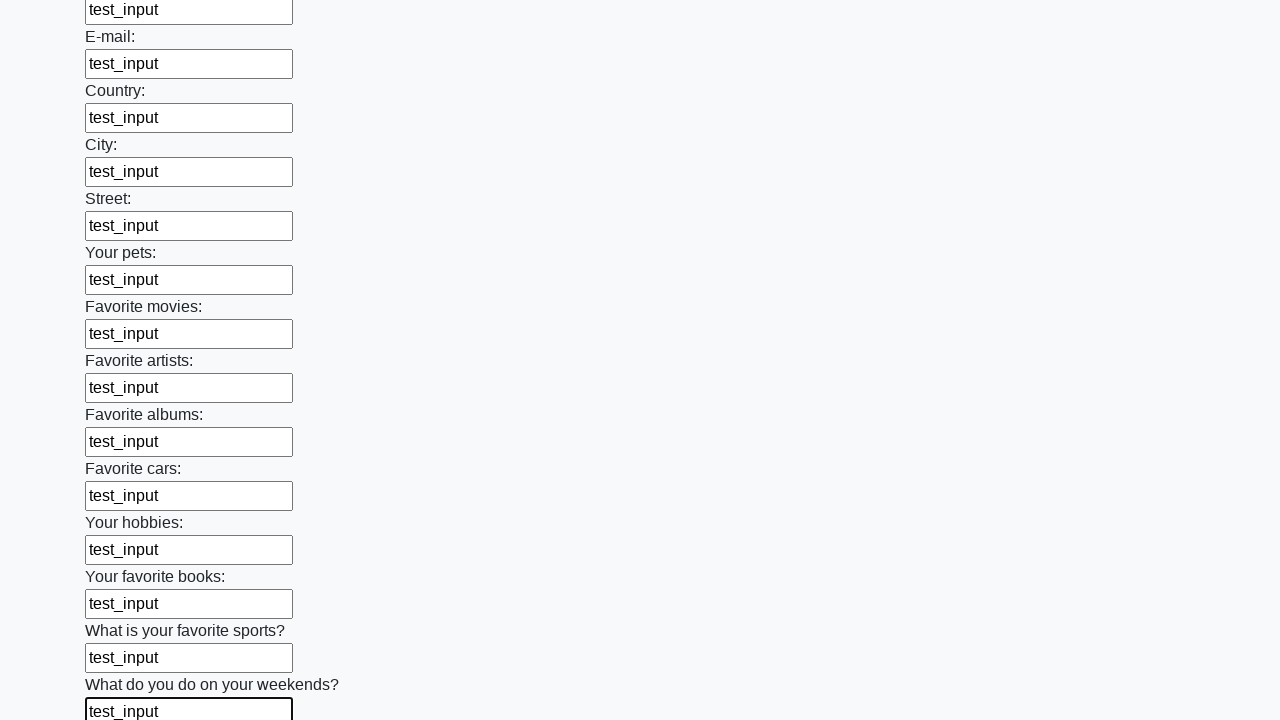

Filled a text input field with 'test_input' on xpath=//input[@type='text'] >> nth=15
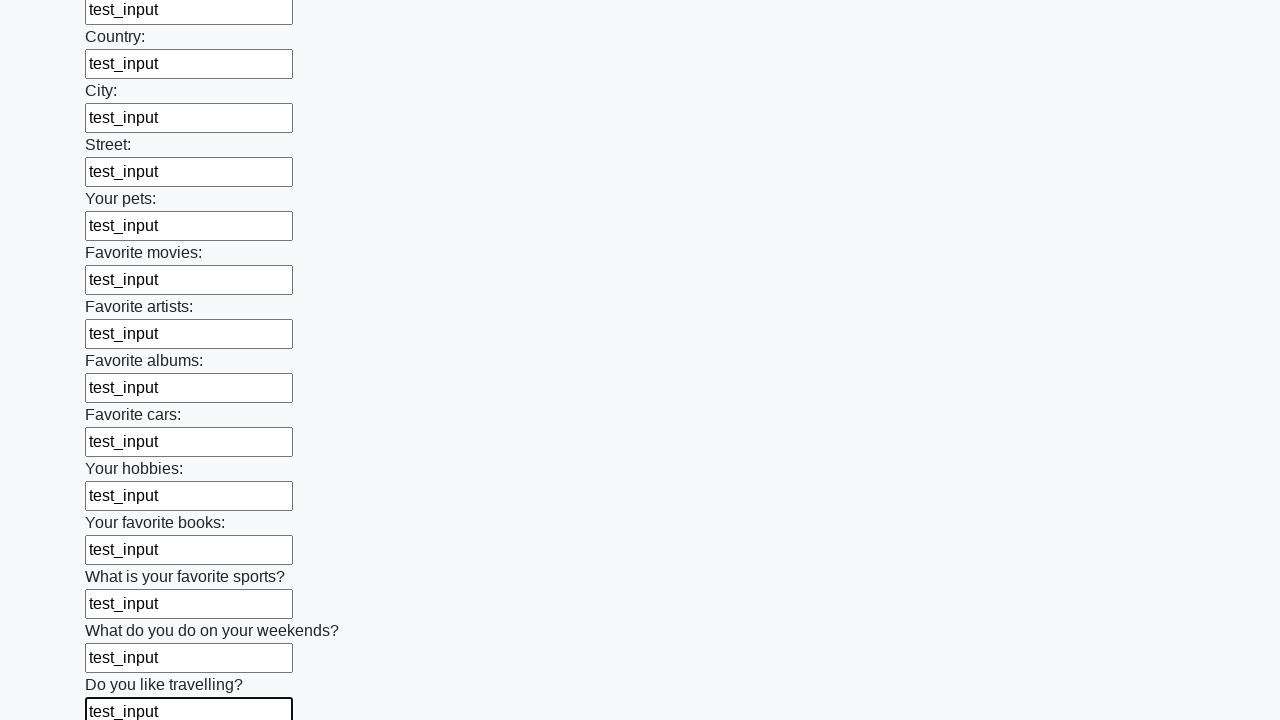

Filled a text input field with 'test_input' on xpath=//input[@type='text'] >> nth=16
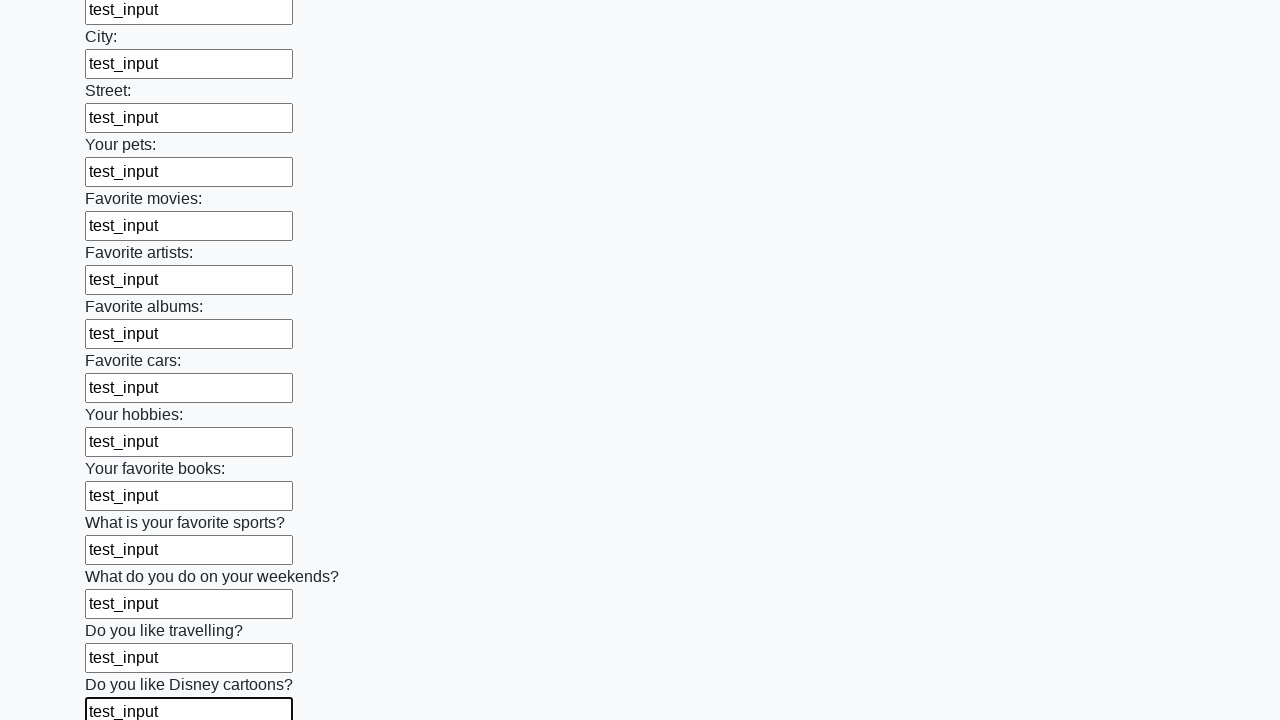

Filled a text input field with 'test_input' on xpath=//input[@type='text'] >> nth=17
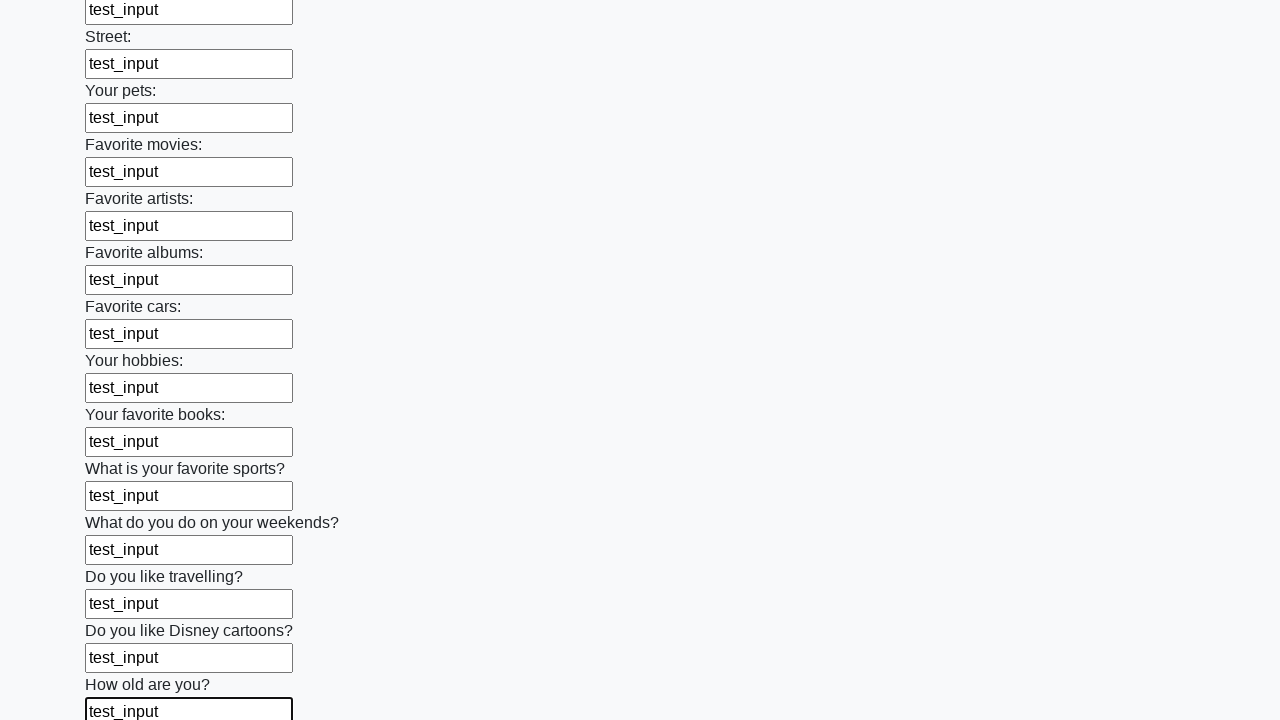

Filled a text input field with 'test_input' on xpath=//input[@type='text'] >> nth=18
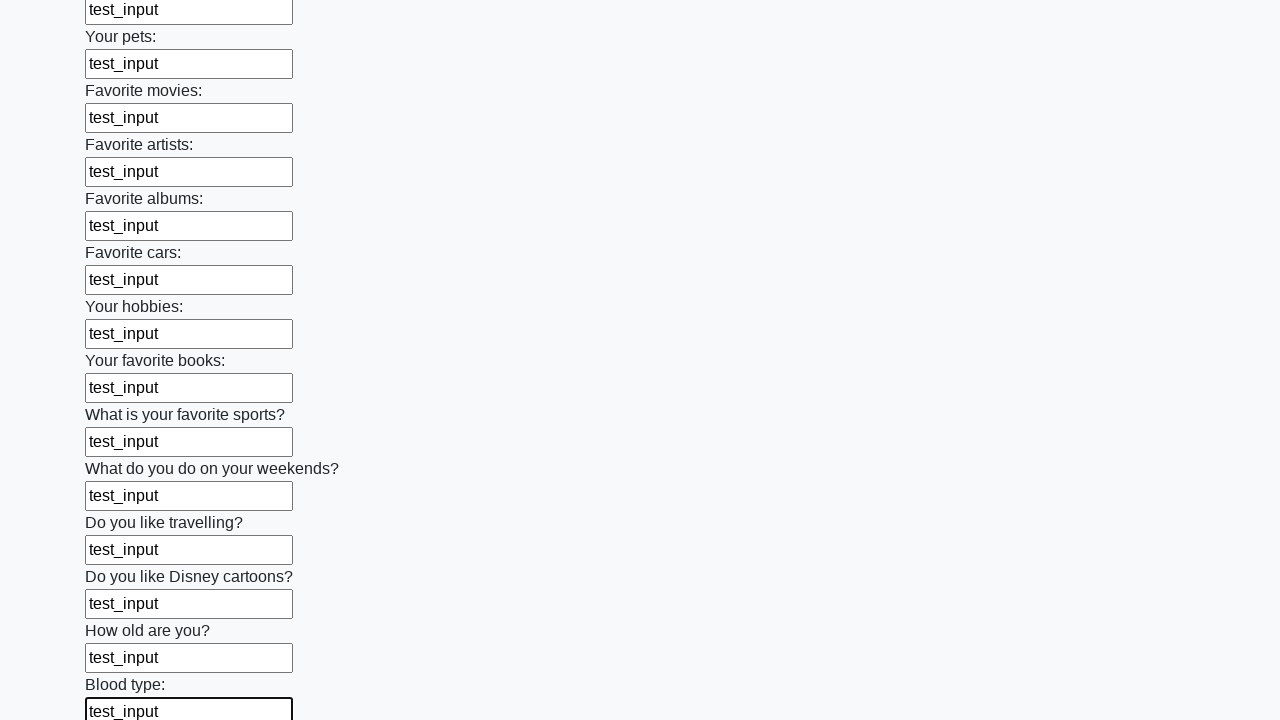

Filled a text input field with 'test_input' on xpath=//input[@type='text'] >> nth=19
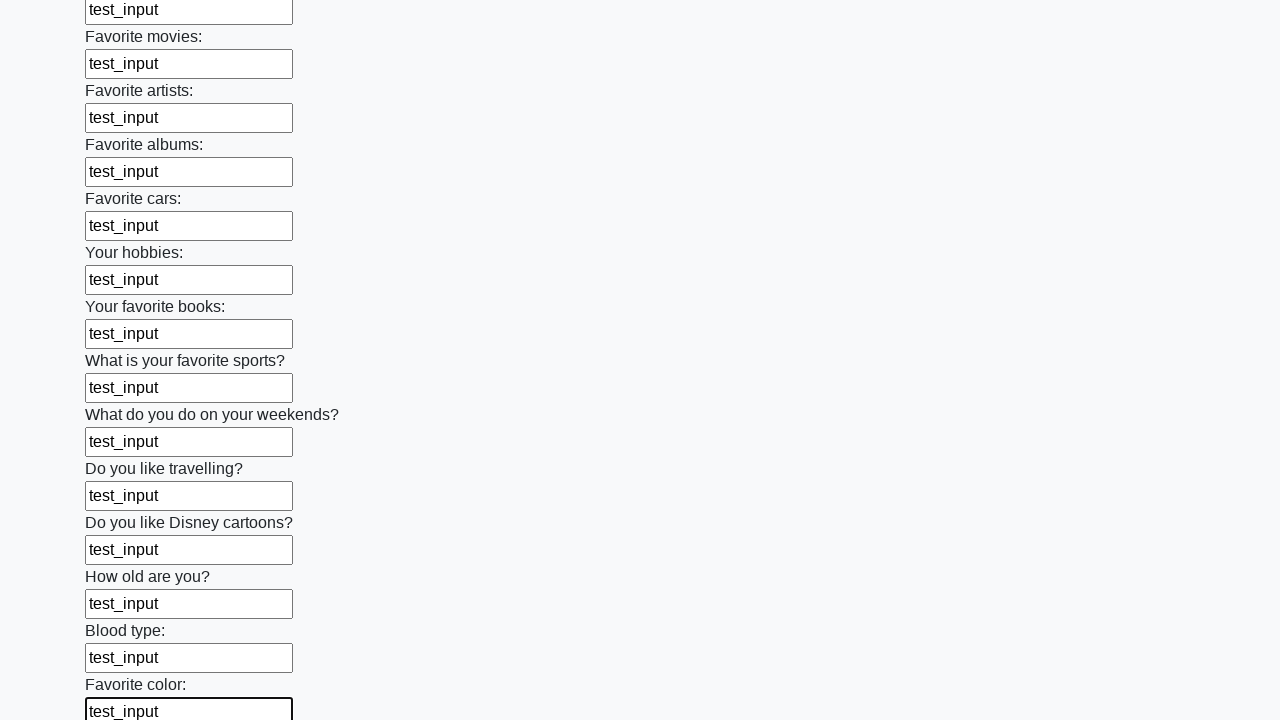

Filled a text input field with 'test_input' on xpath=//input[@type='text'] >> nth=20
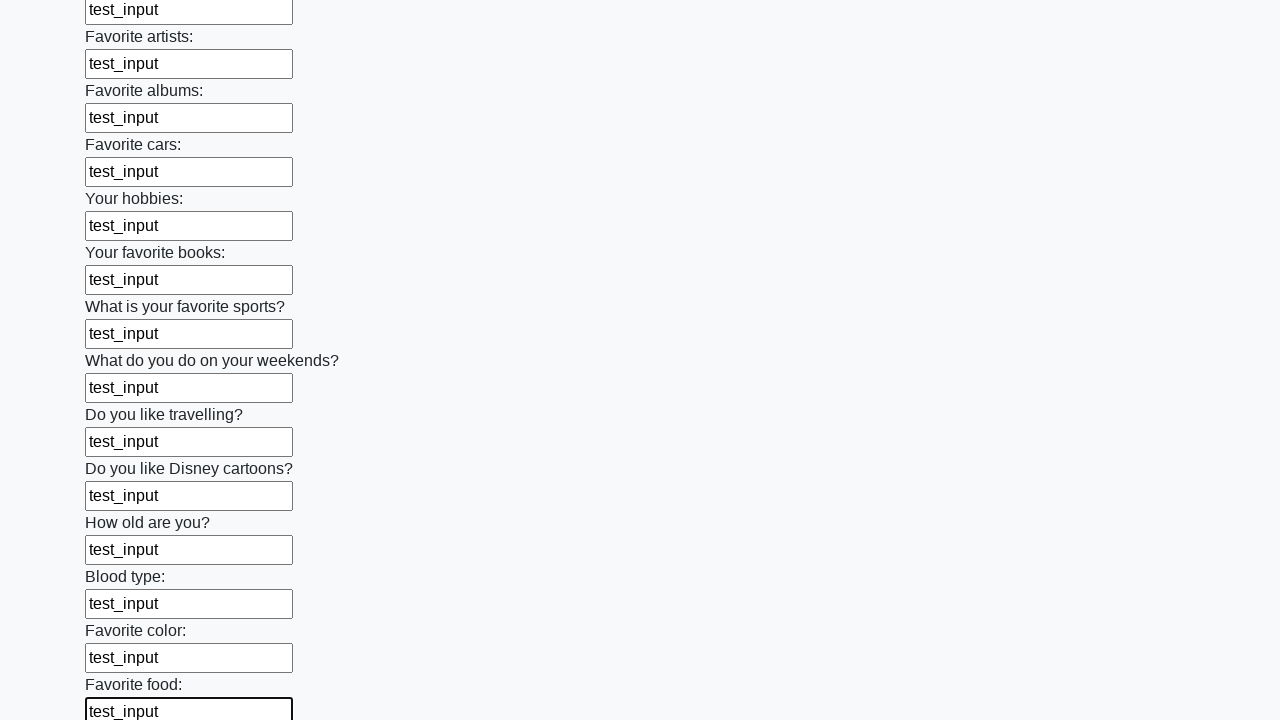

Filled a text input field with 'test_input' on xpath=//input[@type='text'] >> nth=21
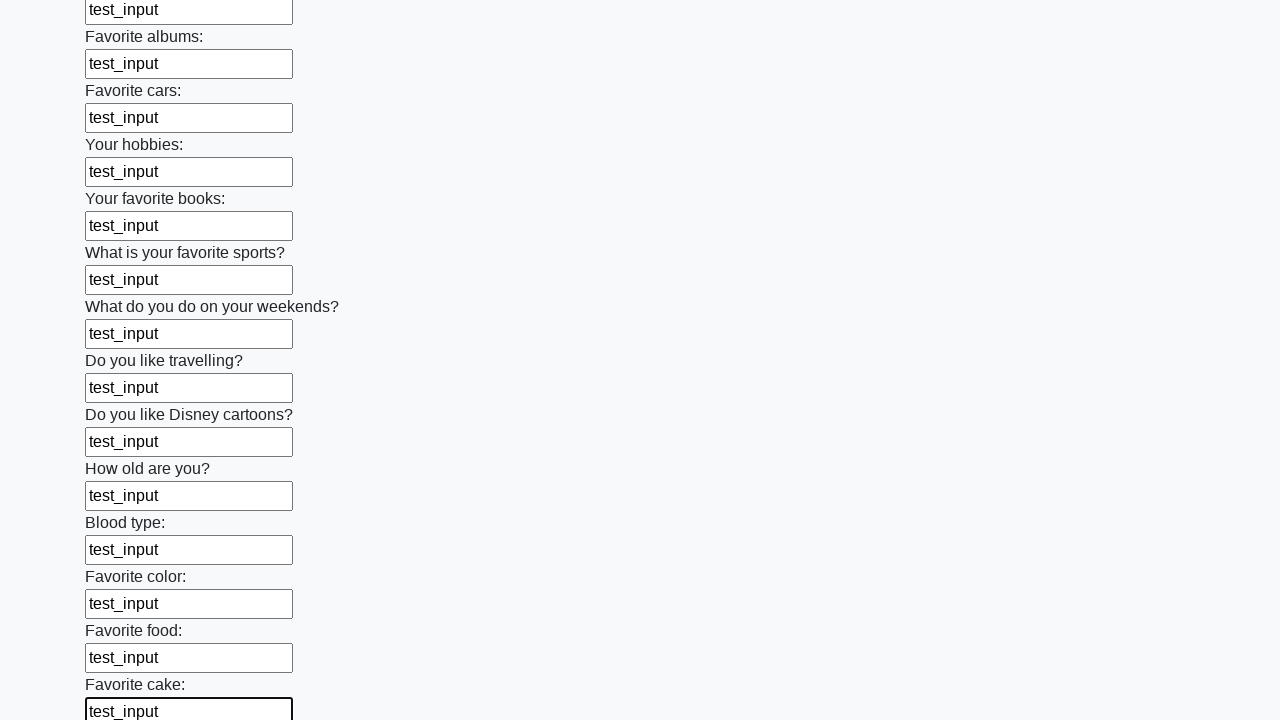

Filled a text input field with 'test_input' on xpath=//input[@type='text'] >> nth=22
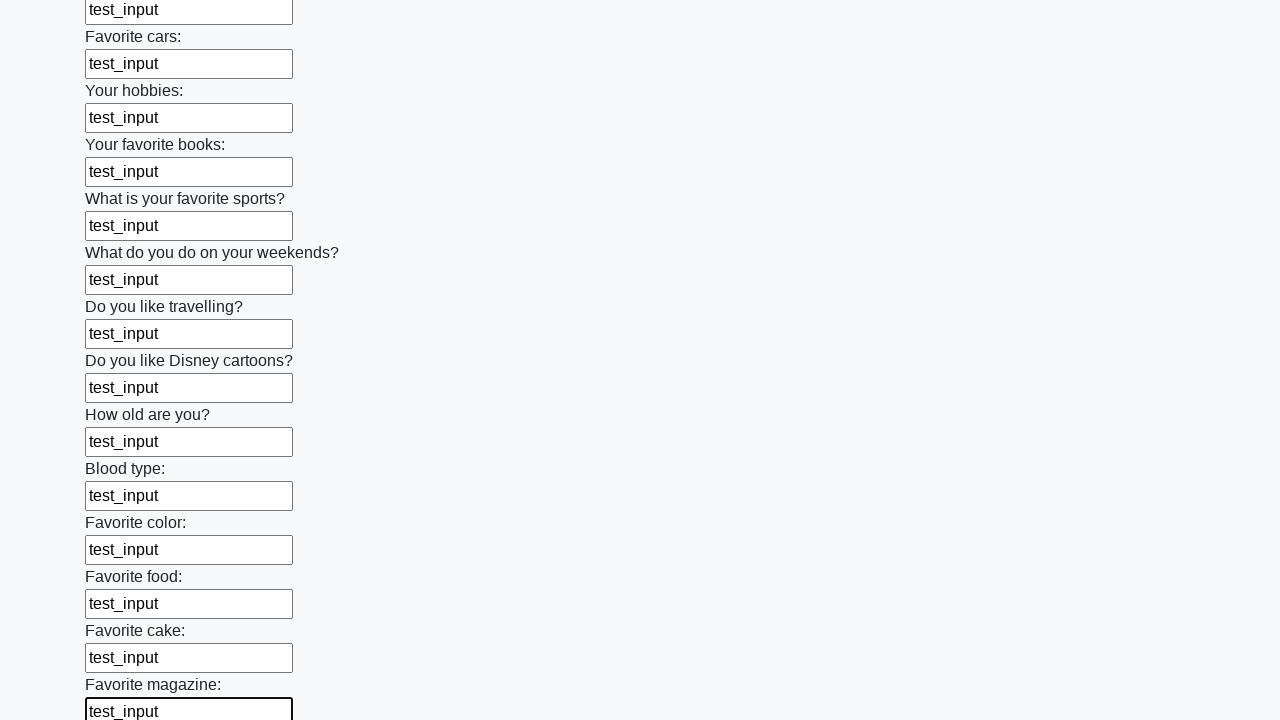

Filled a text input field with 'test_input' on xpath=//input[@type='text'] >> nth=23
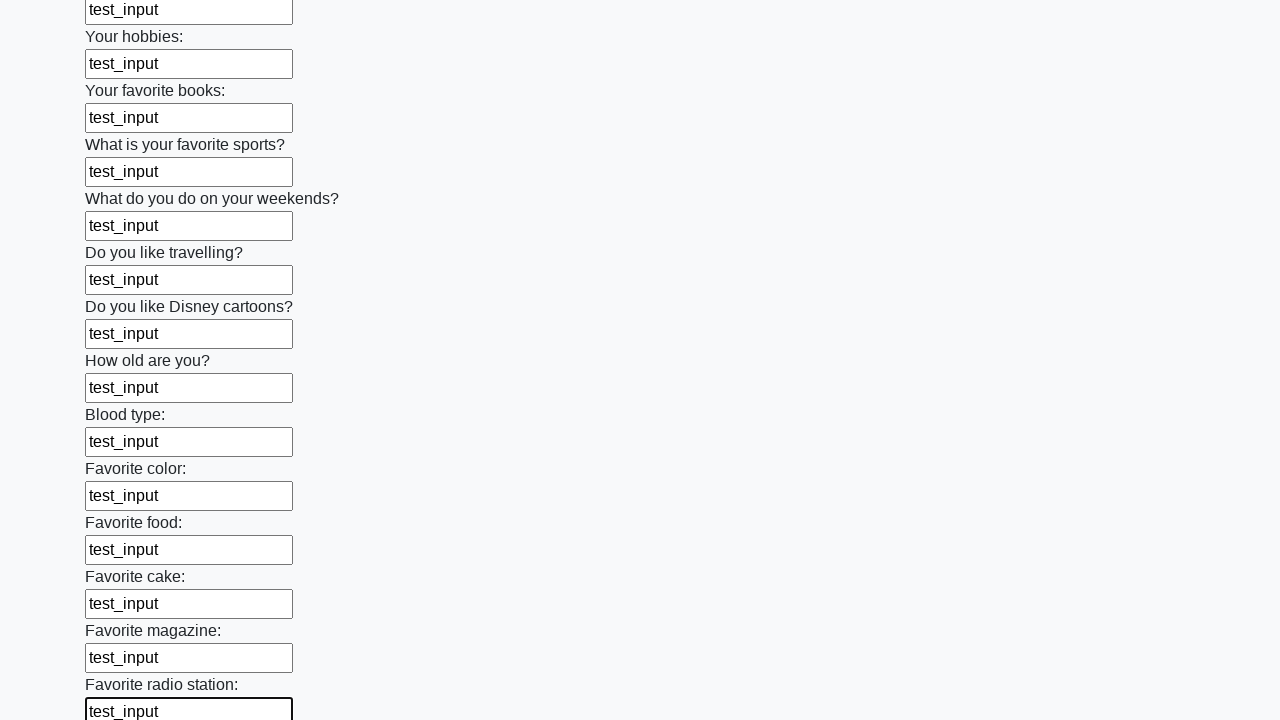

Filled a text input field with 'test_input' on xpath=//input[@type='text'] >> nth=24
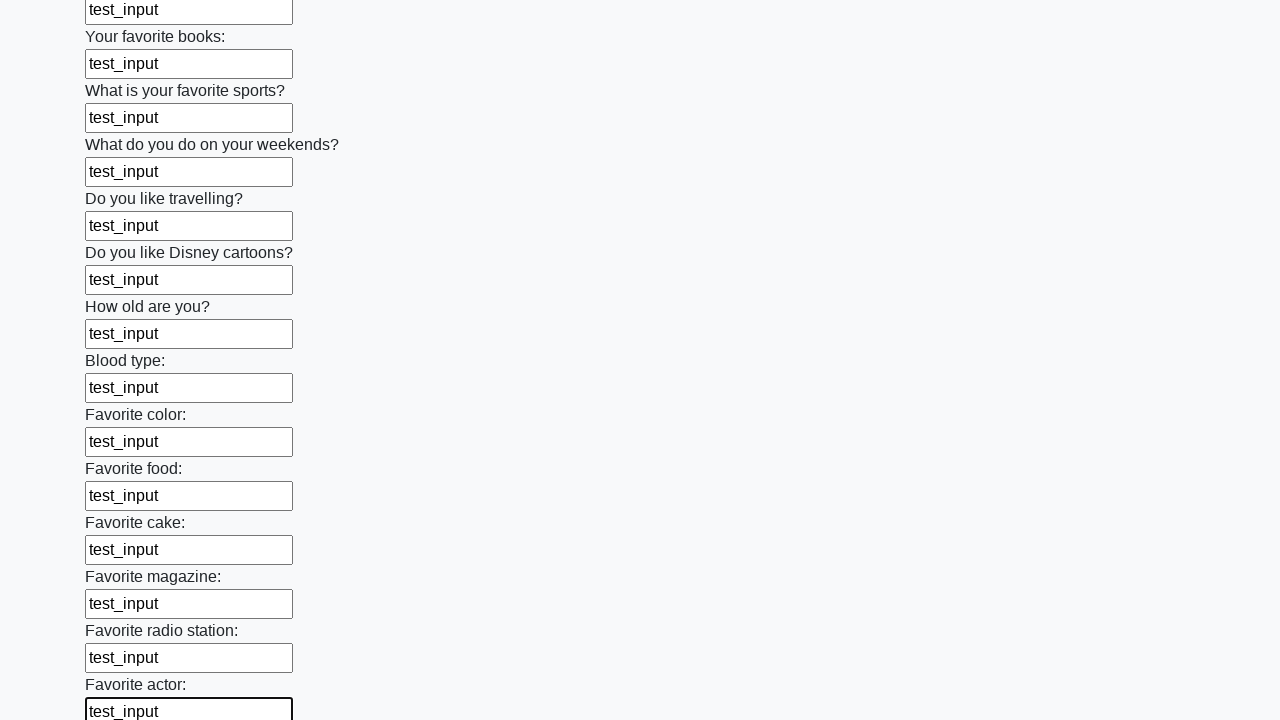

Filled a text input field with 'test_input' on xpath=//input[@type='text'] >> nth=25
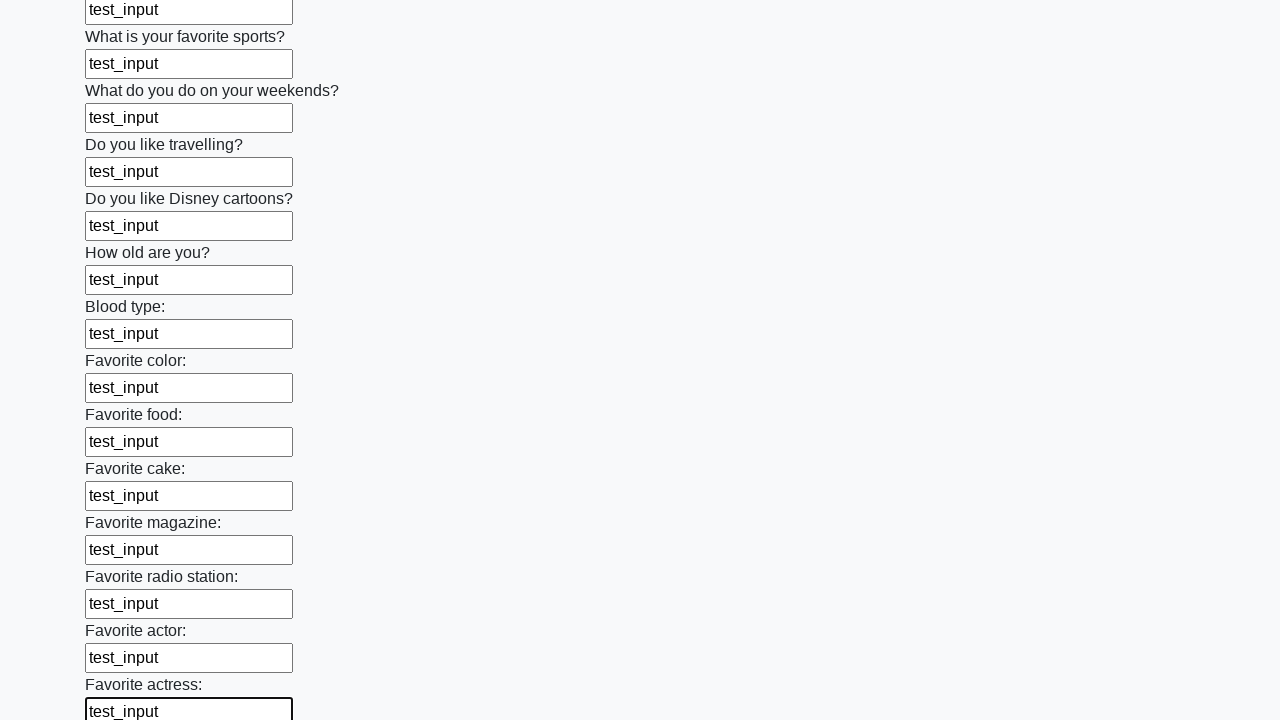

Filled a text input field with 'test_input' on xpath=//input[@type='text'] >> nth=26
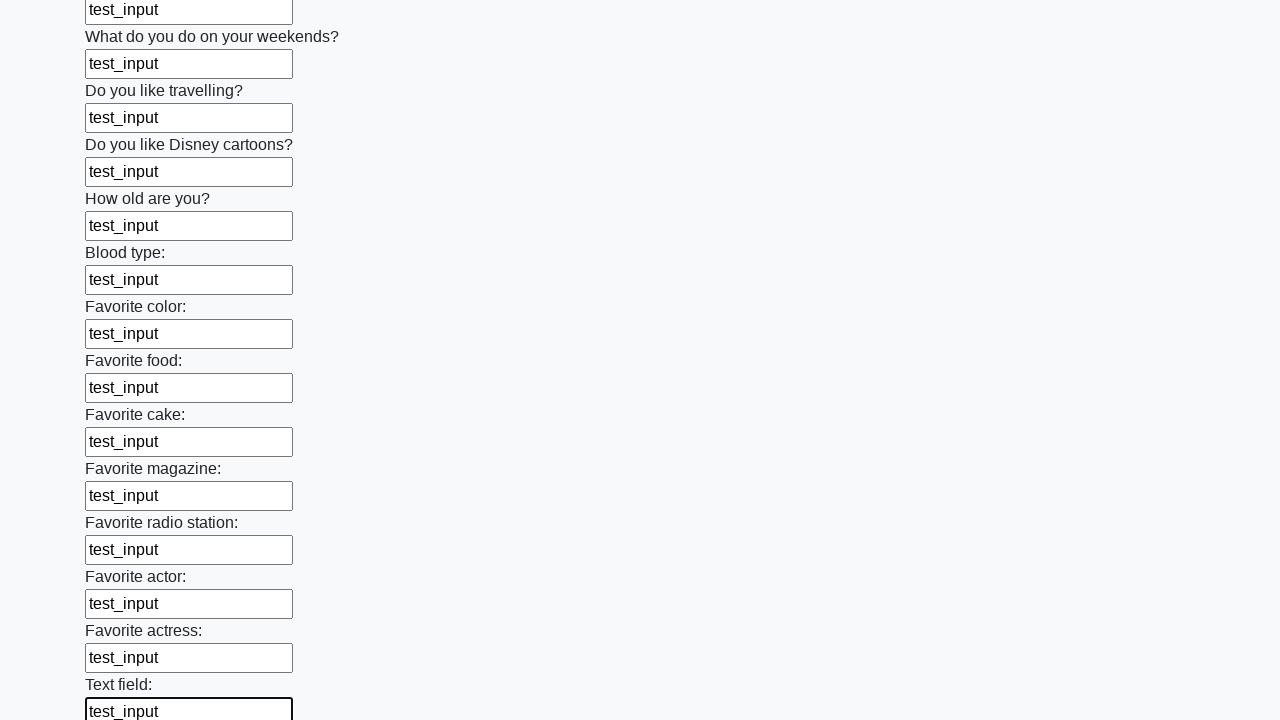

Filled a text input field with 'test_input' on xpath=//input[@type='text'] >> nth=27
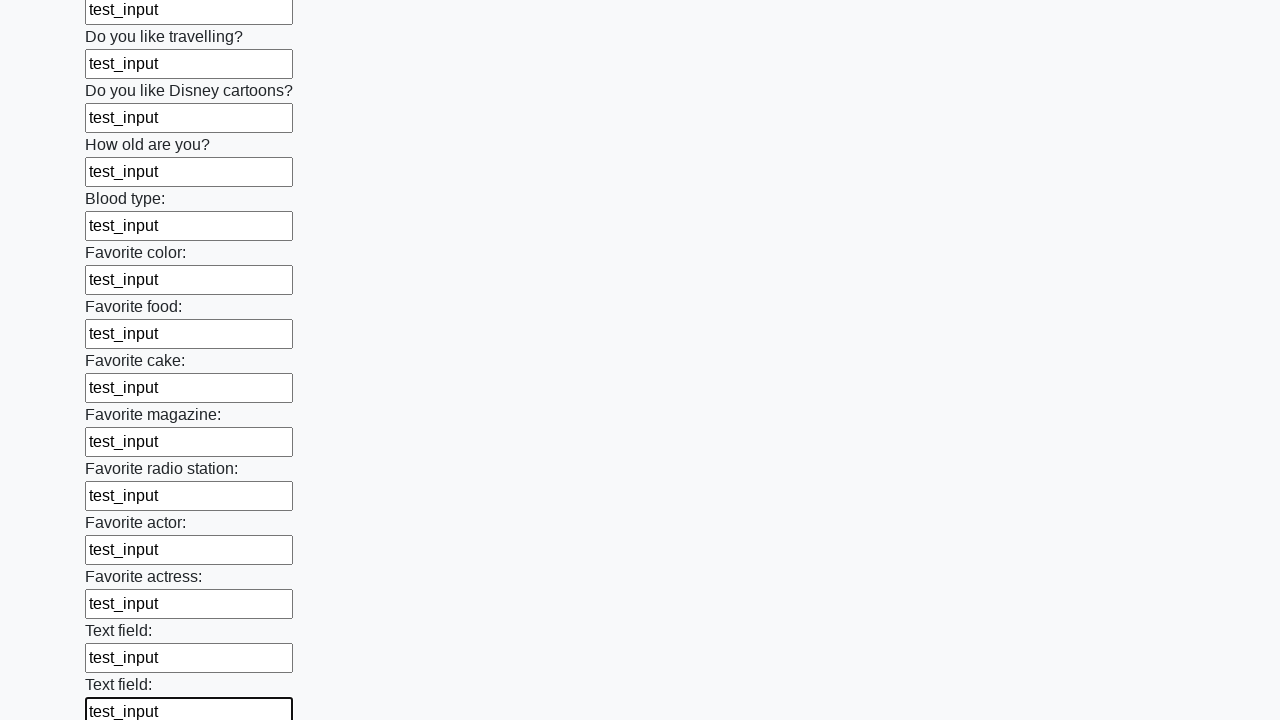

Filled a text input field with 'test_input' on xpath=//input[@type='text'] >> nth=28
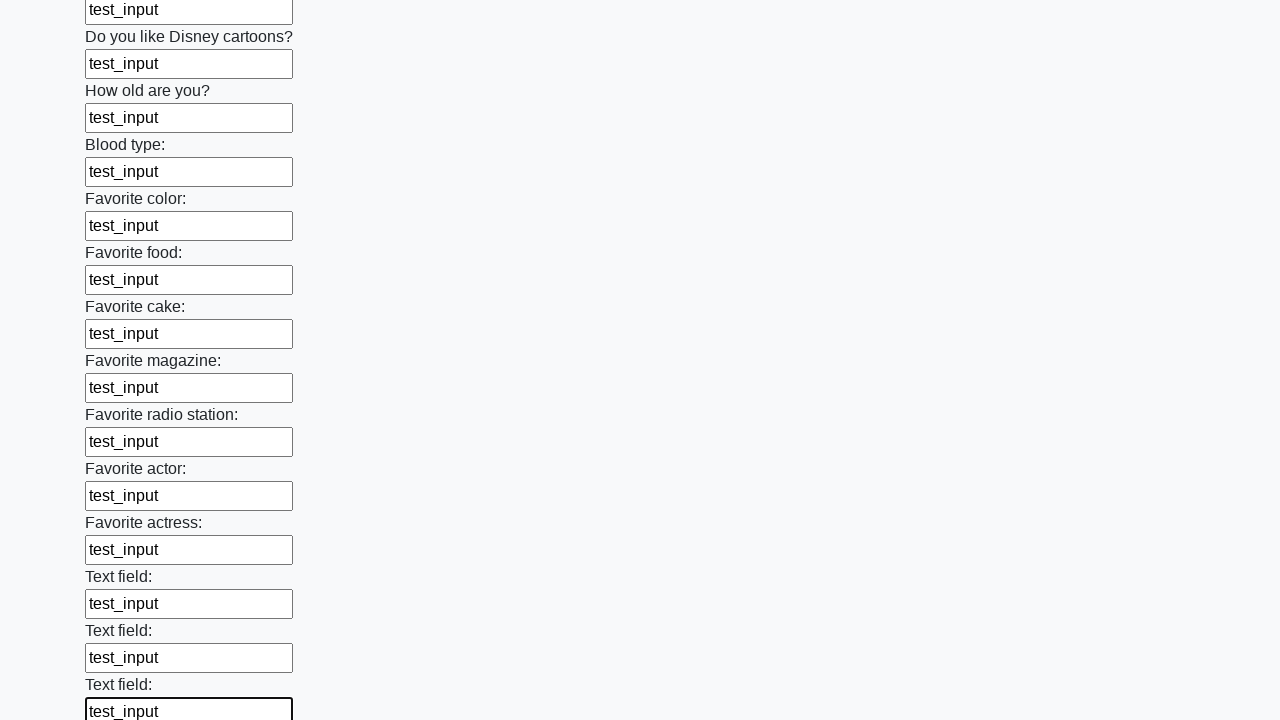

Filled a text input field with 'test_input' on xpath=//input[@type='text'] >> nth=29
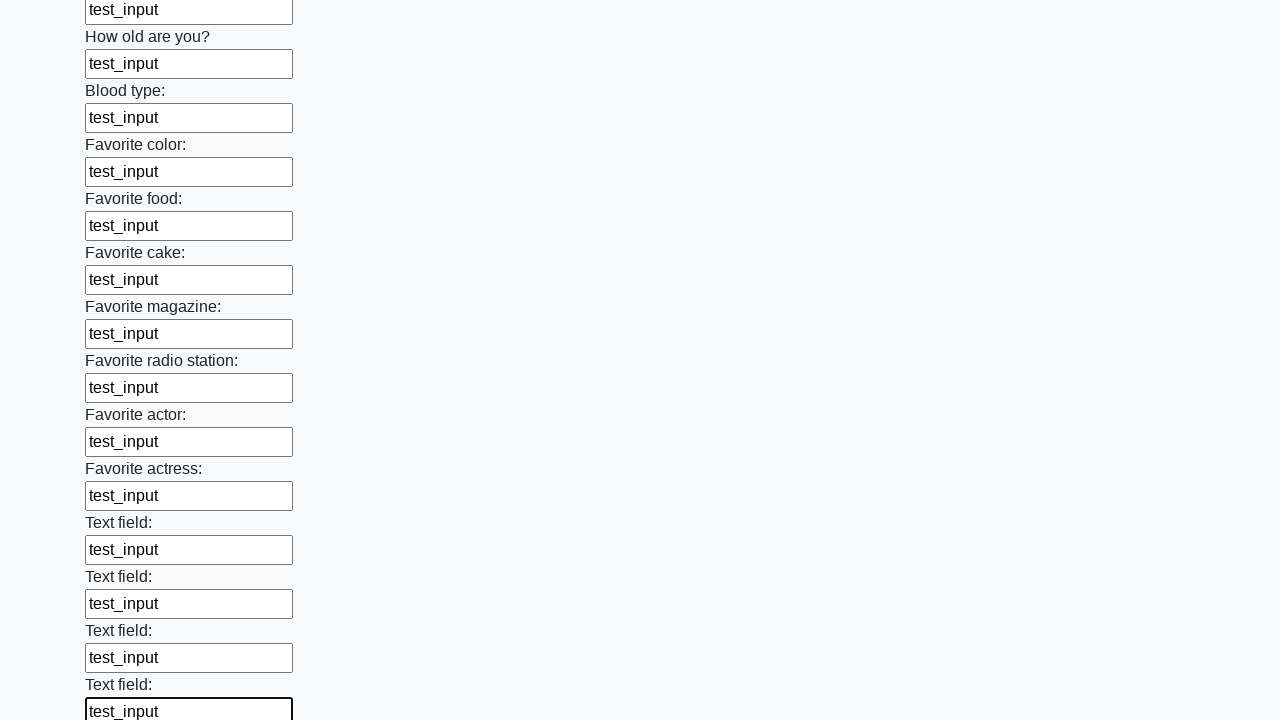

Filled a text input field with 'test_input' on xpath=//input[@type='text'] >> nth=30
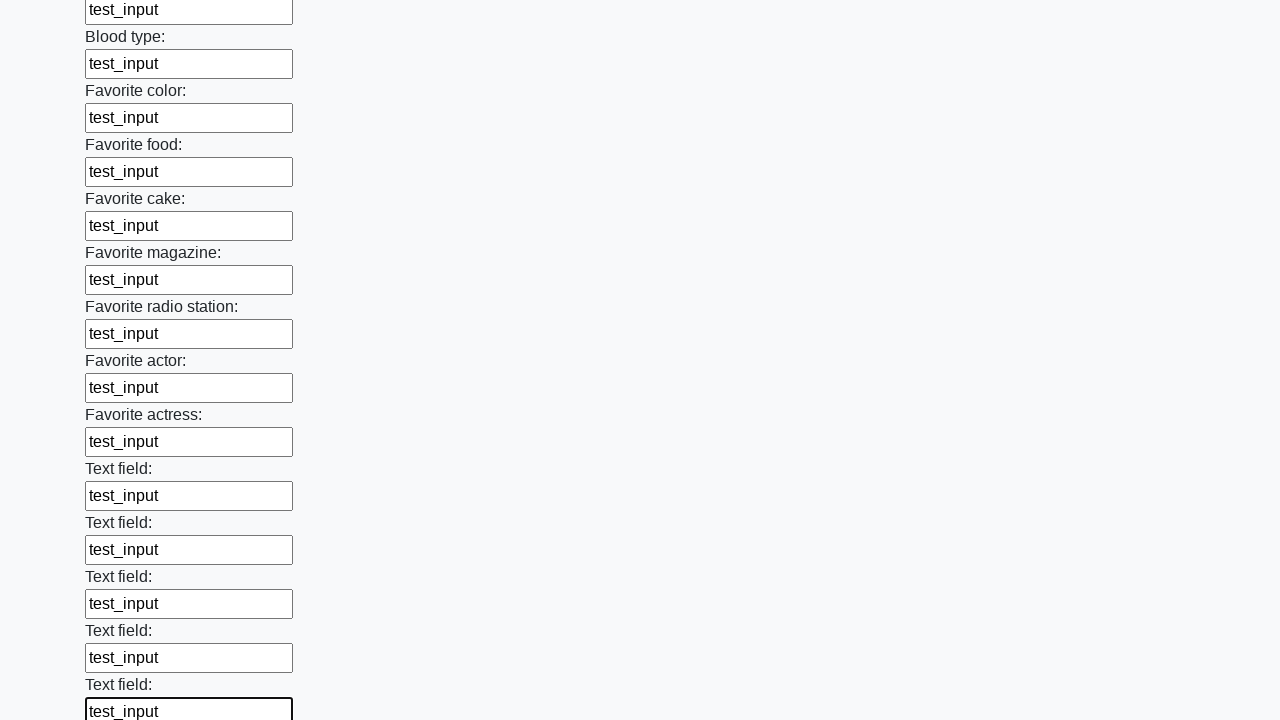

Filled a text input field with 'test_input' on xpath=//input[@type='text'] >> nth=31
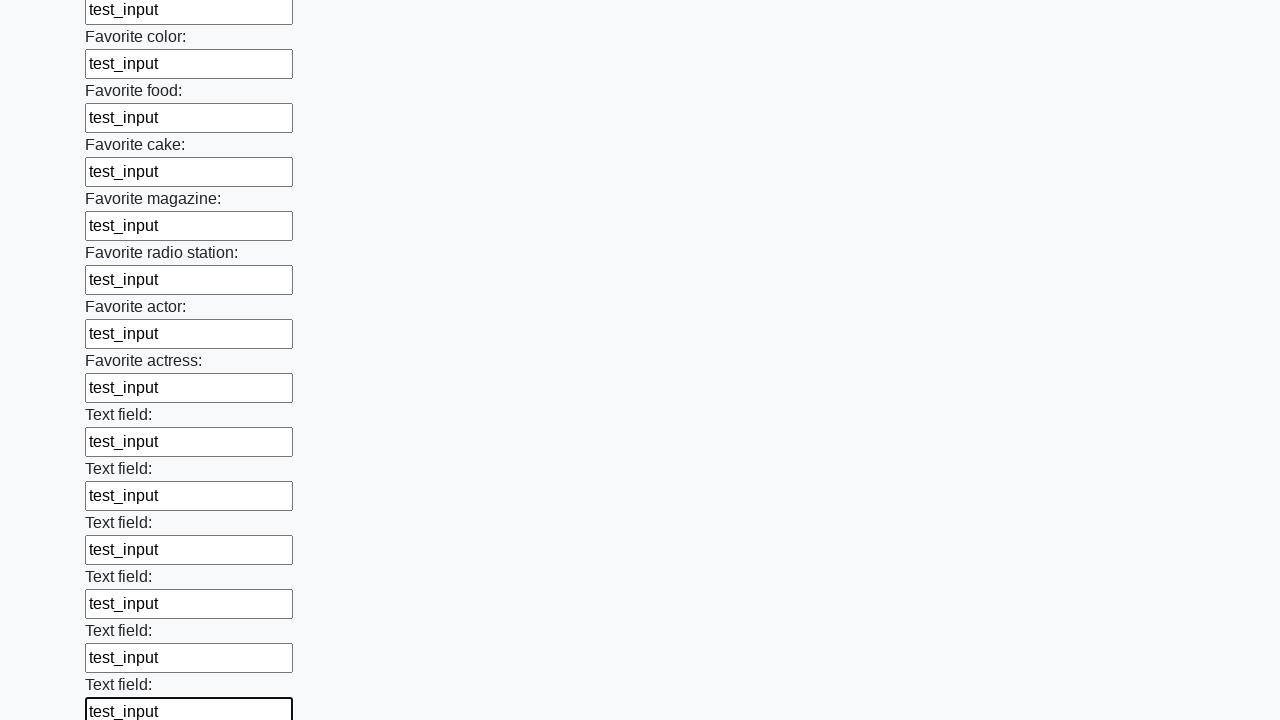

Filled a text input field with 'test_input' on xpath=//input[@type='text'] >> nth=32
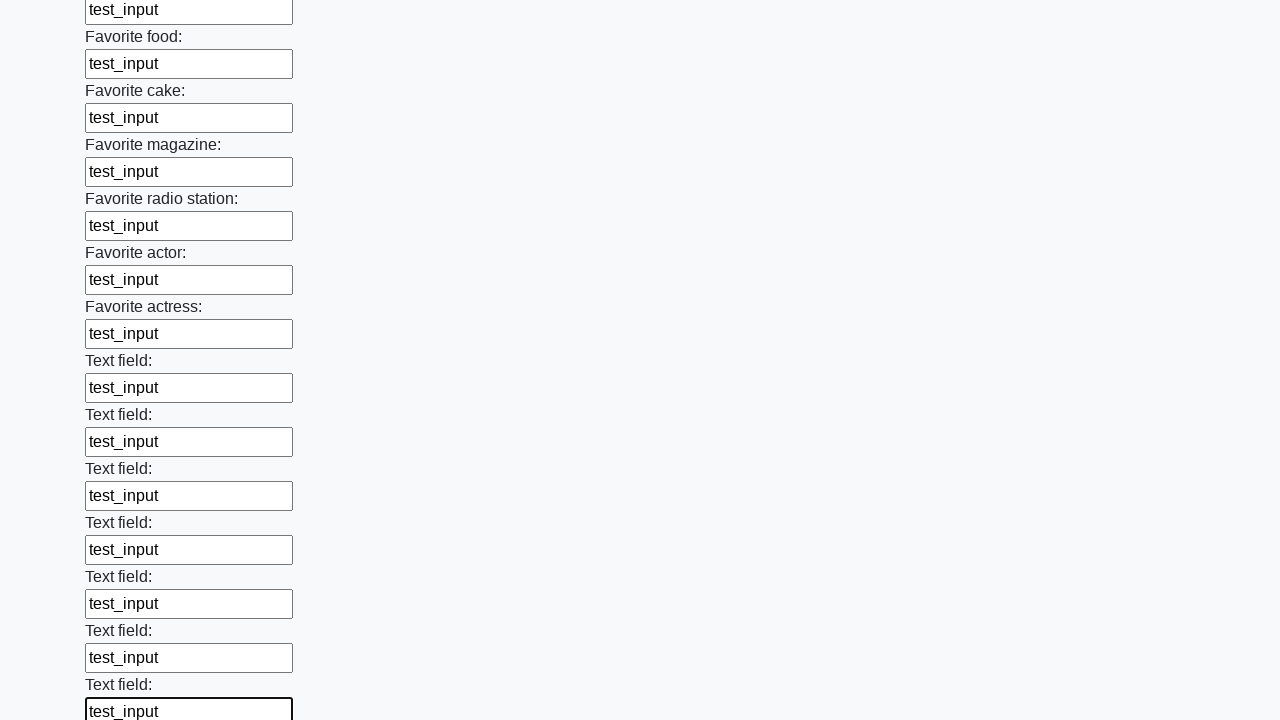

Filled a text input field with 'test_input' on xpath=//input[@type='text'] >> nth=33
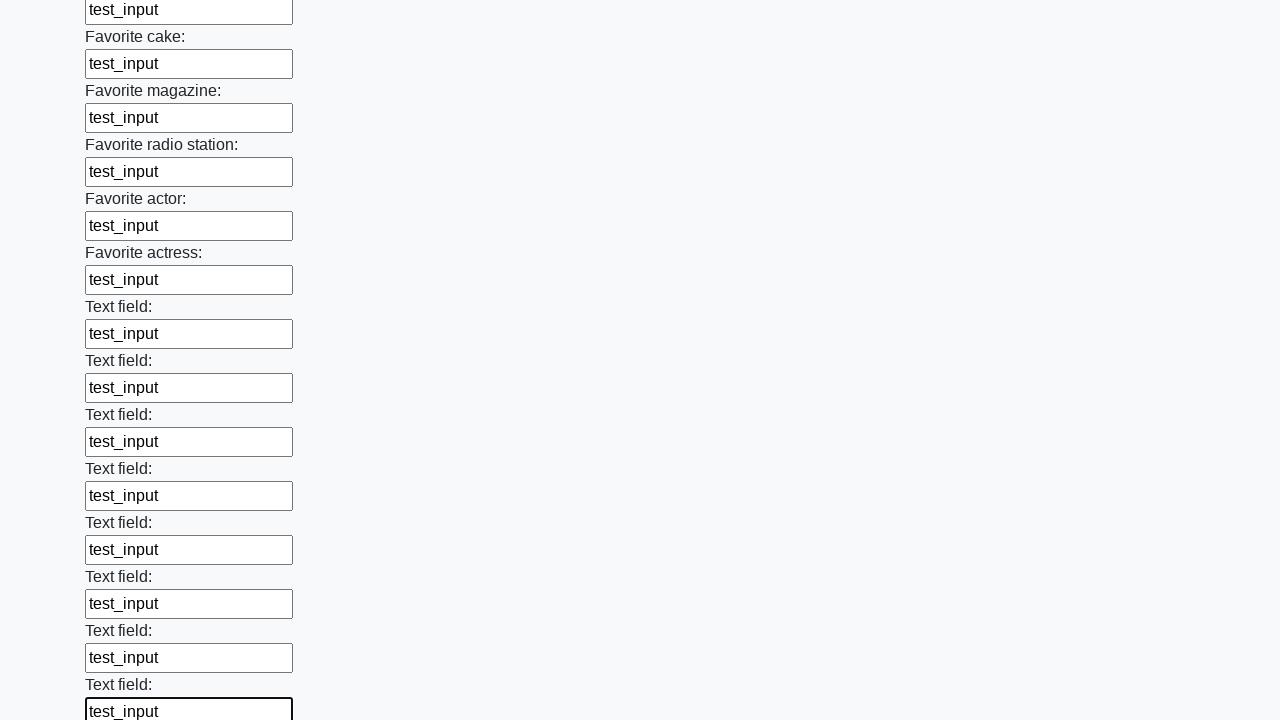

Filled a text input field with 'test_input' on xpath=//input[@type='text'] >> nth=34
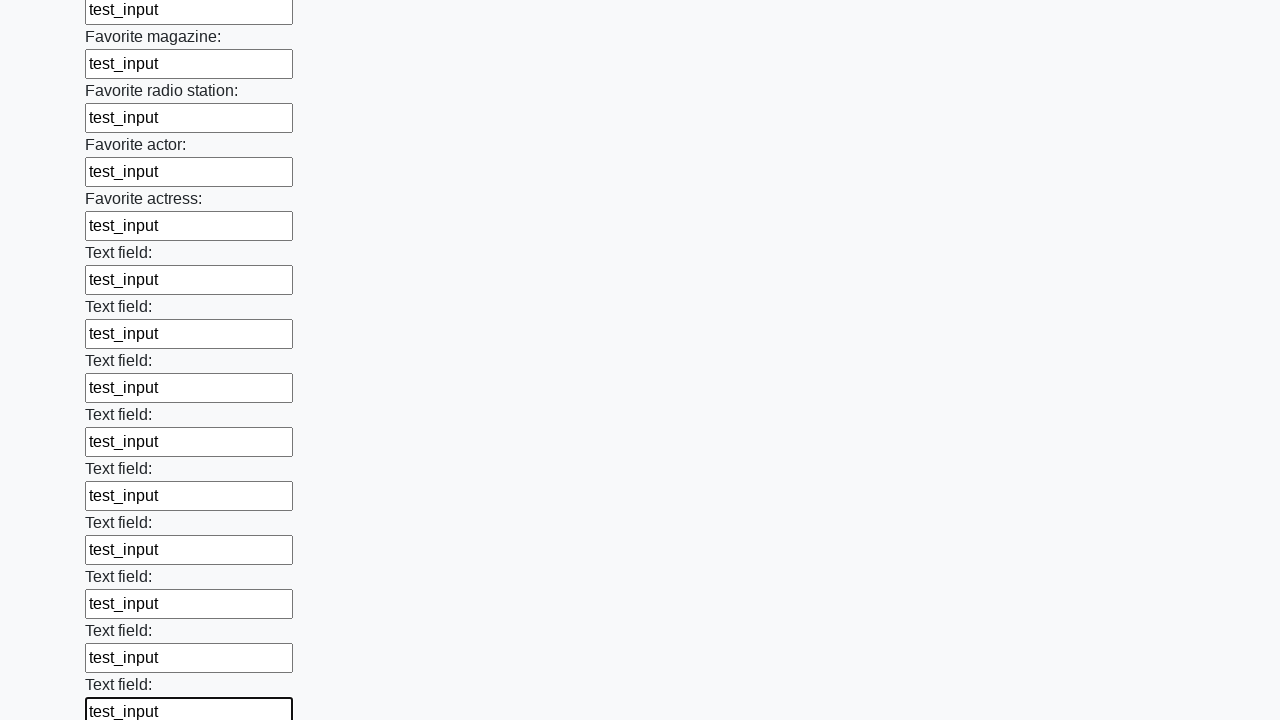

Filled a text input field with 'test_input' on xpath=//input[@type='text'] >> nth=35
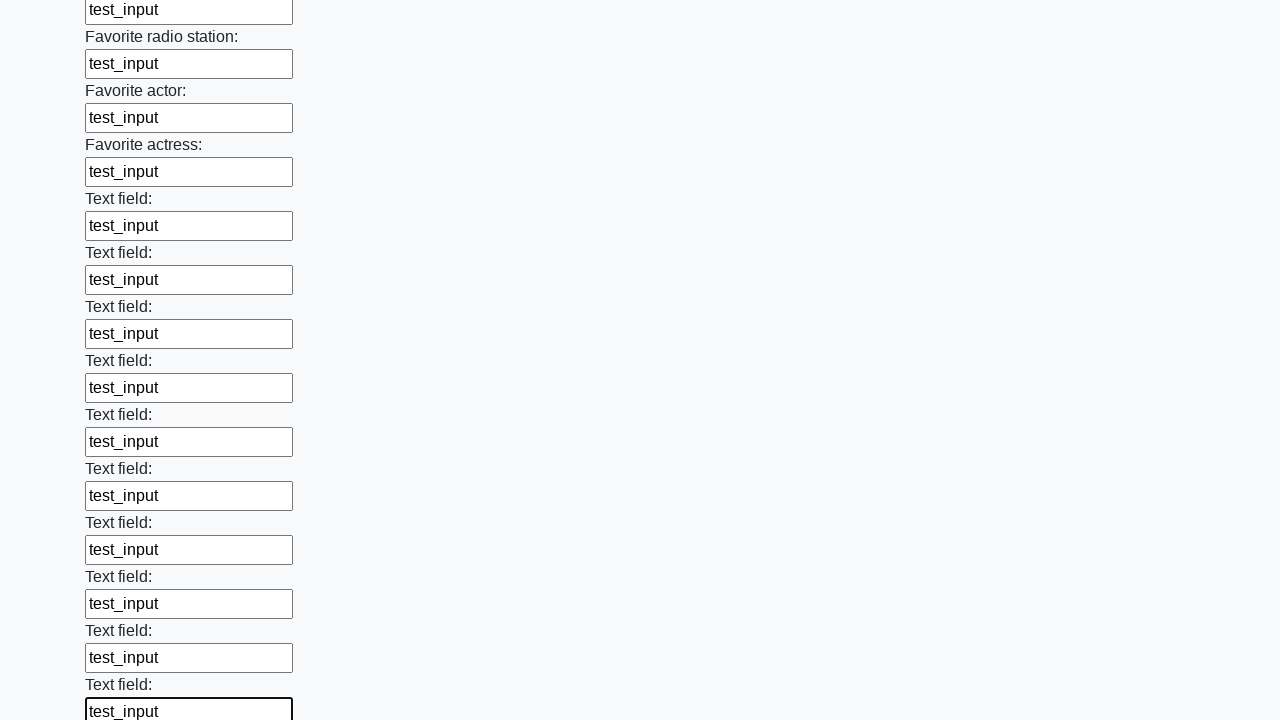

Filled a text input field with 'test_input' on xpath=//input[@type='text'] >> nth=36
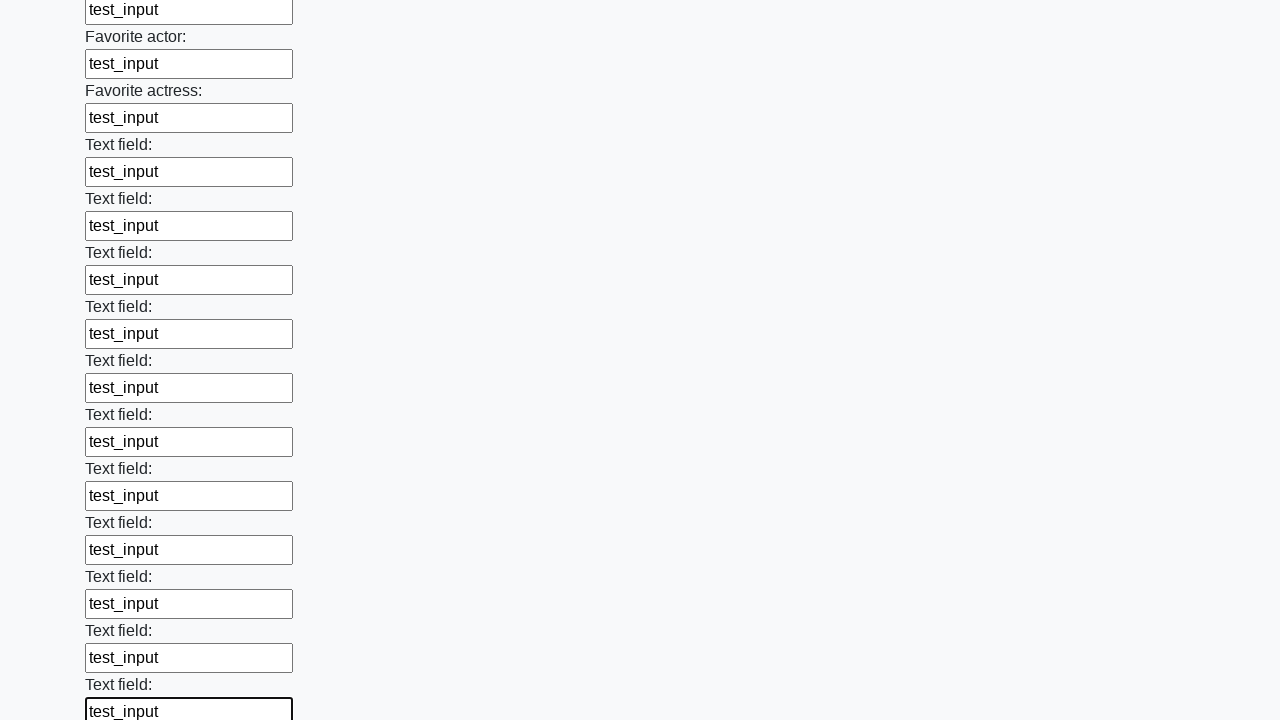

Filled a text input field with 'test_input' on xpath=//input[@type='text'] >> nth=37
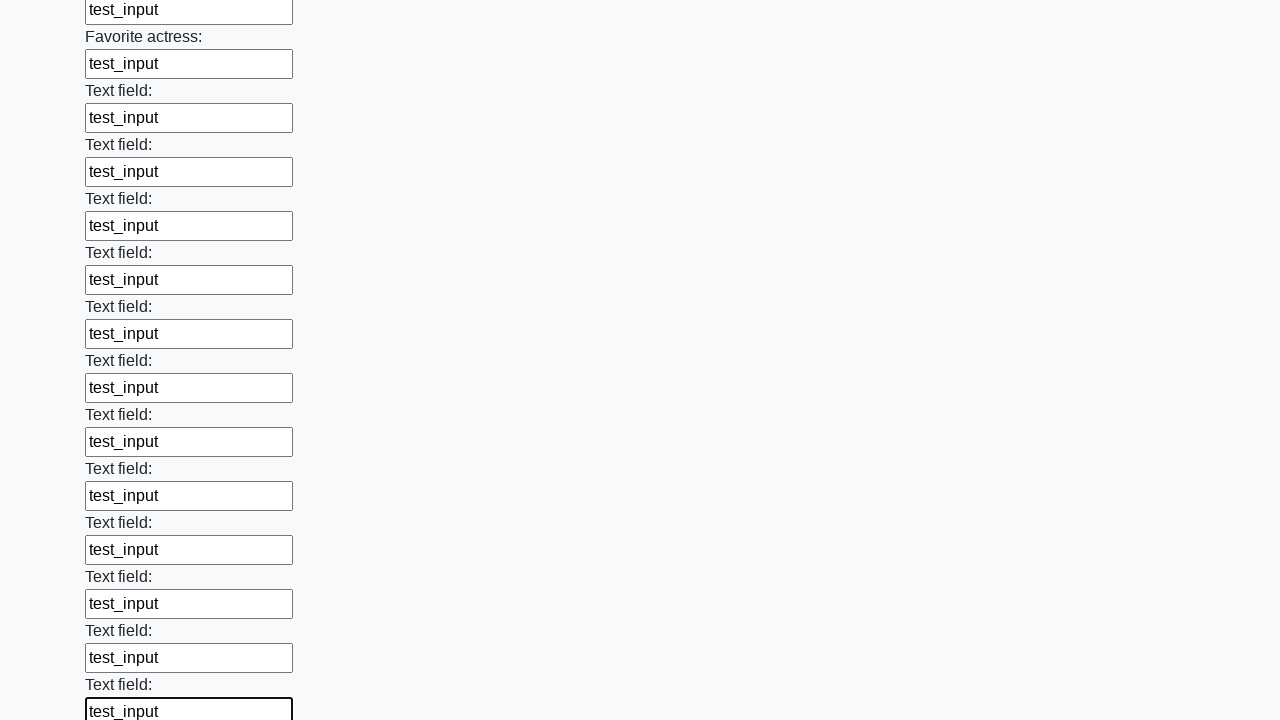

Filled a text input field with 'test_input' on xpath=//input[@type='text'] >> nth=38
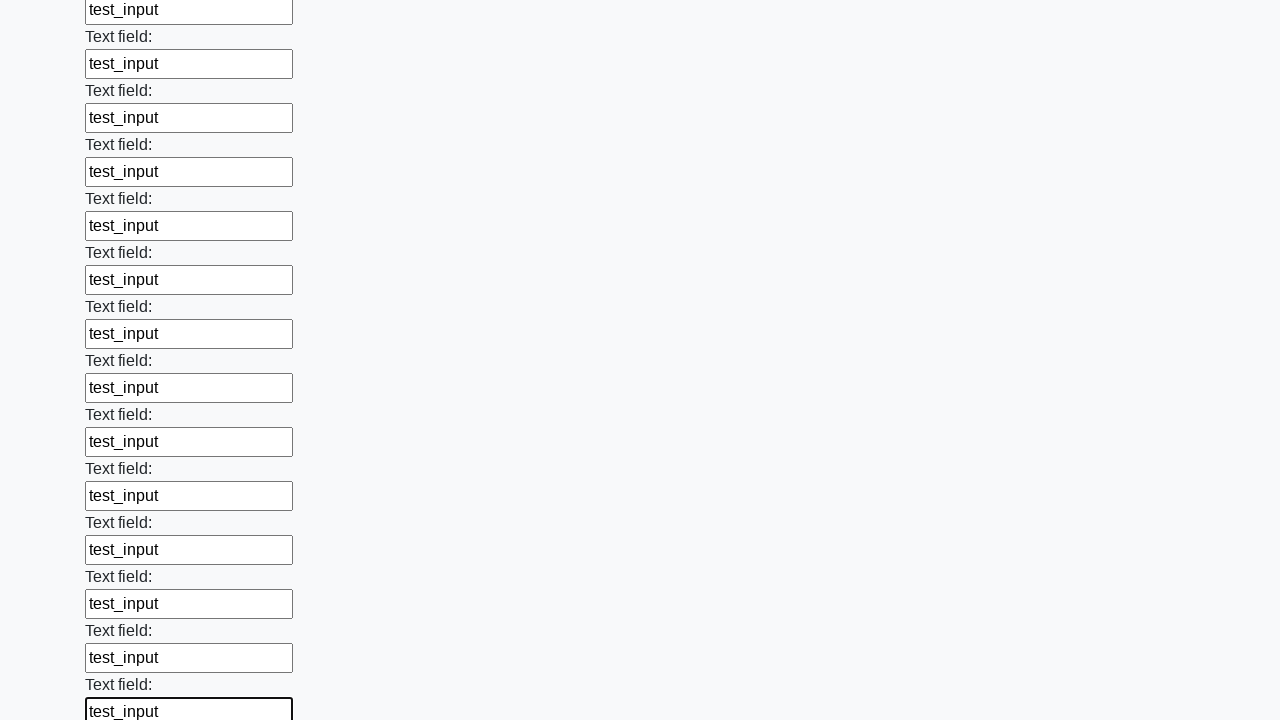

Filled a text input field with 'test_input' on xpath=//input[@type='text'] >> nth=39
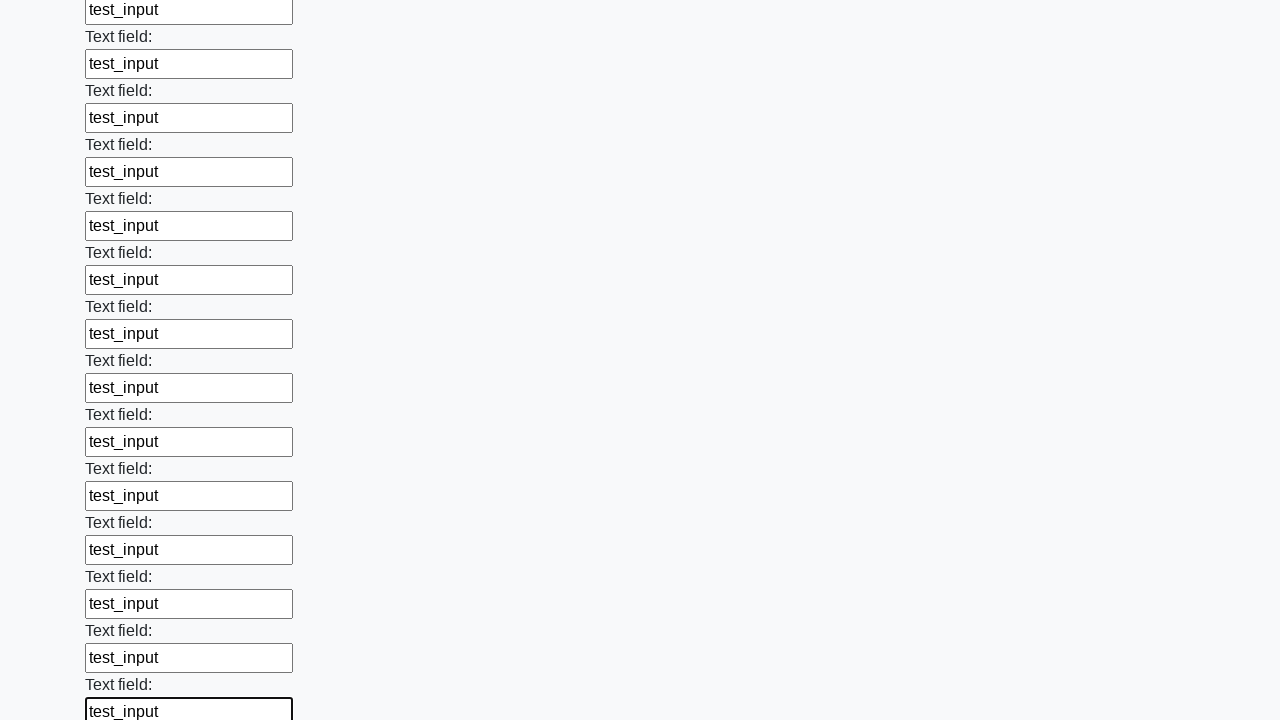

Filled a text input field with 'test_input' on xpath=//input[@type='text'] >> nth=40
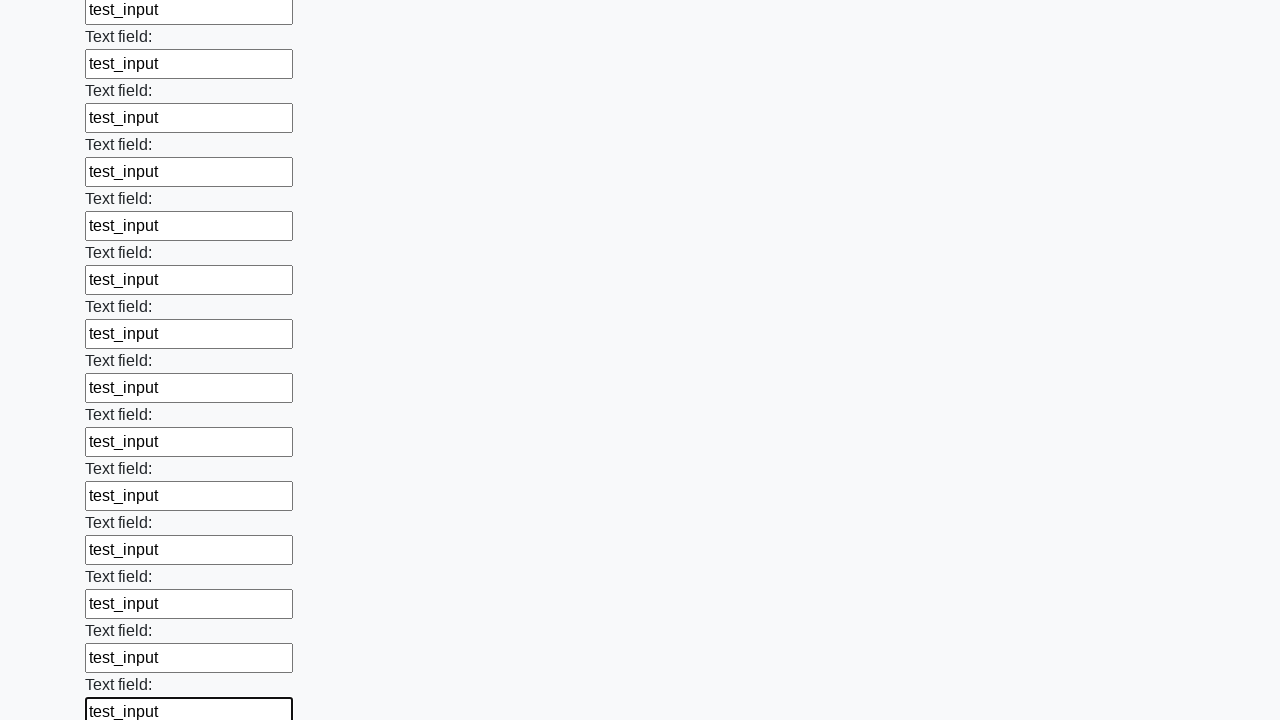

Filled a text input field with 'test_input' on xpath=//input[@type='text'] >> nth=41
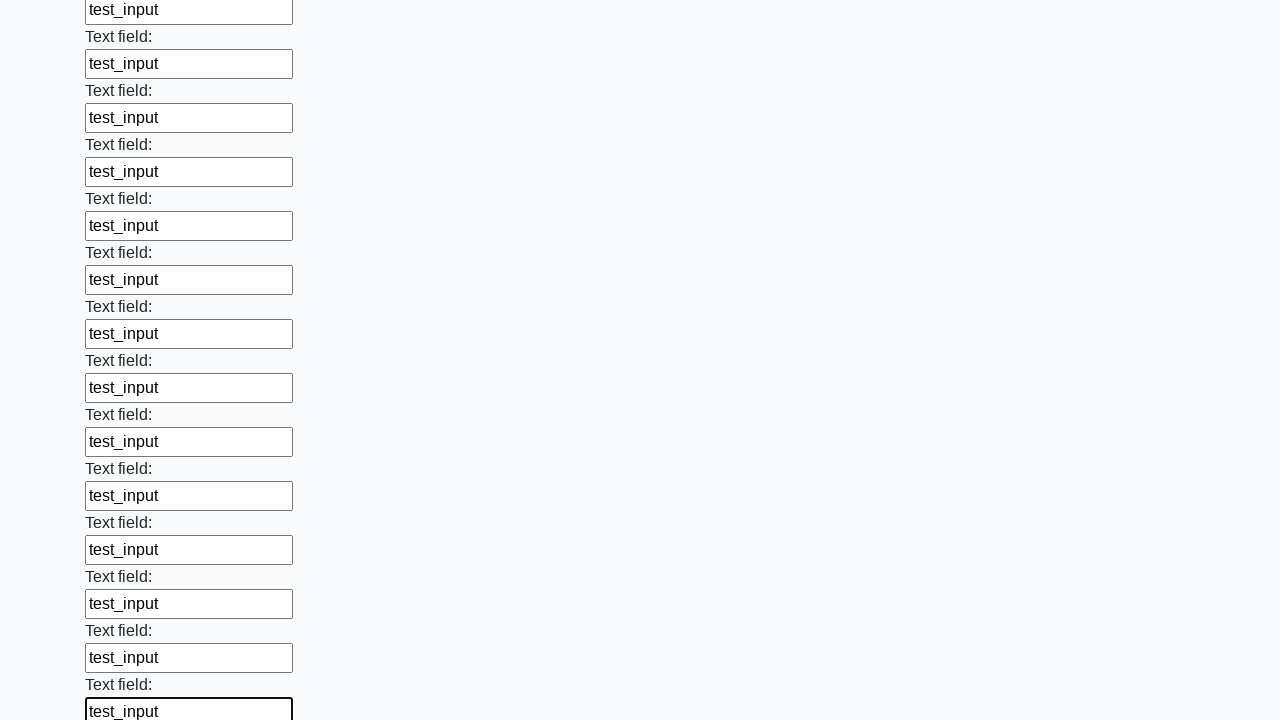

Filled a text input field with 'test_input' on xpath=//input[@type='text'] >> nth=42
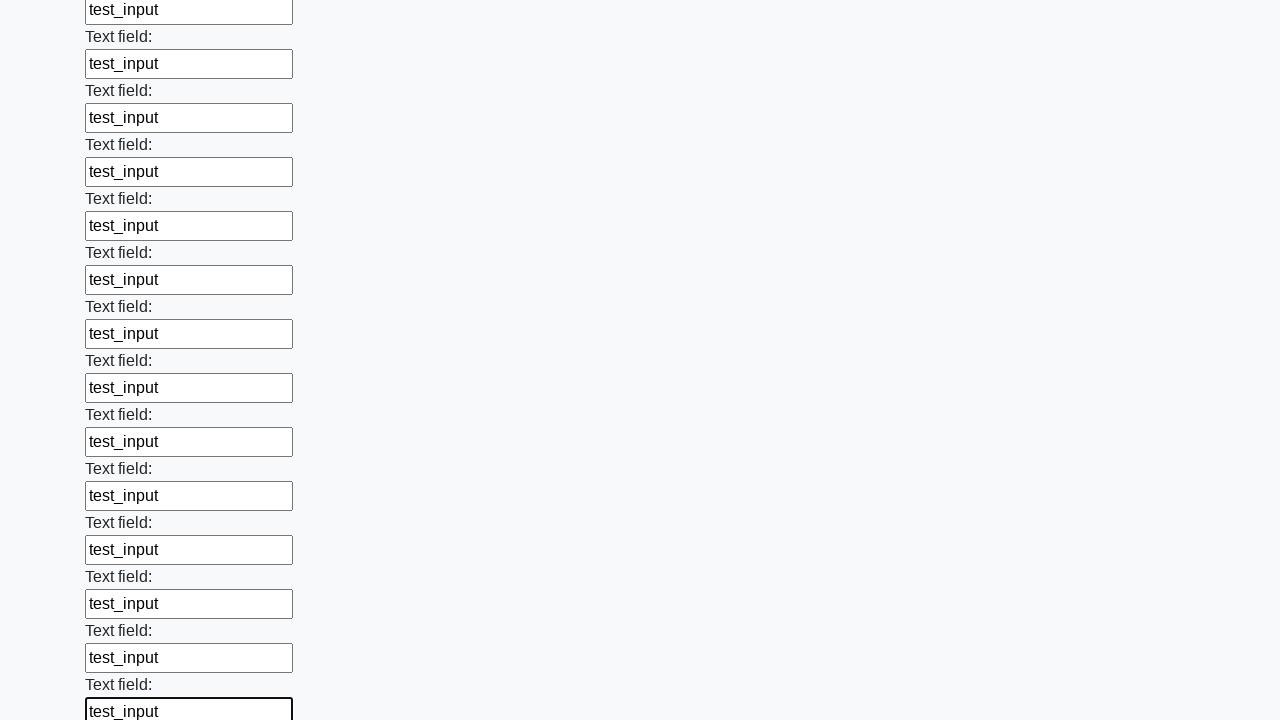

Filled a text input field with 'test_input' on xpath=//input[@type='text'] >> nth=43
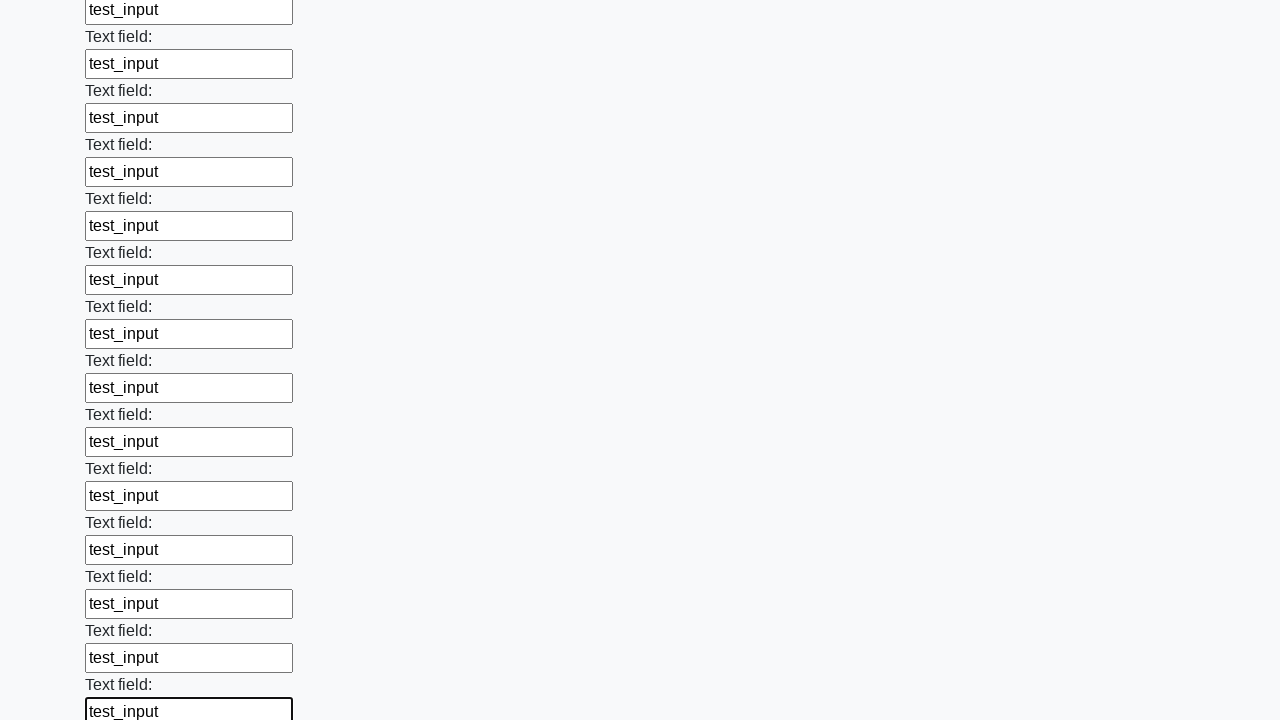

Filled a text input field with 'test_input' on xpath=//input[@type='text'] >> nth=44
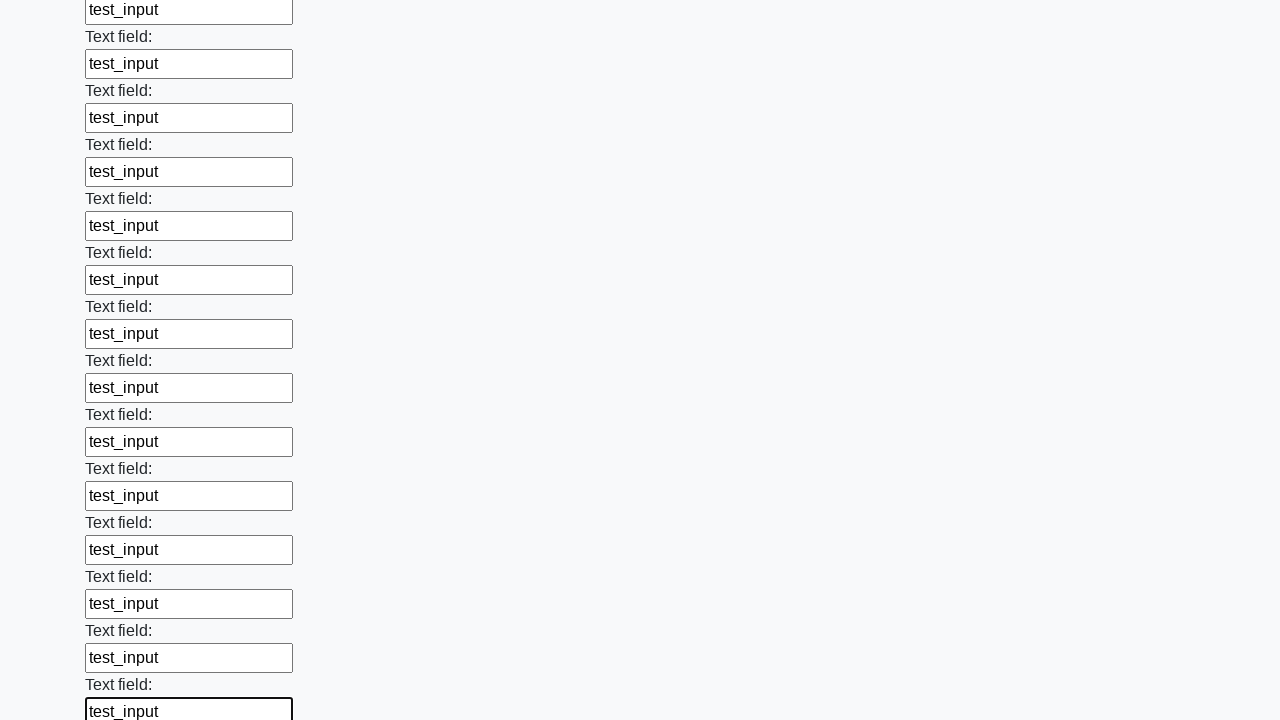

Filled a text input field with 'test_input' on xpath=//input[@type='text'] >> nth=45
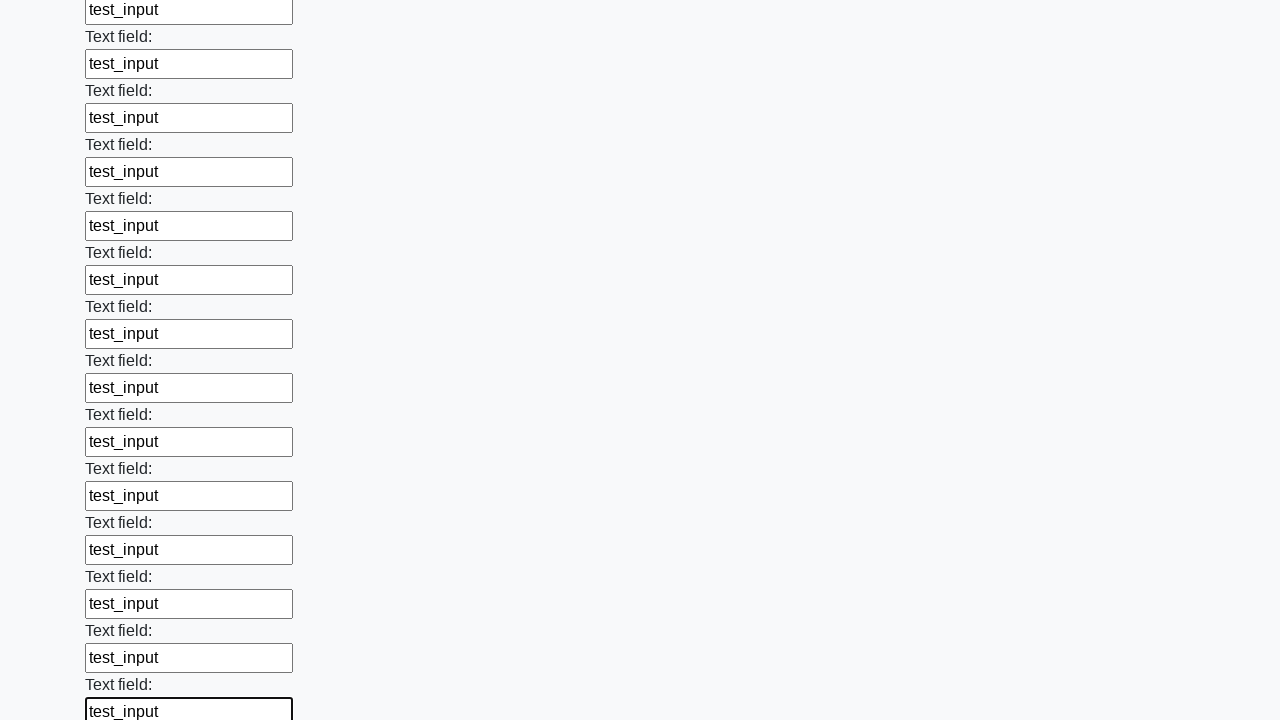

Filled a text input field with 'test_input' on xpath=//input[@type='text'] >> nth=46
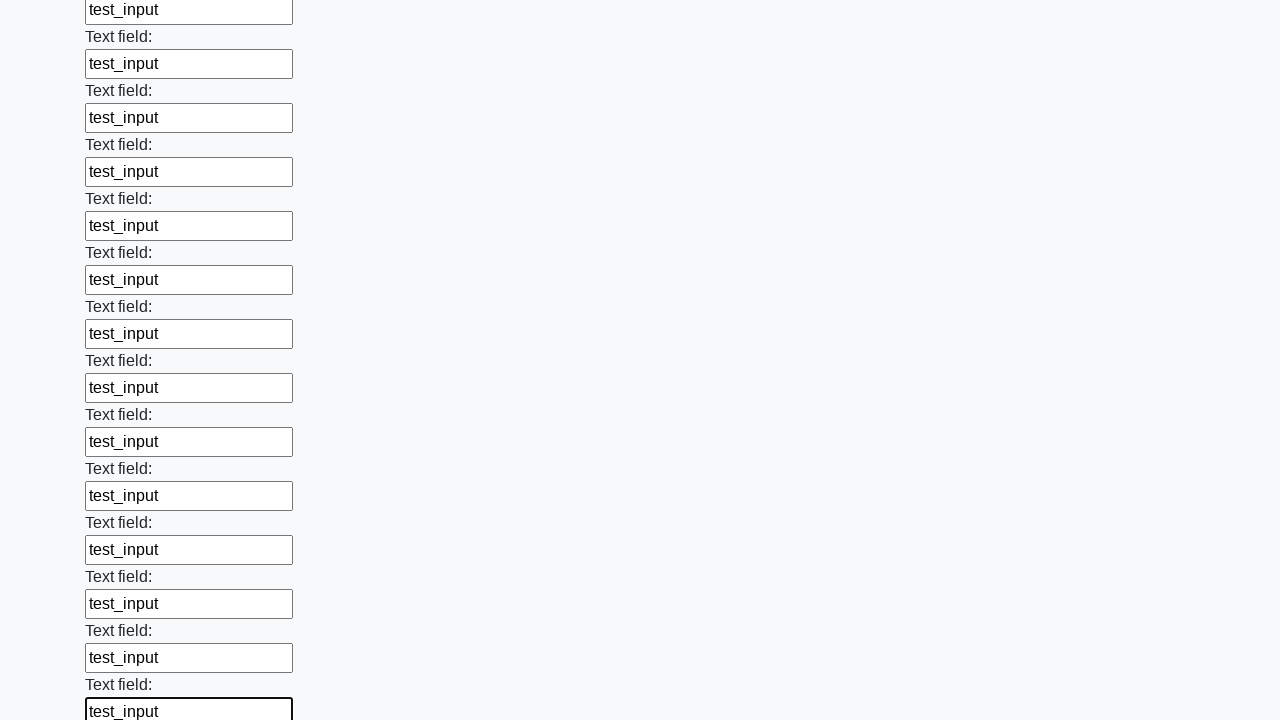

Filled a text input field with 'test_input' on xpath=//input[@type='text'] >> nth=47
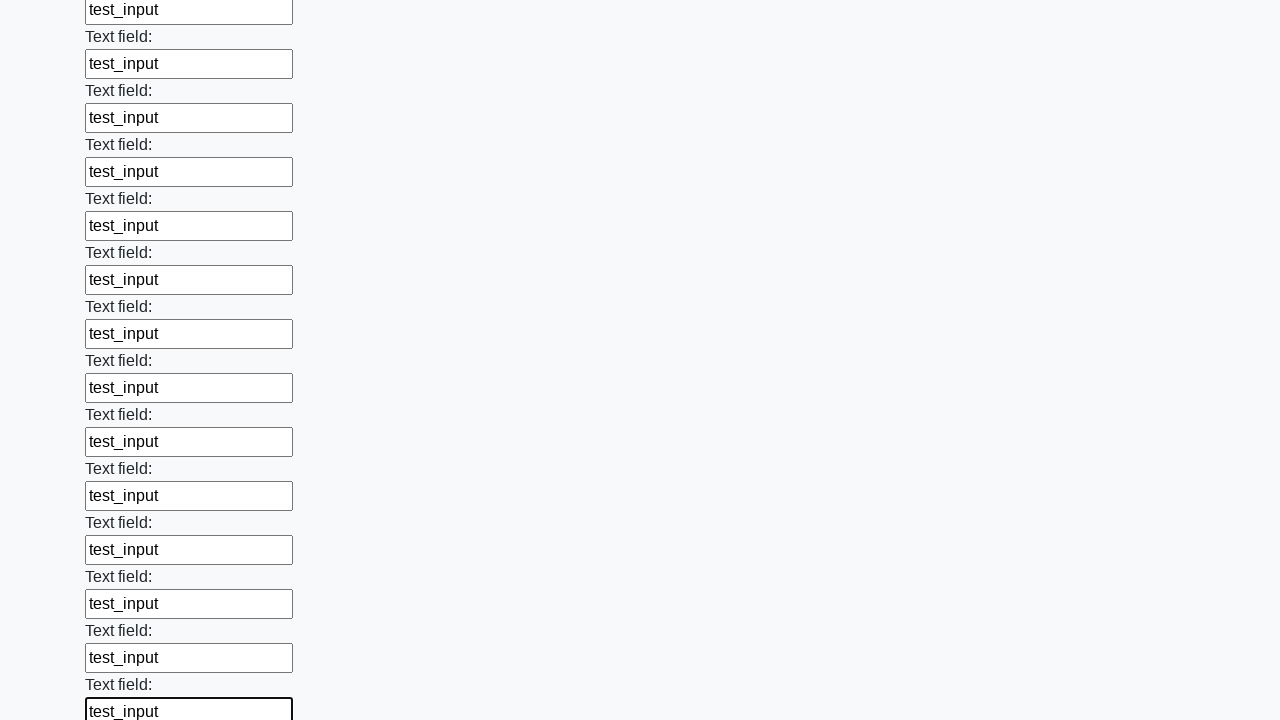

Filled a text input field with 'test_input' on xpath=//input[@type='text'] >> nth=48
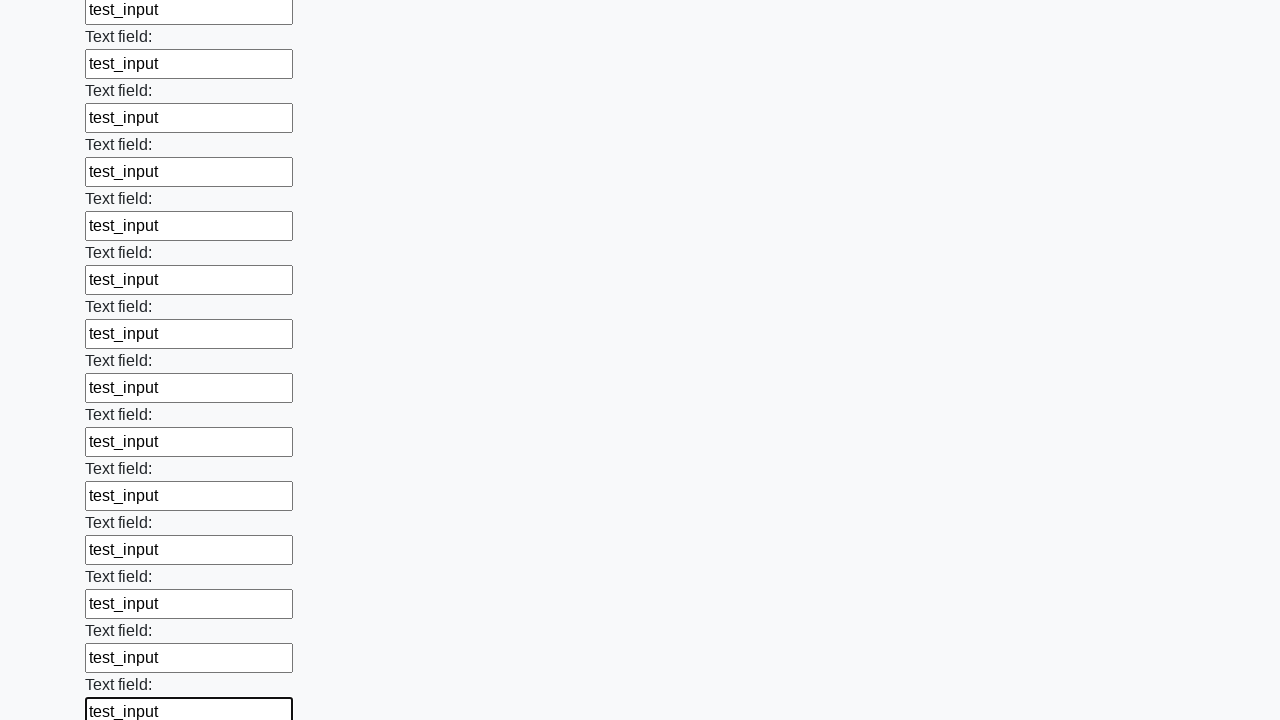

Filled a text input field with 'test_input' on xpath=//input[@type='text'] >> nth=49
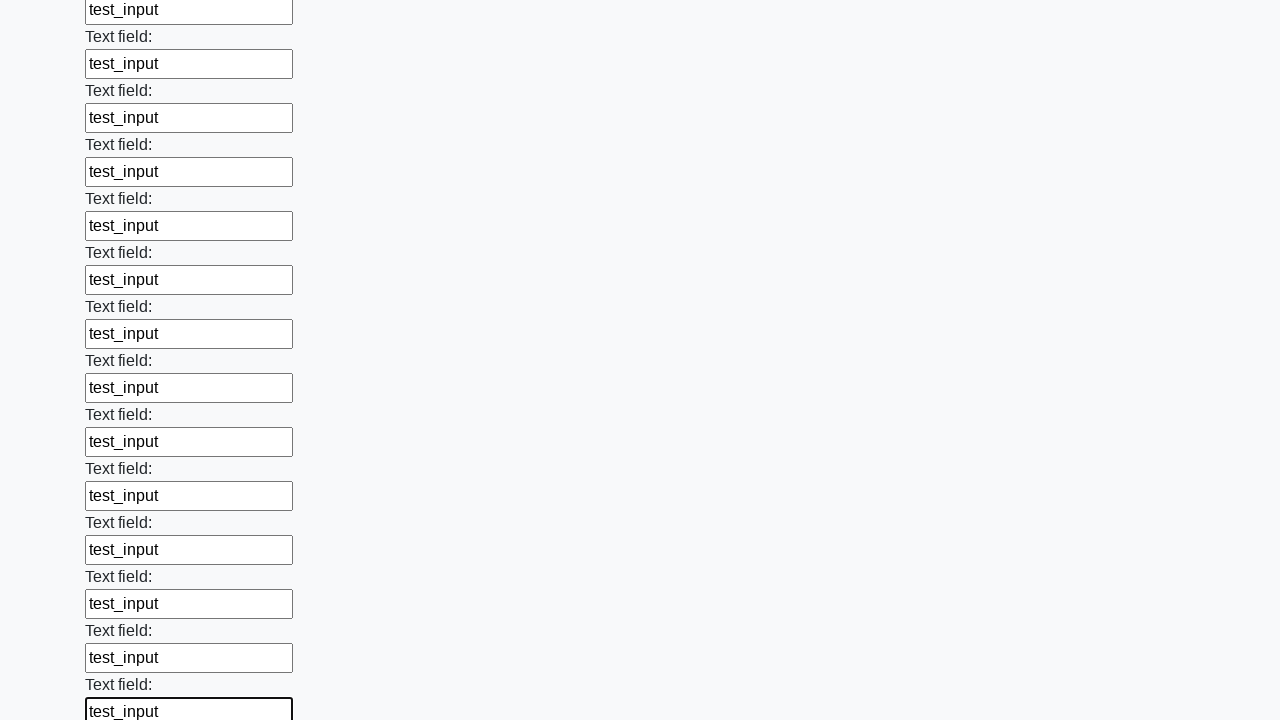

Filled a text input field with 'test_input' on xpath=//input[@type='text'] >> nth=50
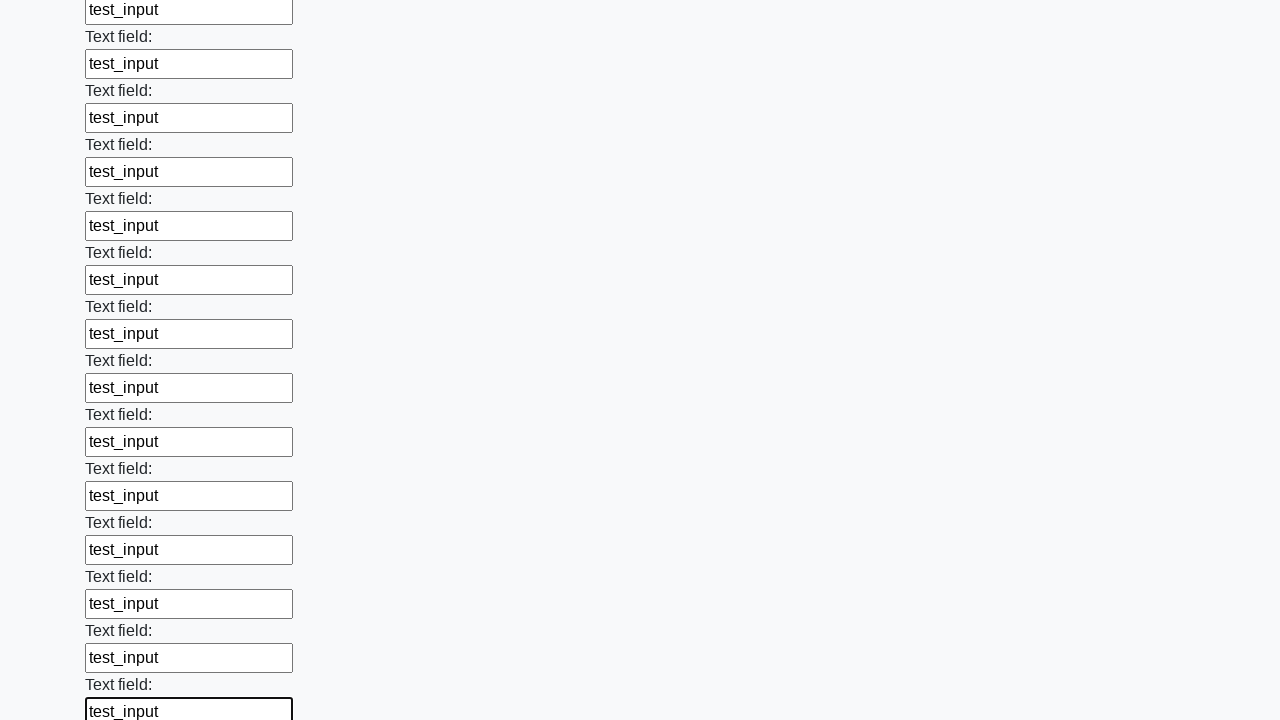

Filled a text input field with 'test_input' on xpath=//input[@type='text'] >> nth=51
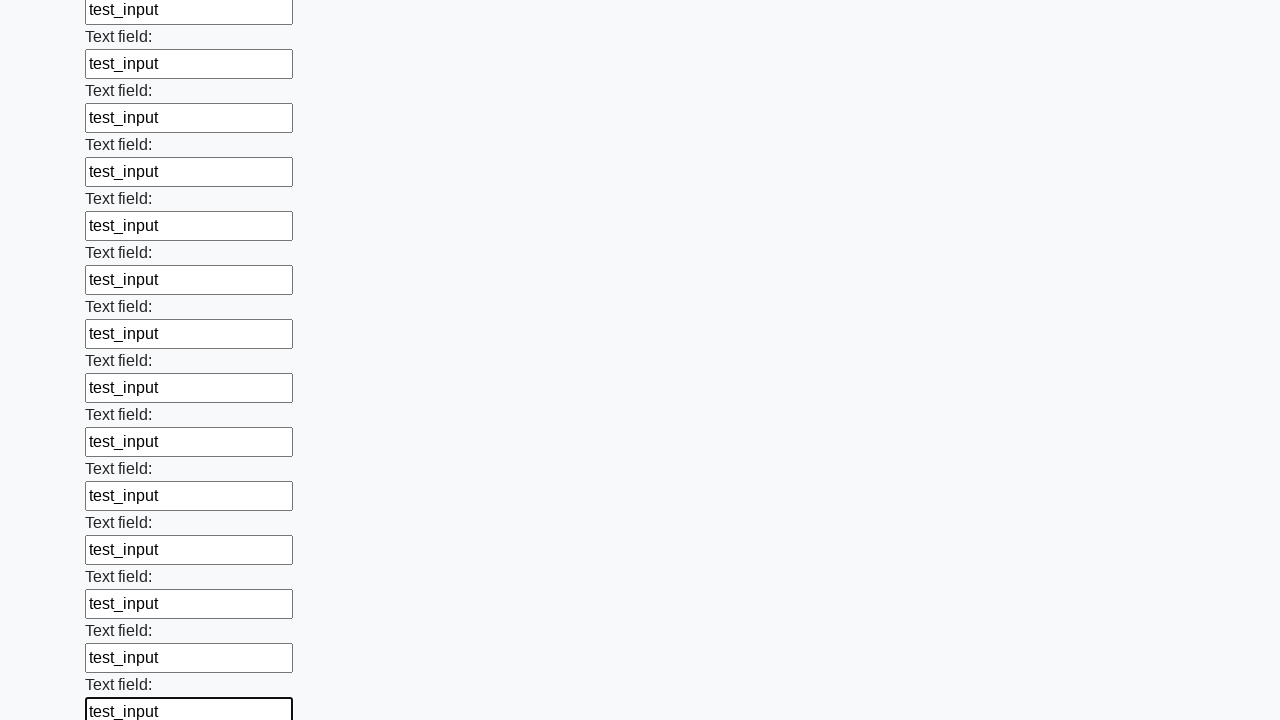

Filled a text input field with 'test_input' on xpath=//input[@type='text'] >> nth=52
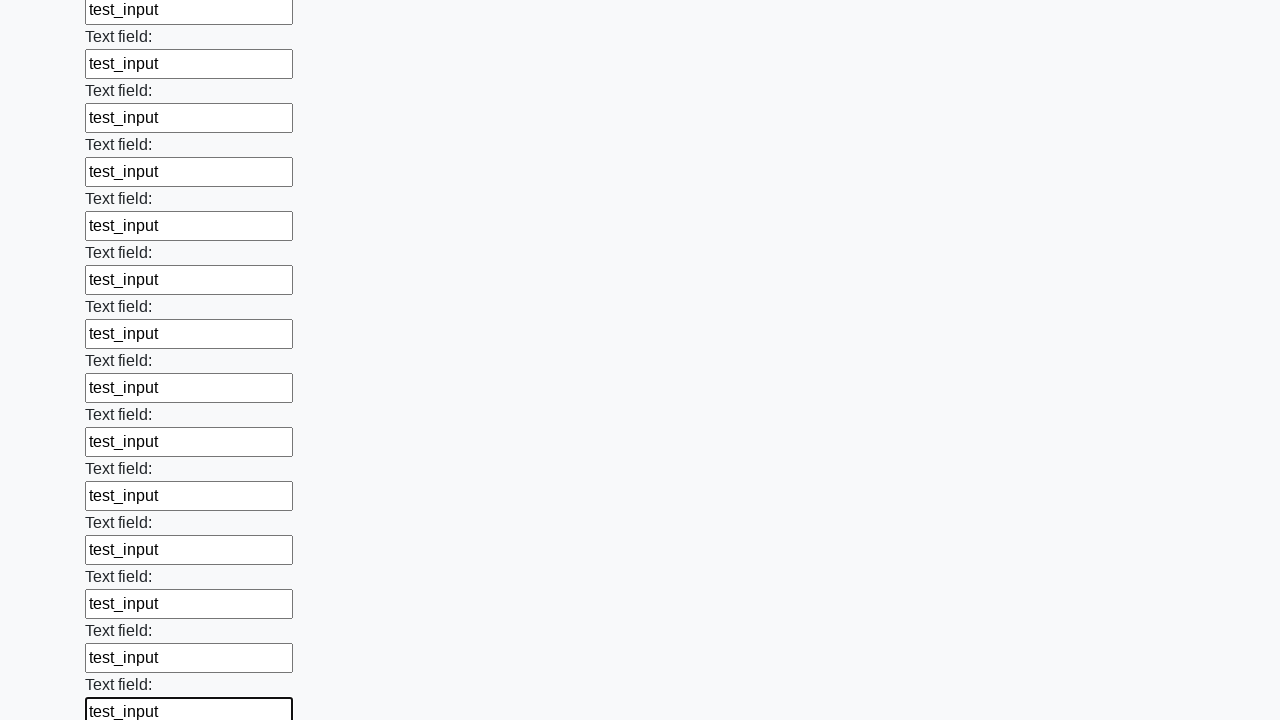

Filled a text input field with 'test_input' on xpath=//input[@type='text'] >> nth=53
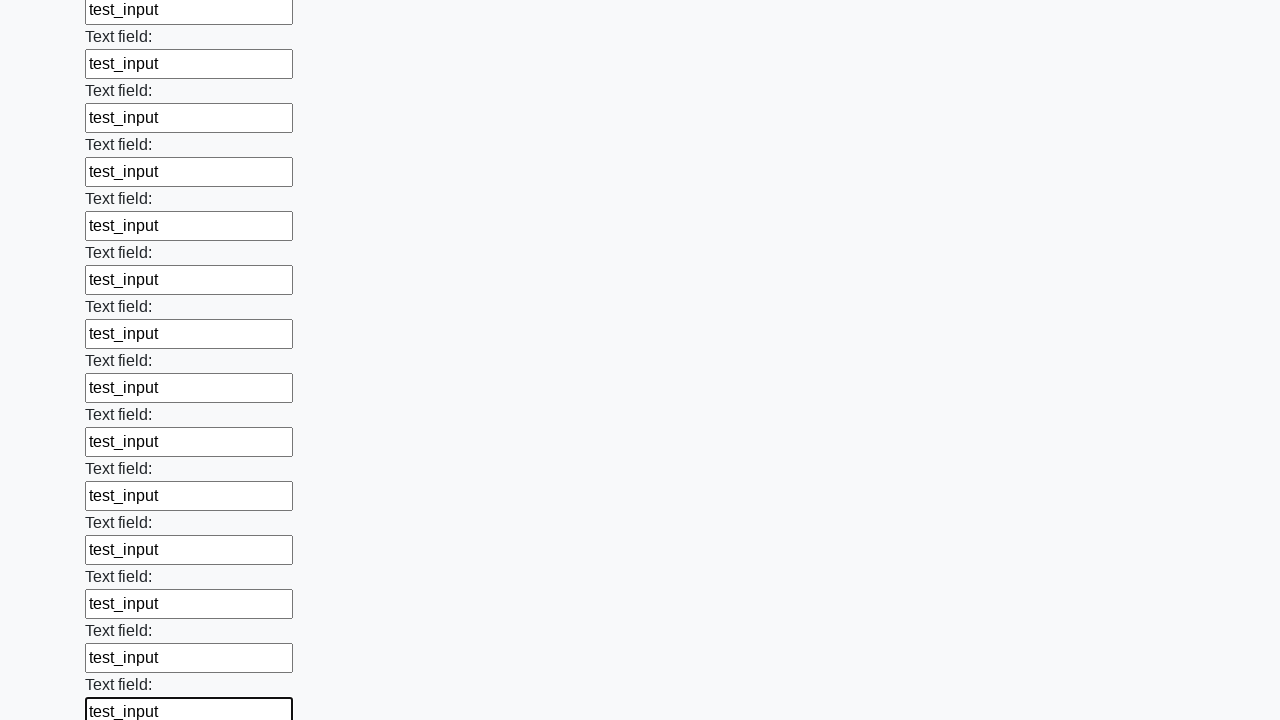

Filled a text input field with 'test_input' on xpath=//input[@type='text'] >> nth=54
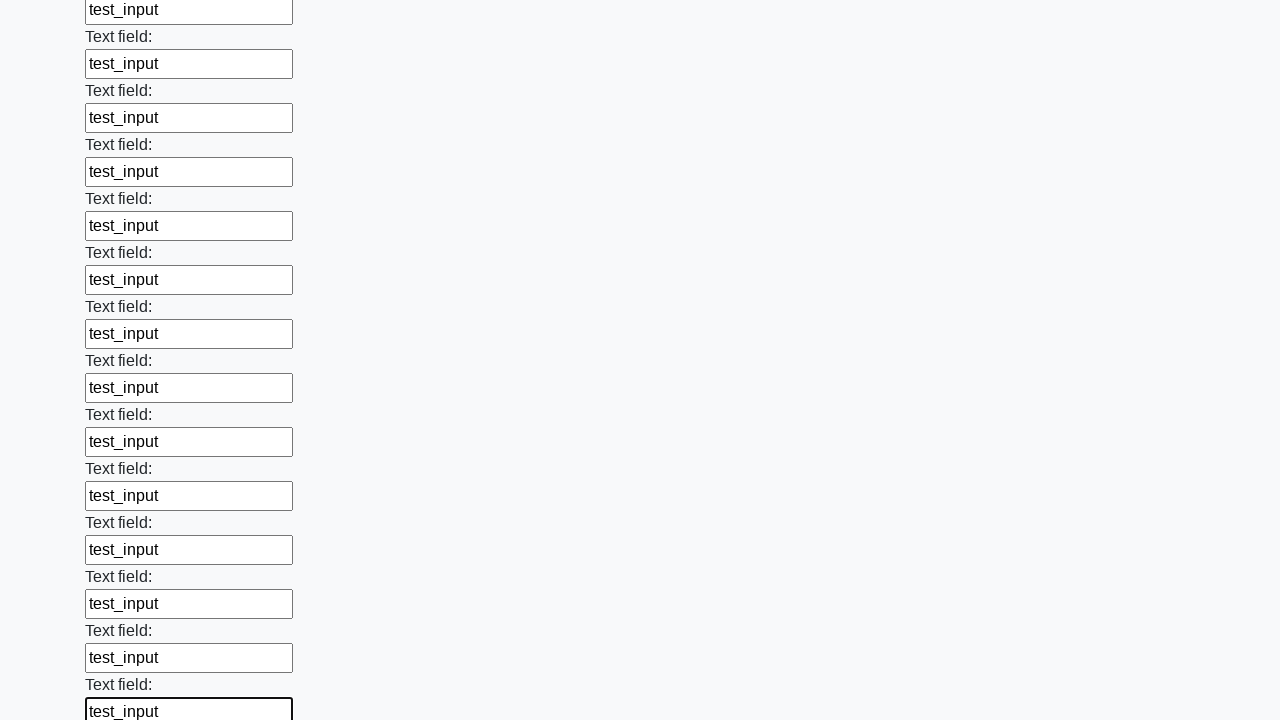

Filled a text input field with 'test_input' on xpath=//input[@type='text'] >> nth=55
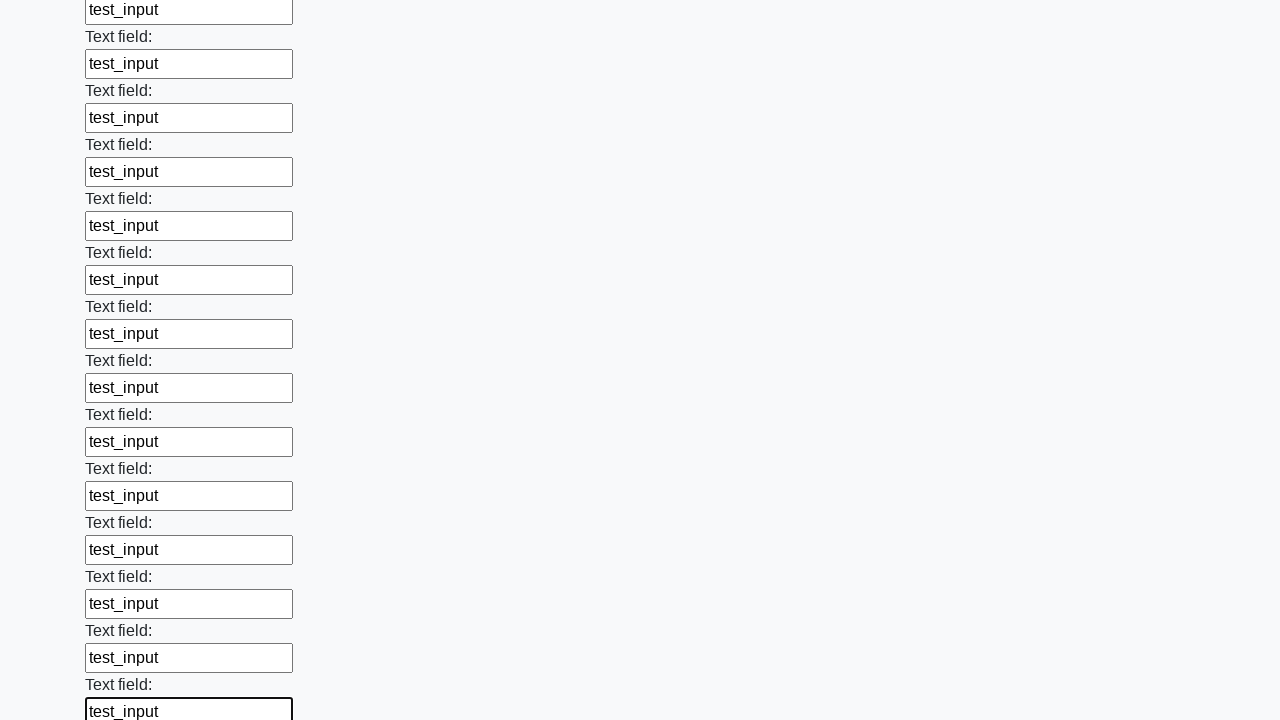

Filled a text input field with 'test_input' on xpath=//input[@type='text'] >> nth=56
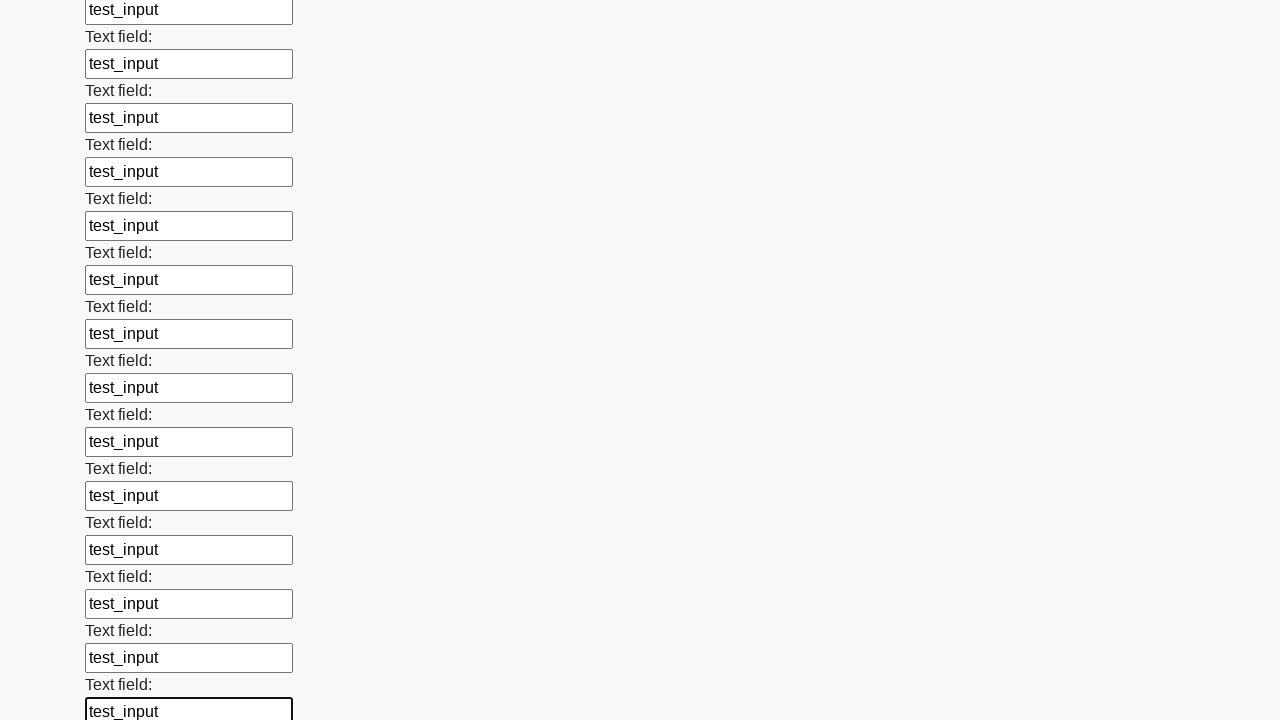

Filled a text input field with 'test_input' on xpath=//input[@type='text'] >> nth=57
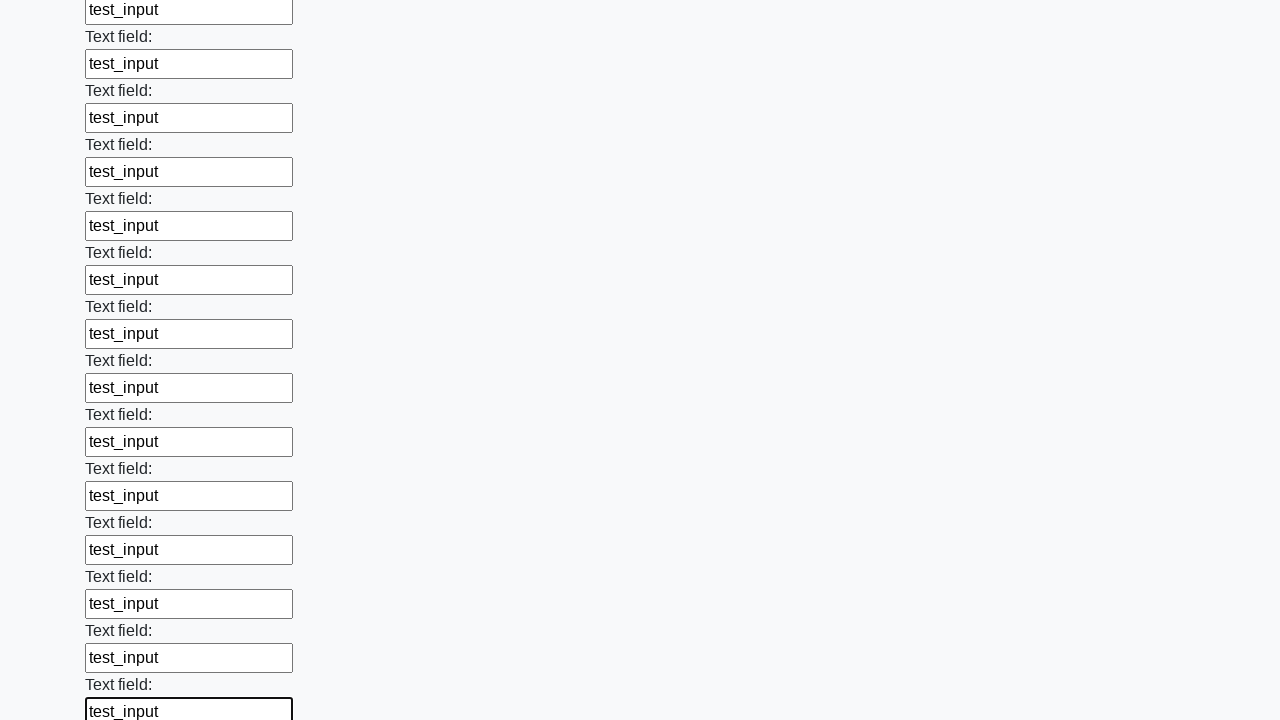

Filled a text input field with 'test_input' on xpath=//input[@type='text'] >> nth=58
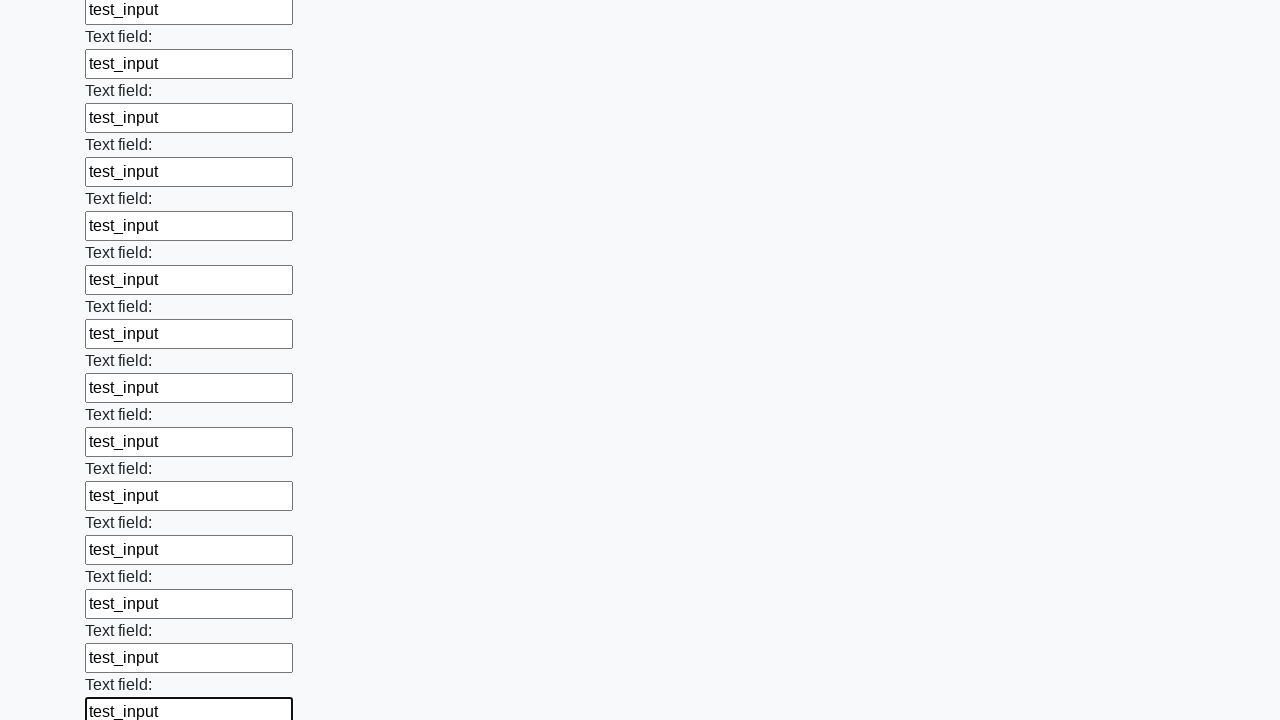

Filled a text input field with 'test_input' on xpath=//input[@type='text'] >> nth=59
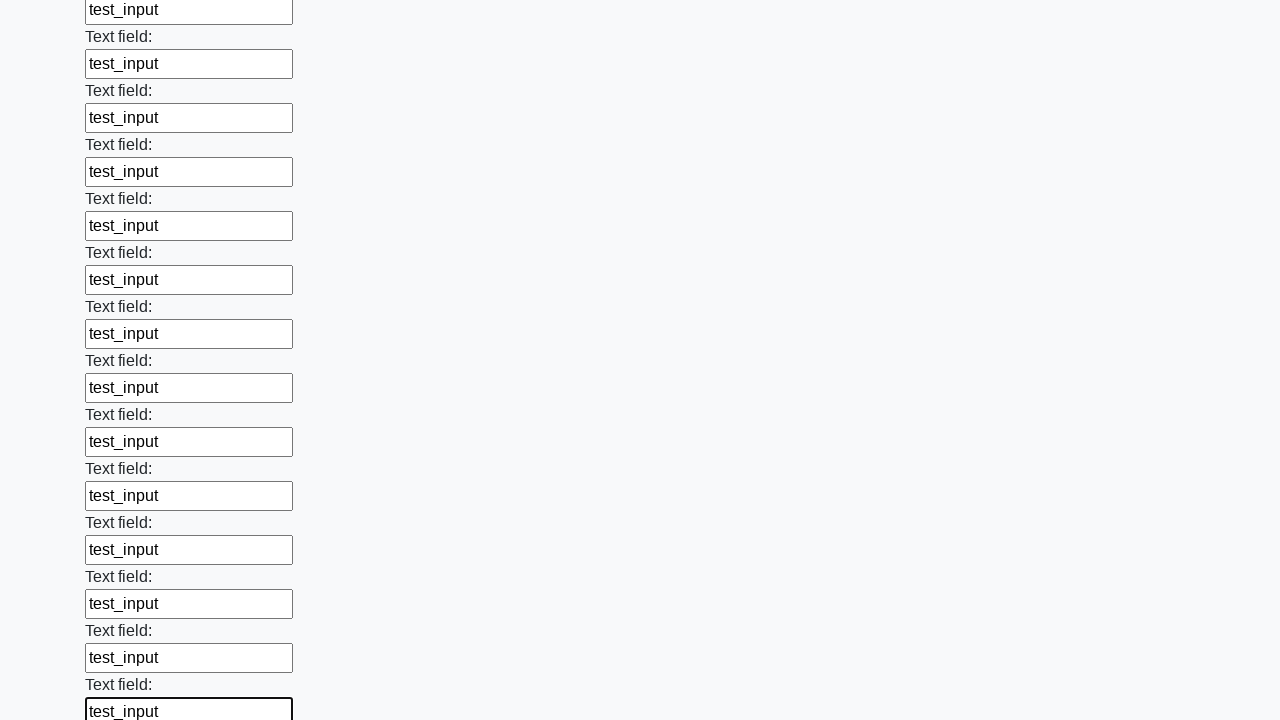

Filled a text input field with 'test_input' on xpath=//input[@type='text'] >> nth=60
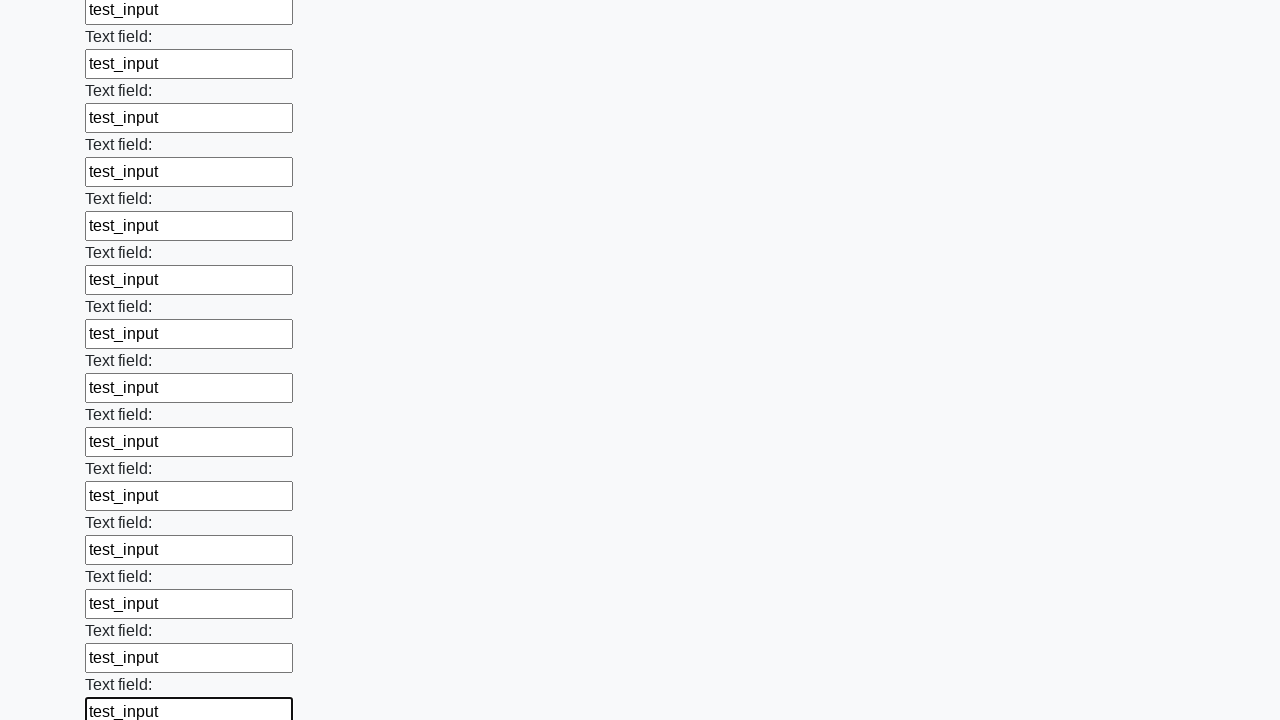

Filled a text input field with 'test_input' on xpath=//input[@type='text'] >> nth=61
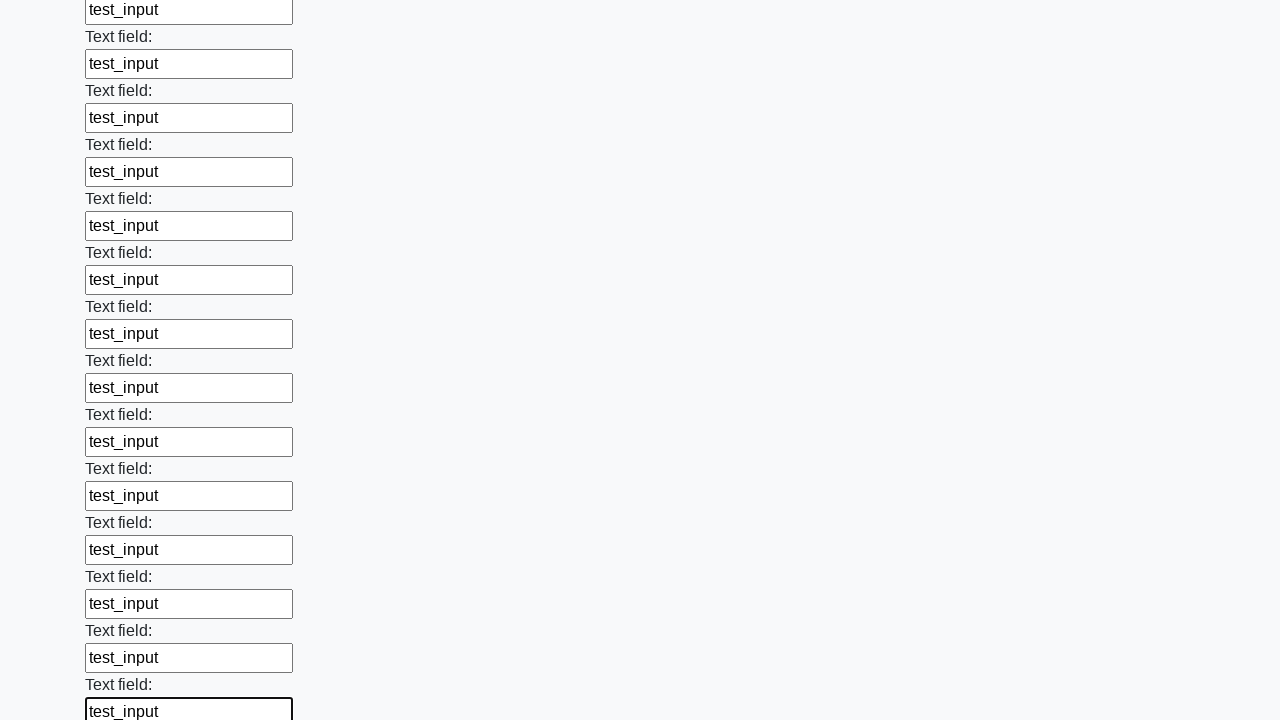

Filled a text input field with 'test_input' on xpath=//input[@type='text'] >> nth=62
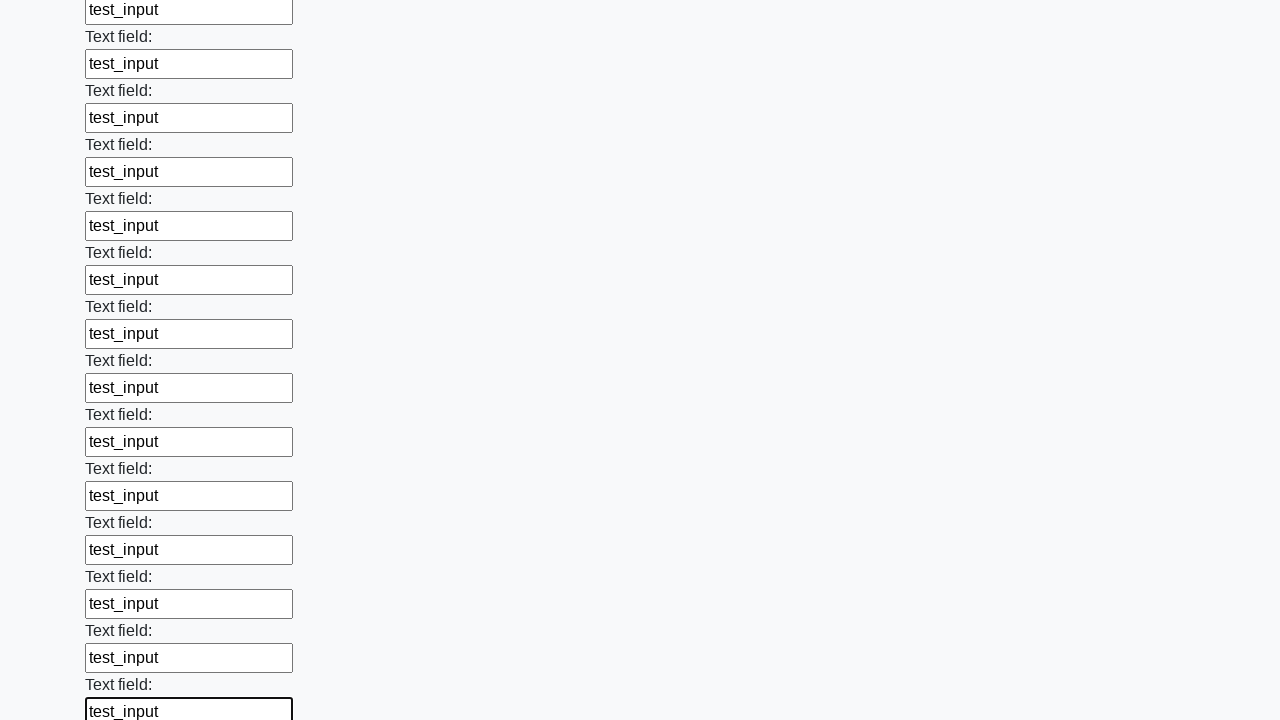

Filled a text input field with 'test_input' on xpath=//input[@type='text'] >> nth=63
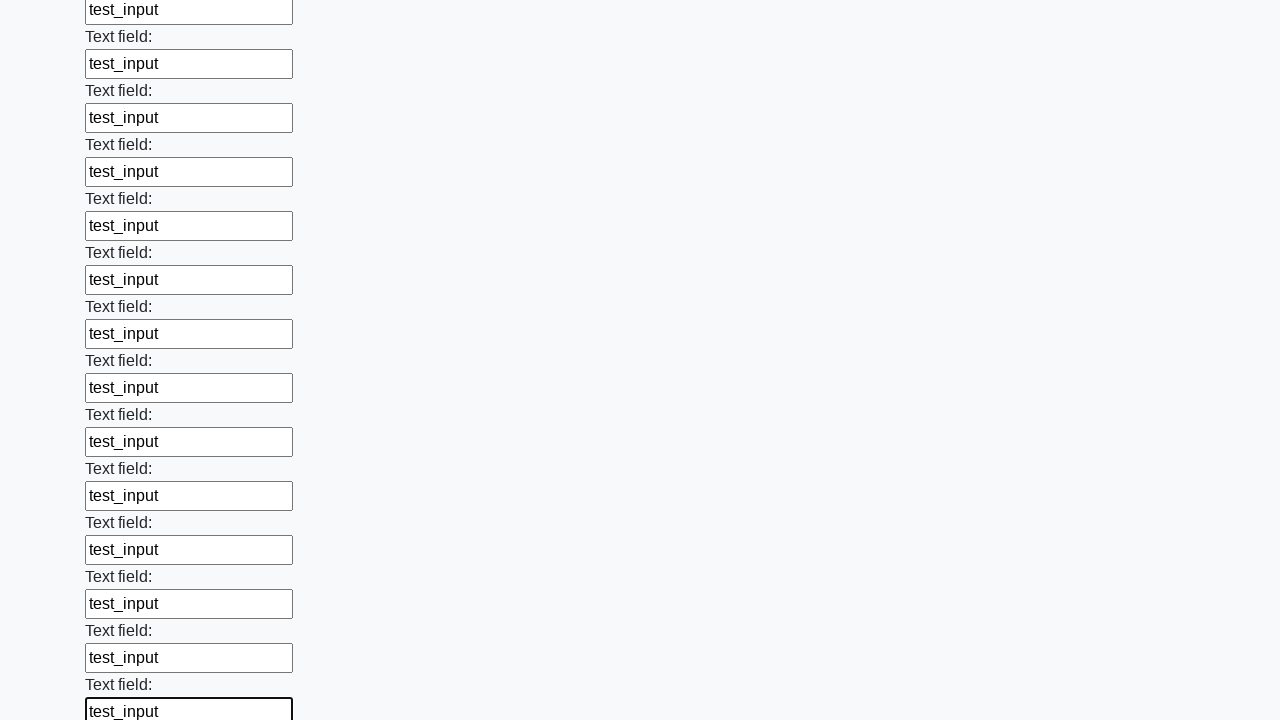

Filled a text input field with 'test_input' on xpath=//input[@type='text'] >> nth=64
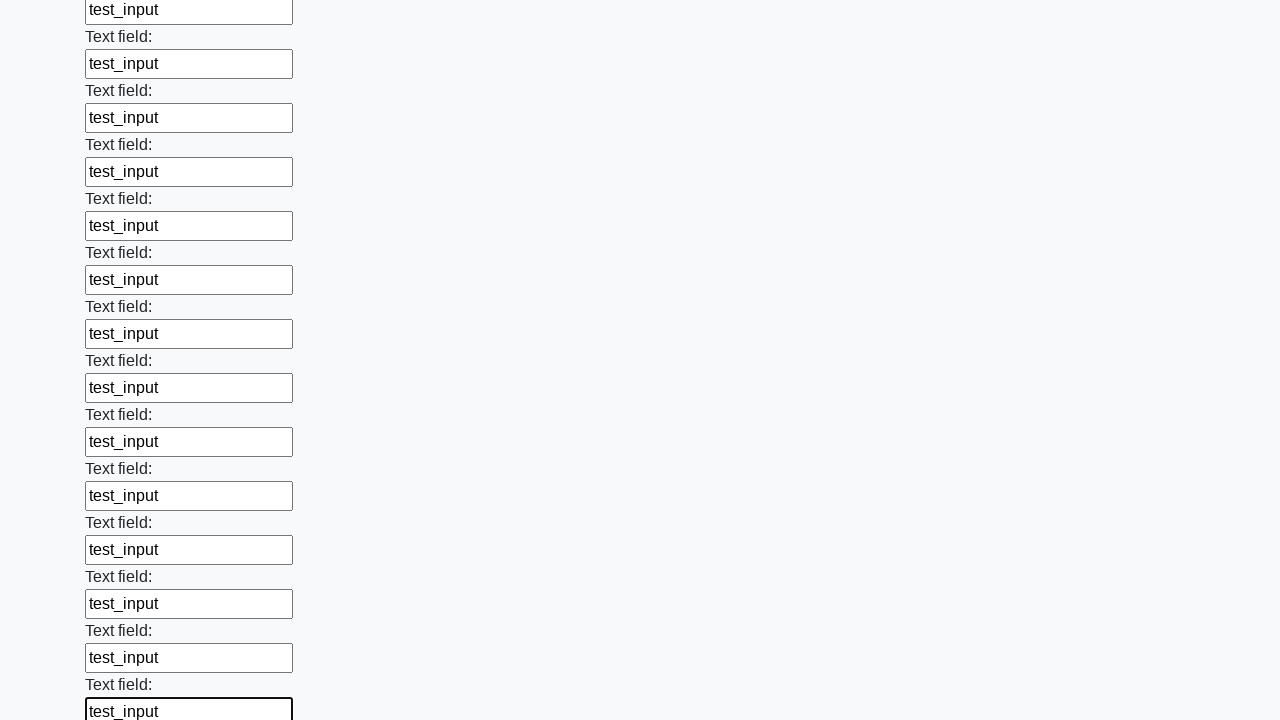

Filled a text input field with 'test_input' on xpath=//input[@type='text'] >> nth=65
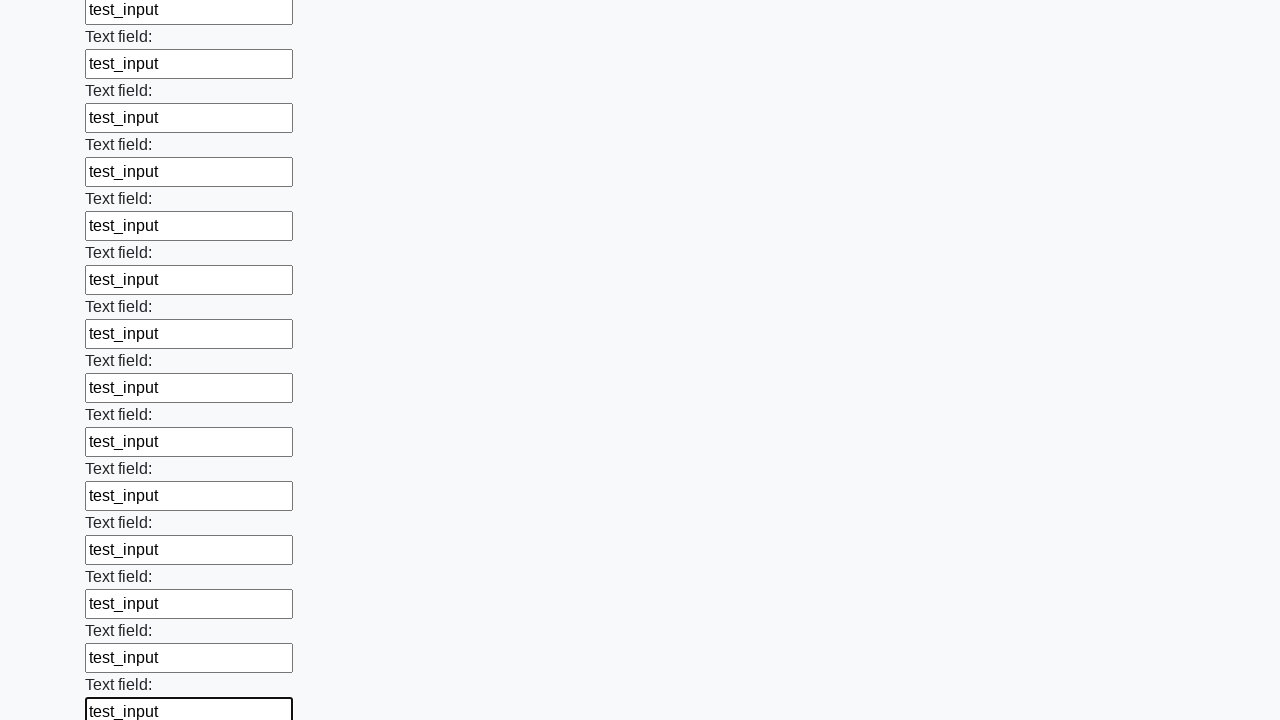

Filled a text input field with 'test_input' on xpath=//input[@type='text'] >> nth=66
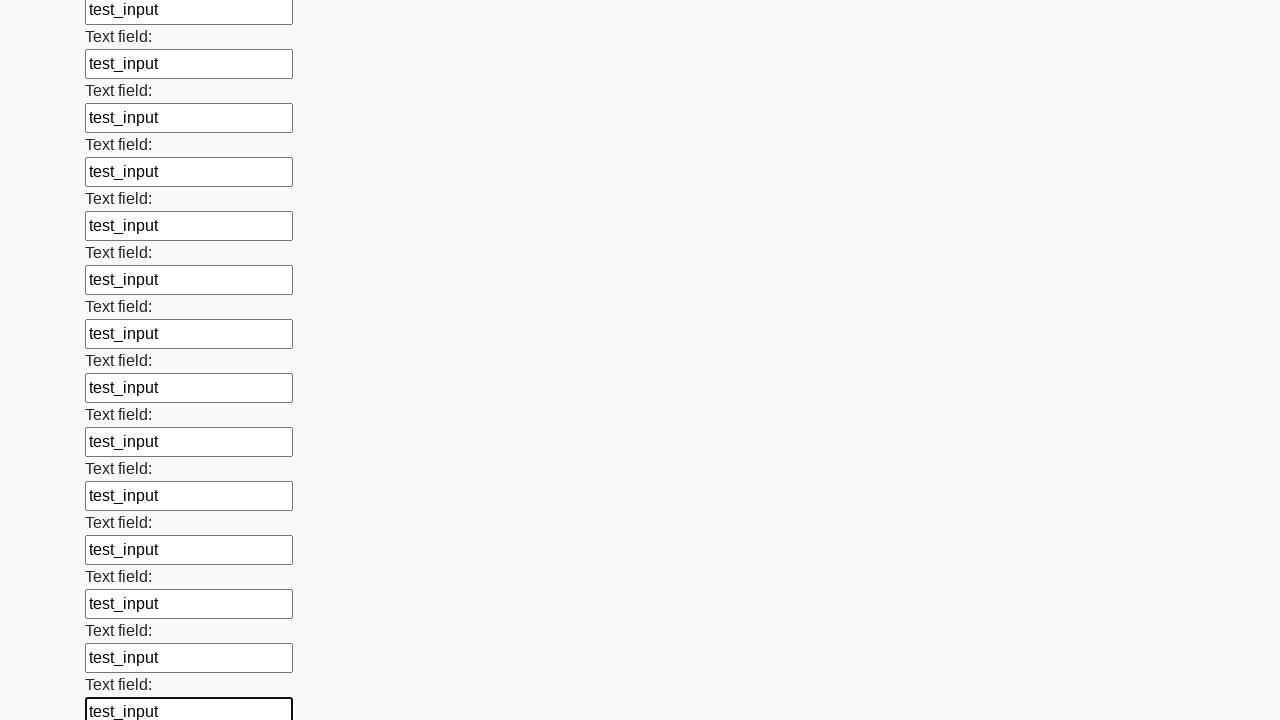

Filled a text input field with 'test_input' on xpath=//input[@type='text'] >> nth=67
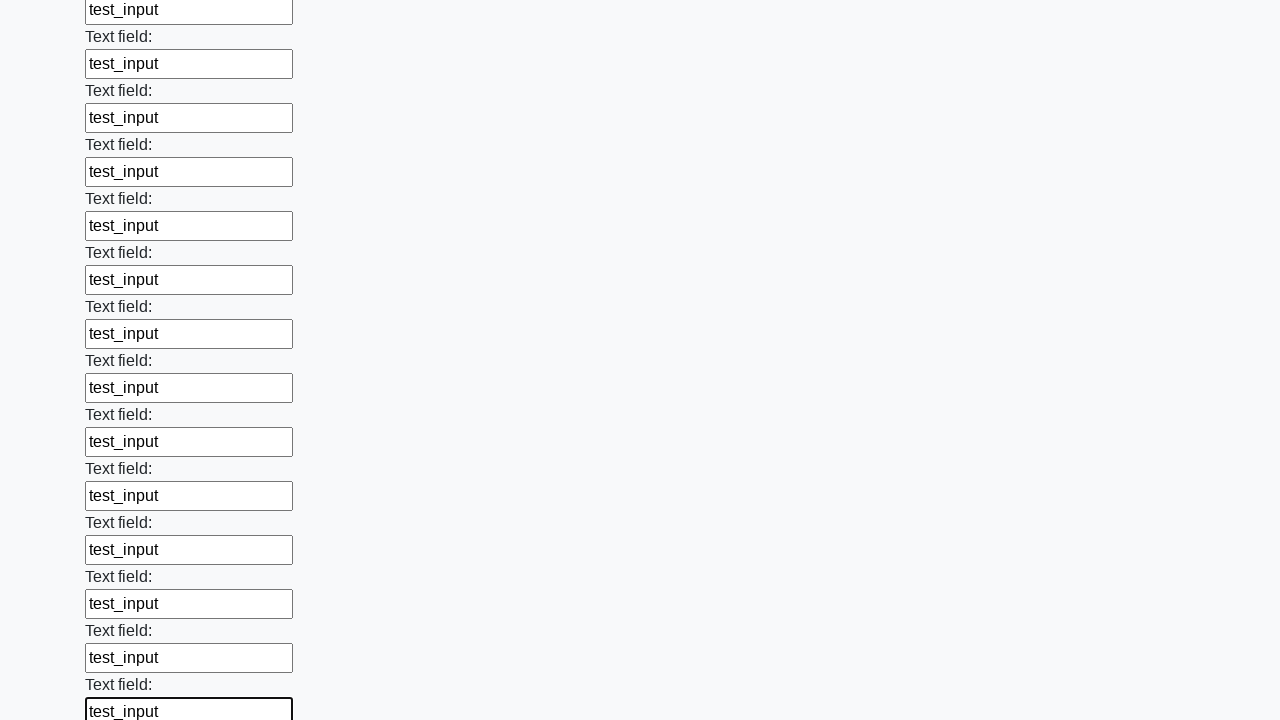

Filled a text input field with 'test_input' on xpath=//input[@type='text'] >> nth=68
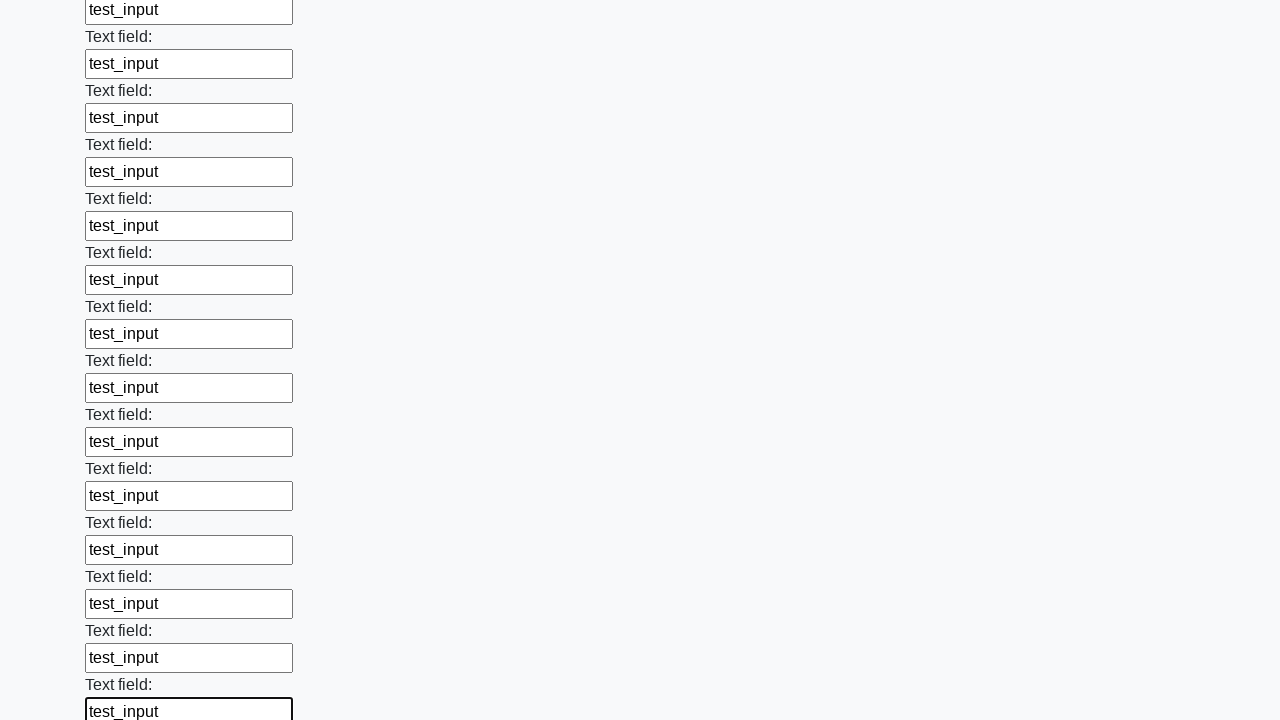

Filled a text input field with 'test_input' on xpath=//input[@type='text'] >> nth=69
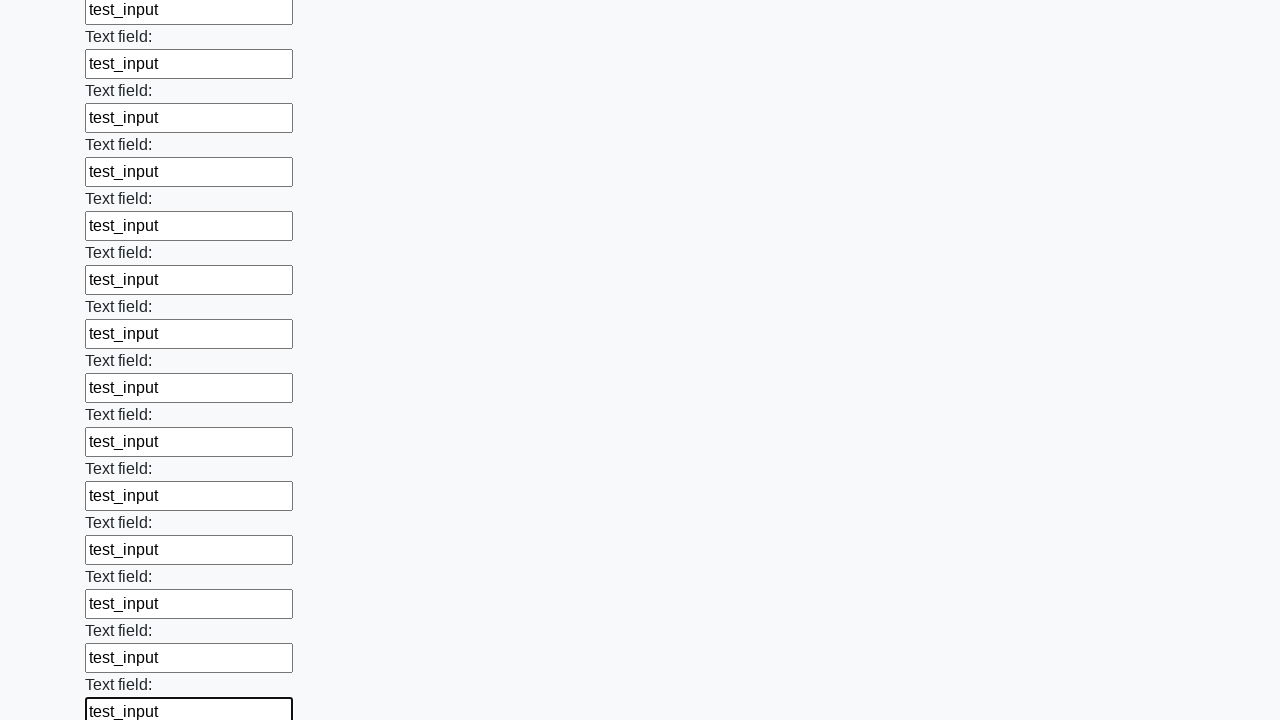

Filled a text input field with 'test_input' on xpath=//input[@type='text'] >> nth=70
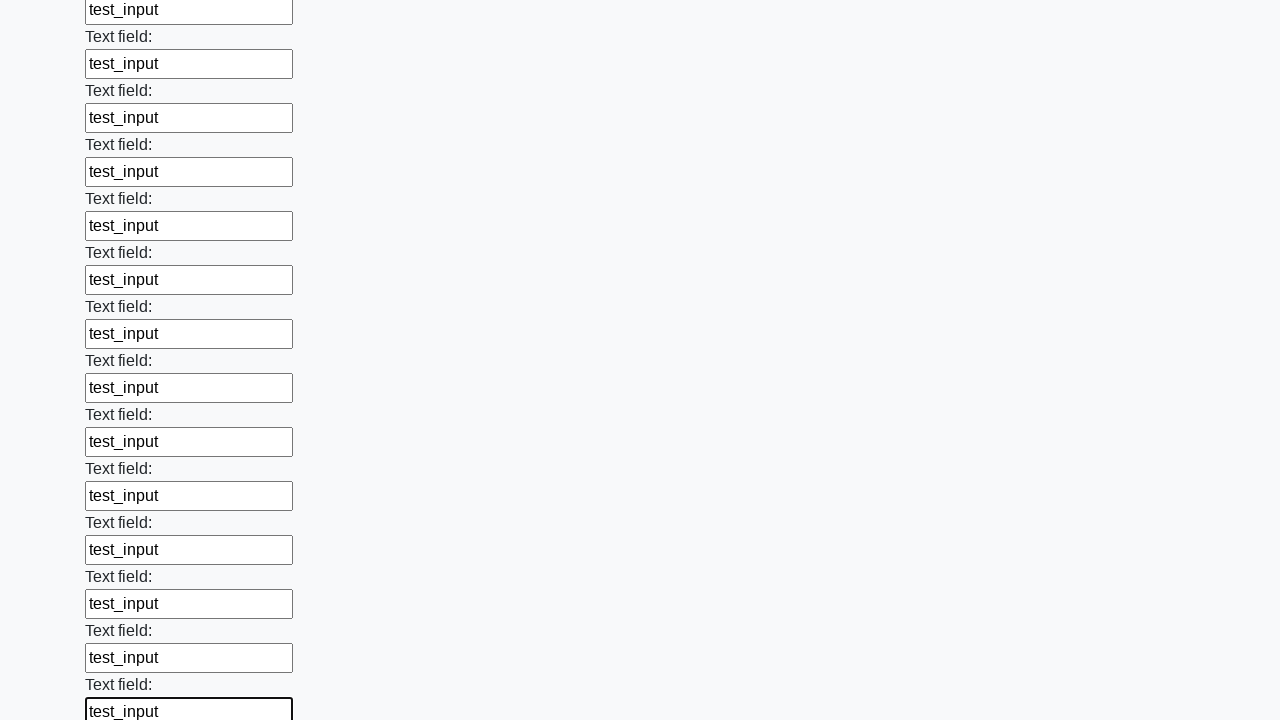

Filled a text input field with 'test_input' on xpath=//input[@type='text'] >> nth=71
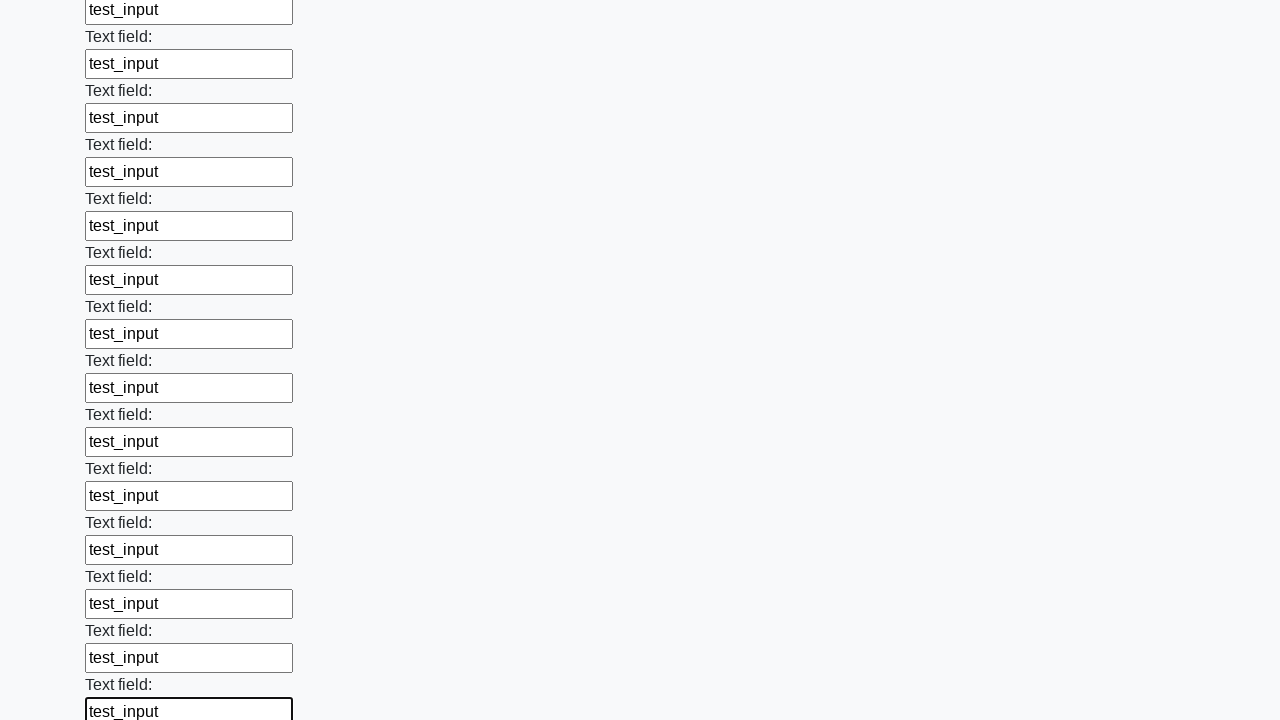

Filled a text input field with 'test_input' on xpath=//input[@type='text'] >> nth=72
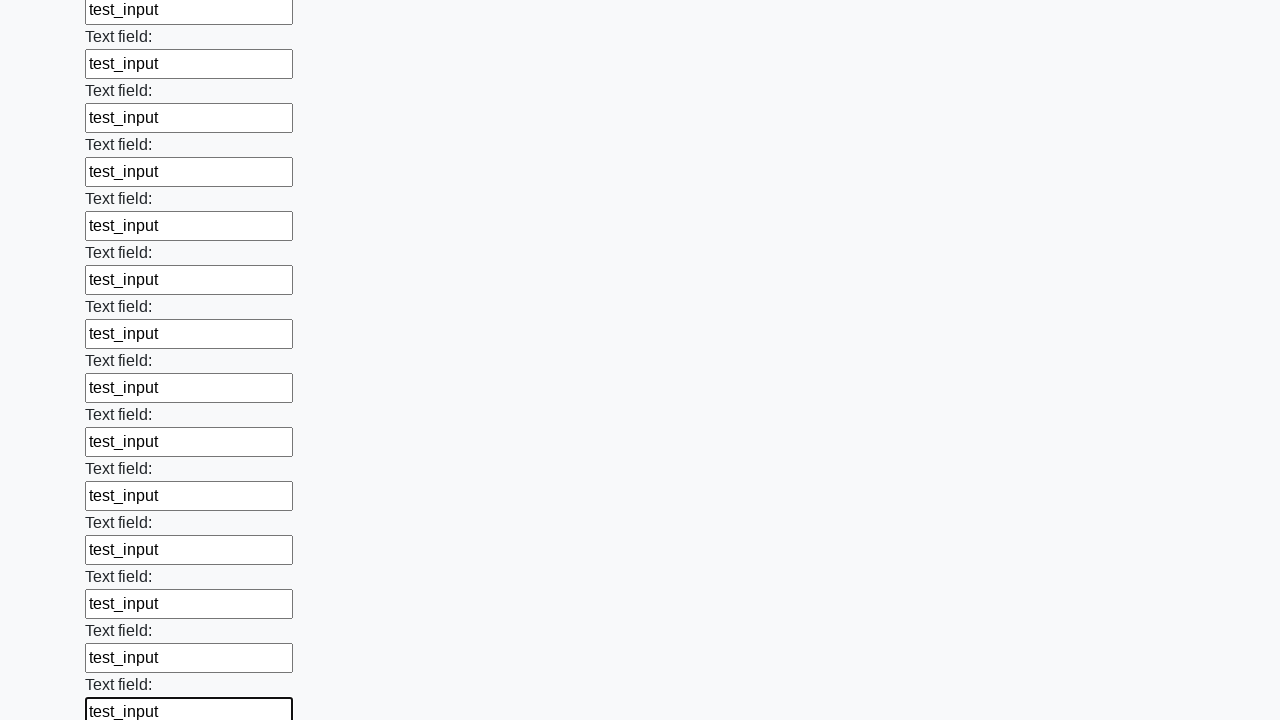

Filled a text input field with 'test_input' on xpath=//input[@type='text'] >> nth=73
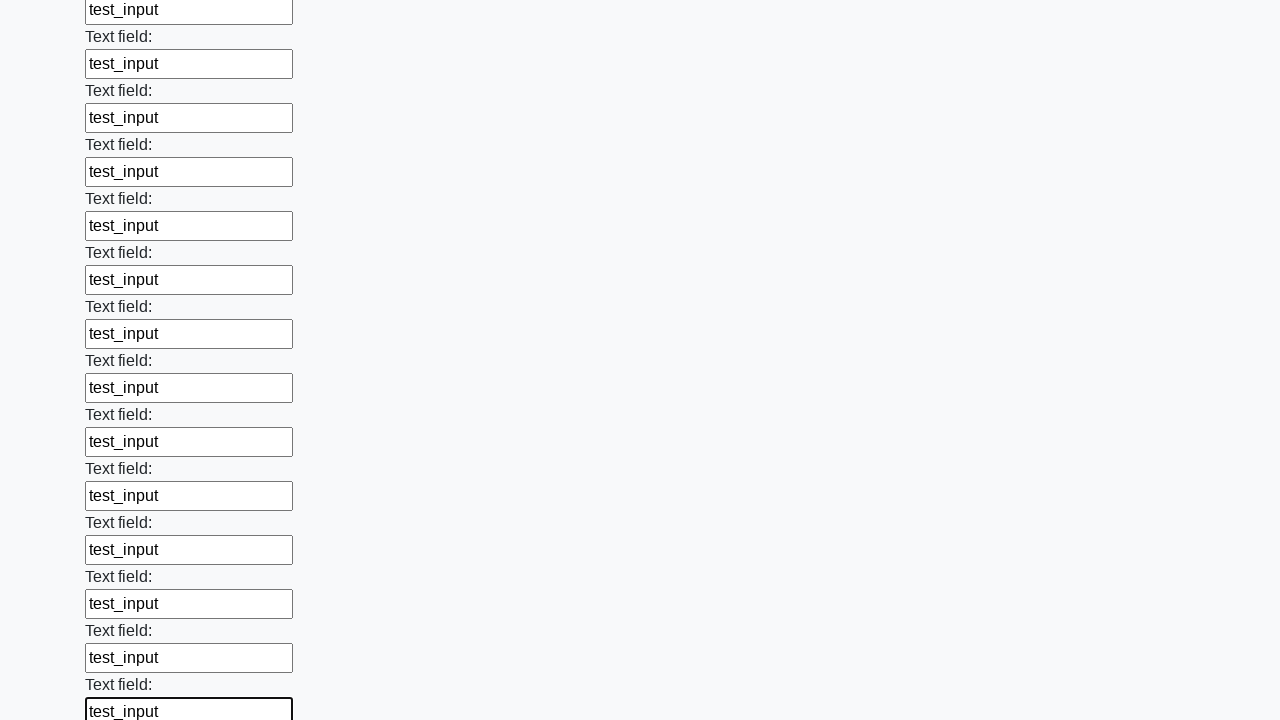

Filled a text input field with 'test_input' on xpath=//input[@type='text'] >> nth=74
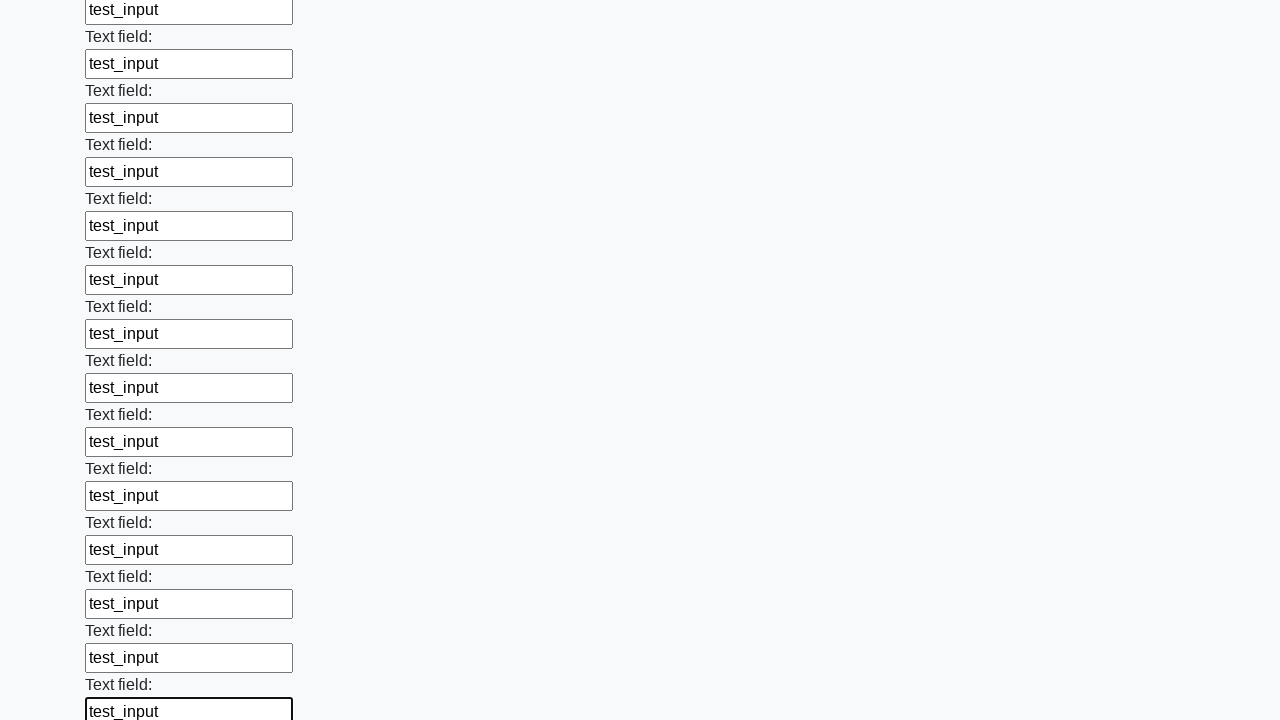

Filled a text input field with 'test_input' on xpath=//input[@type='text'] >> nth=75
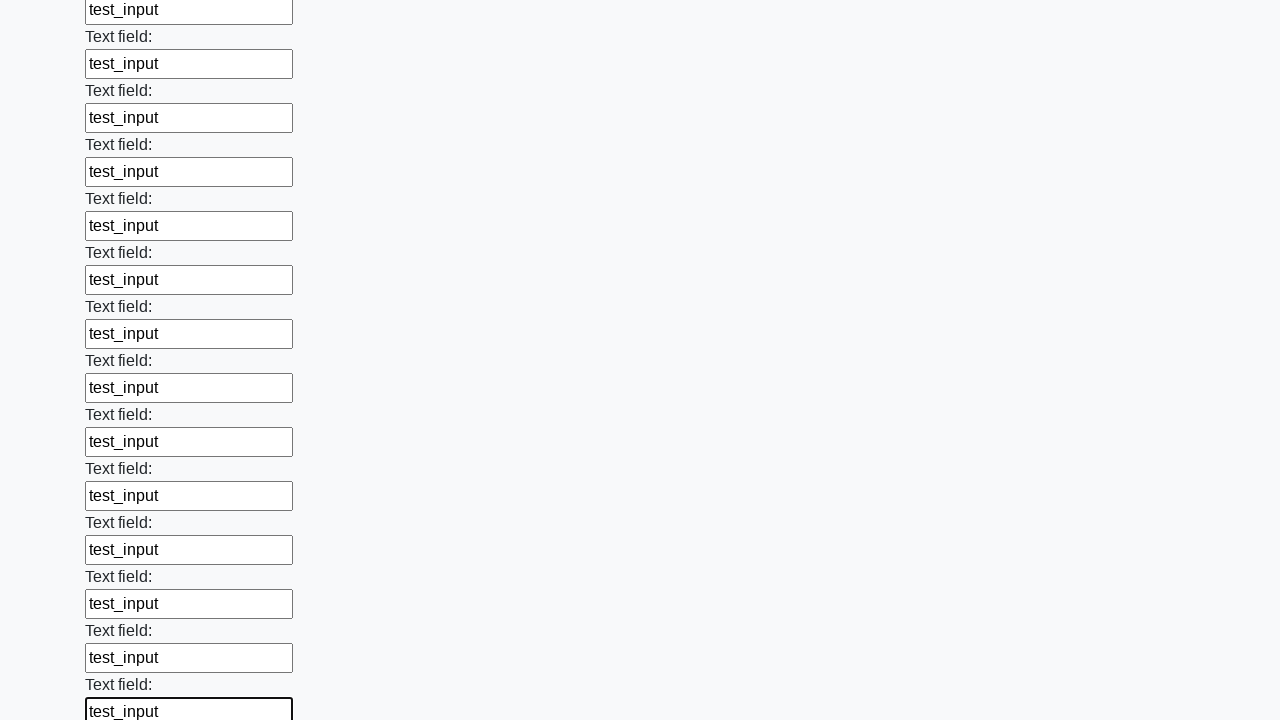

Filled a text input field with 'test_input' on xpath=//input[@type='text'] >> nth=76
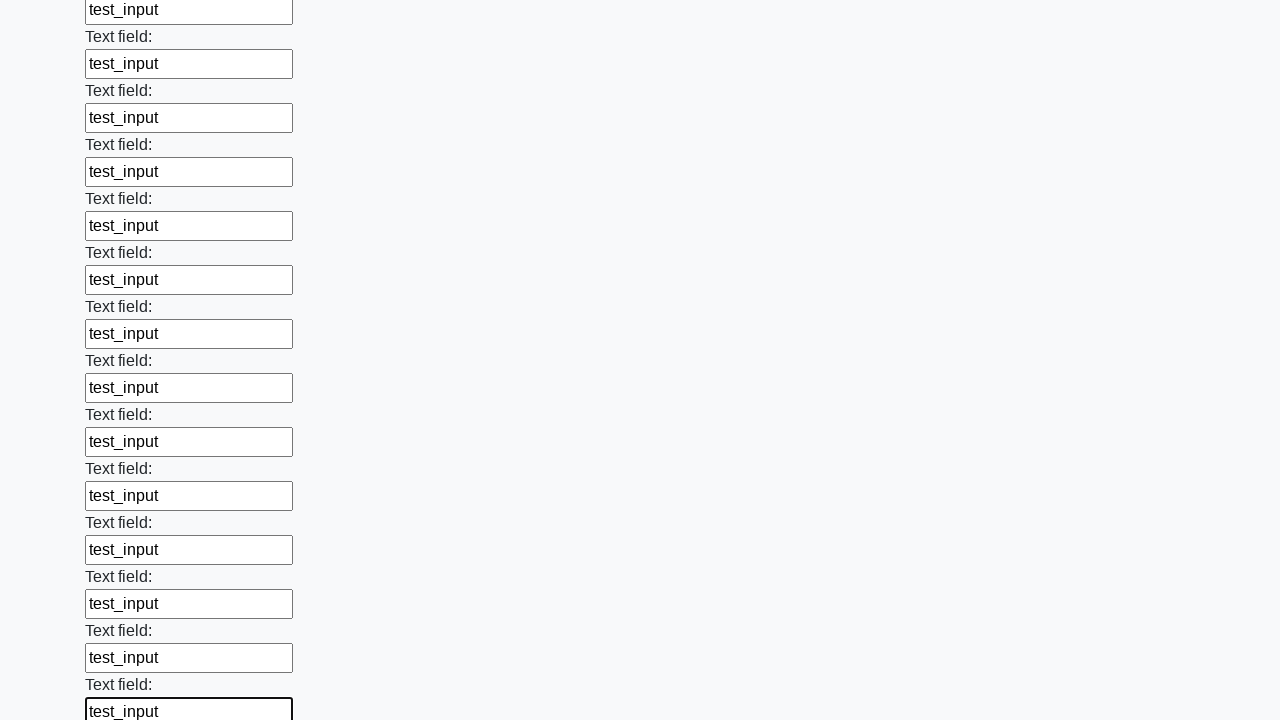

Filled a text input field with 'test_input' on xpath=//input[@type='text'] >> nth=77
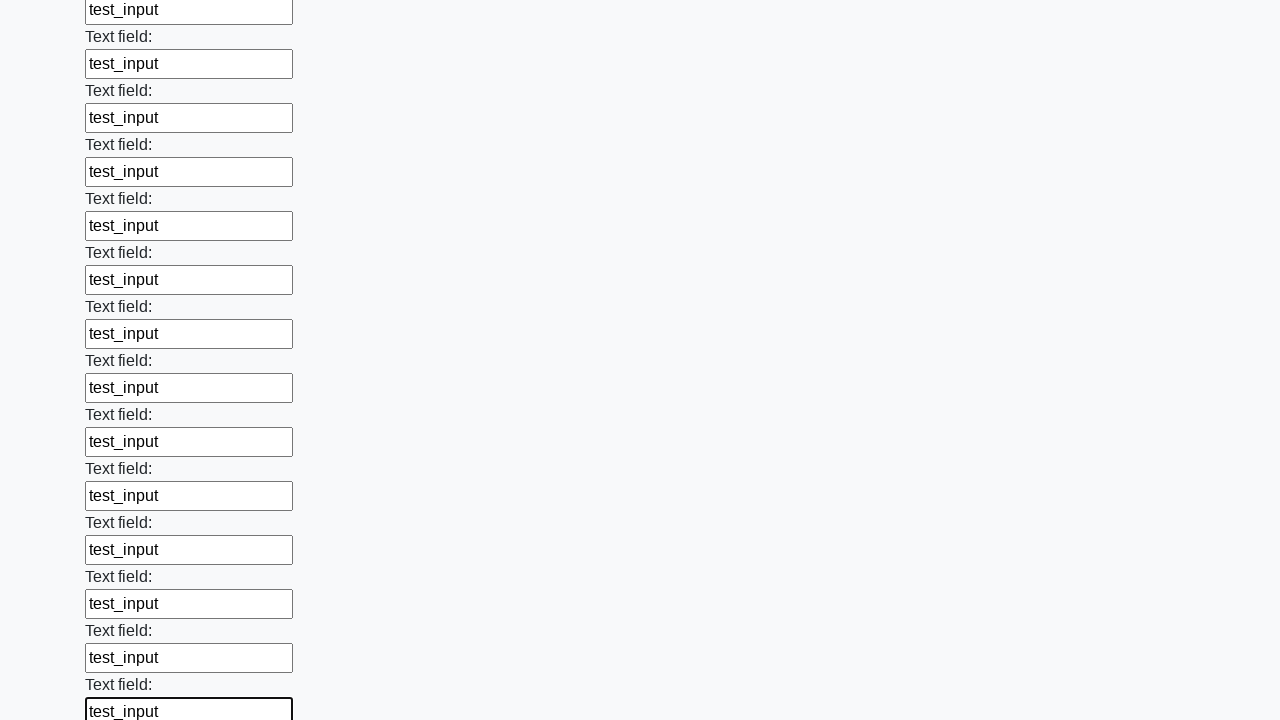

Filled a text input field with 'test_input' on xpath=//input[@type='text'] >> nth=78
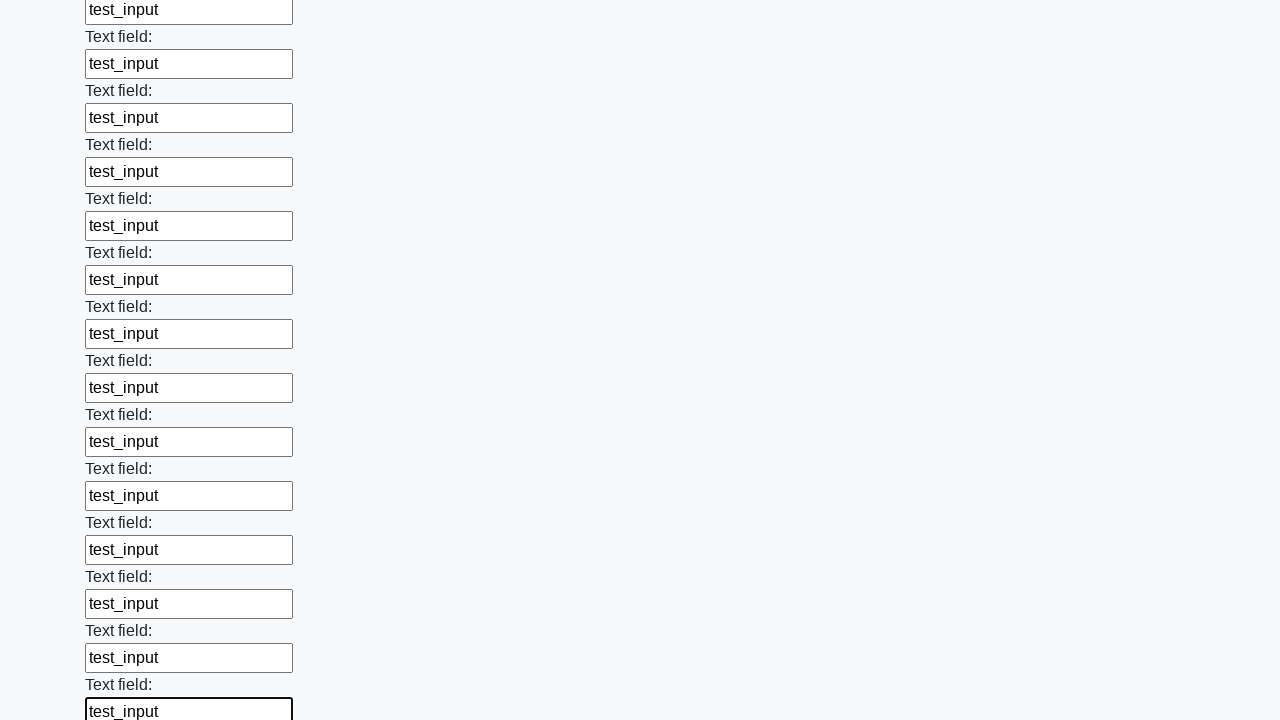

Filled a text input field with 'test_input' on xpath=//input[@type='text'] >> nth=79
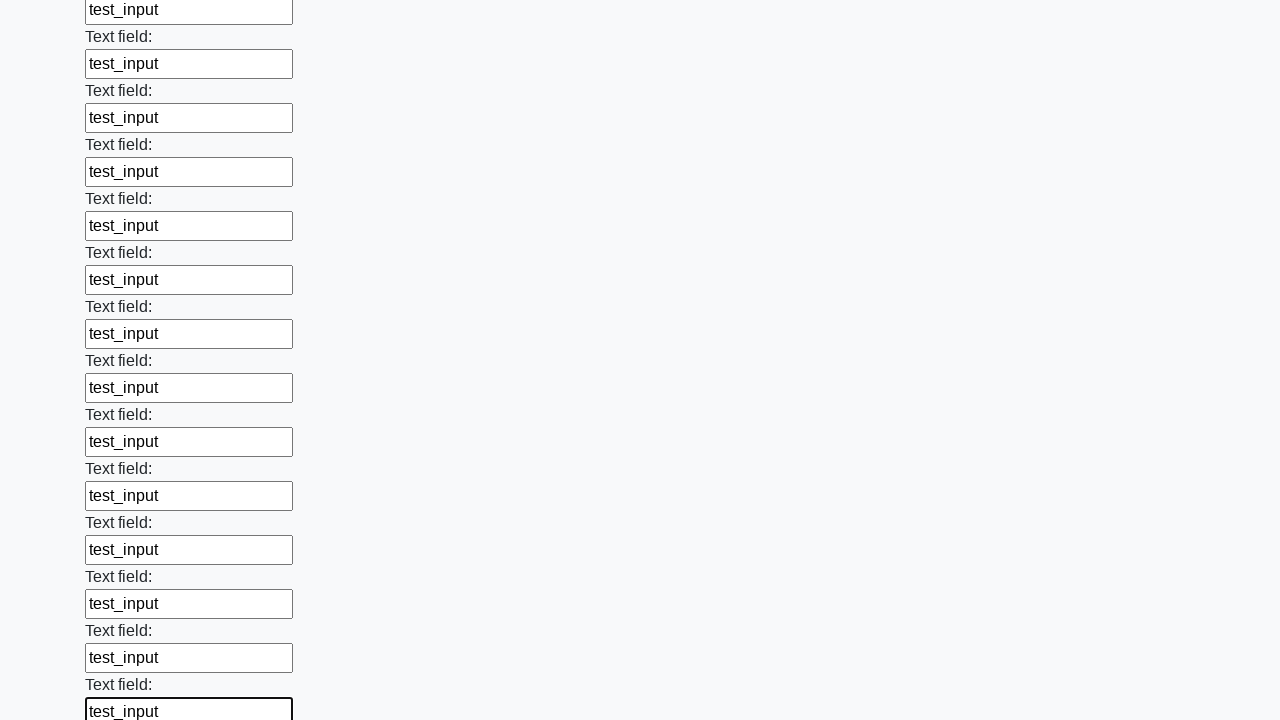

Filled a text input field with 'test_input' on xpath=//input[@type='text'] >> nth=80
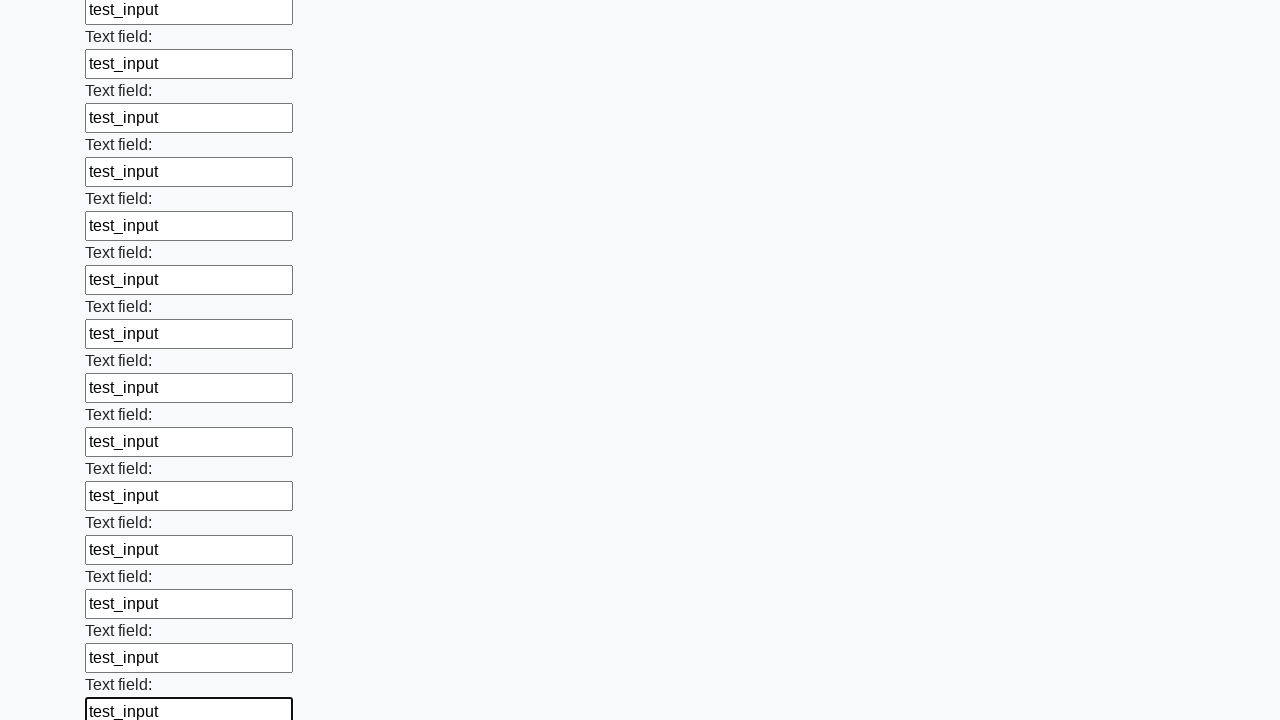

Filled a text input field with 'test_input' on xpath=//input[@type='text'] >> nth=81
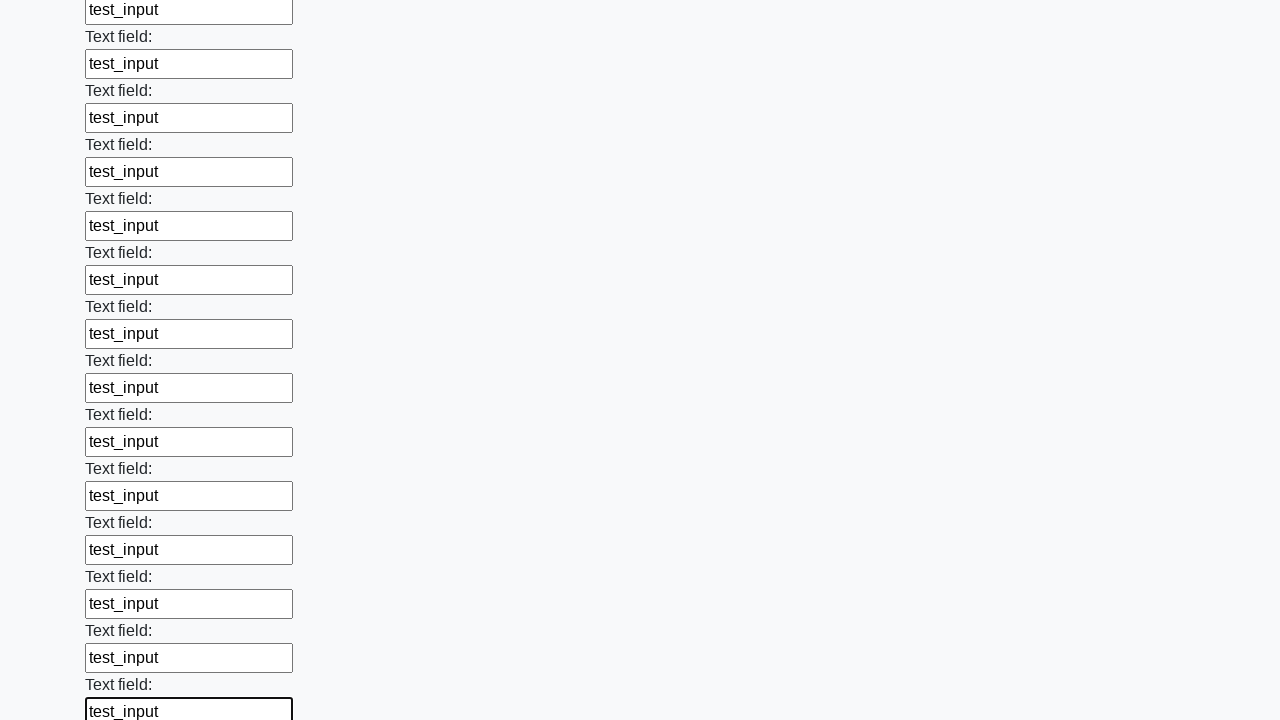

Filled a text input field with 'test_input' on xpath=//input[@type='text'] >> nth=82
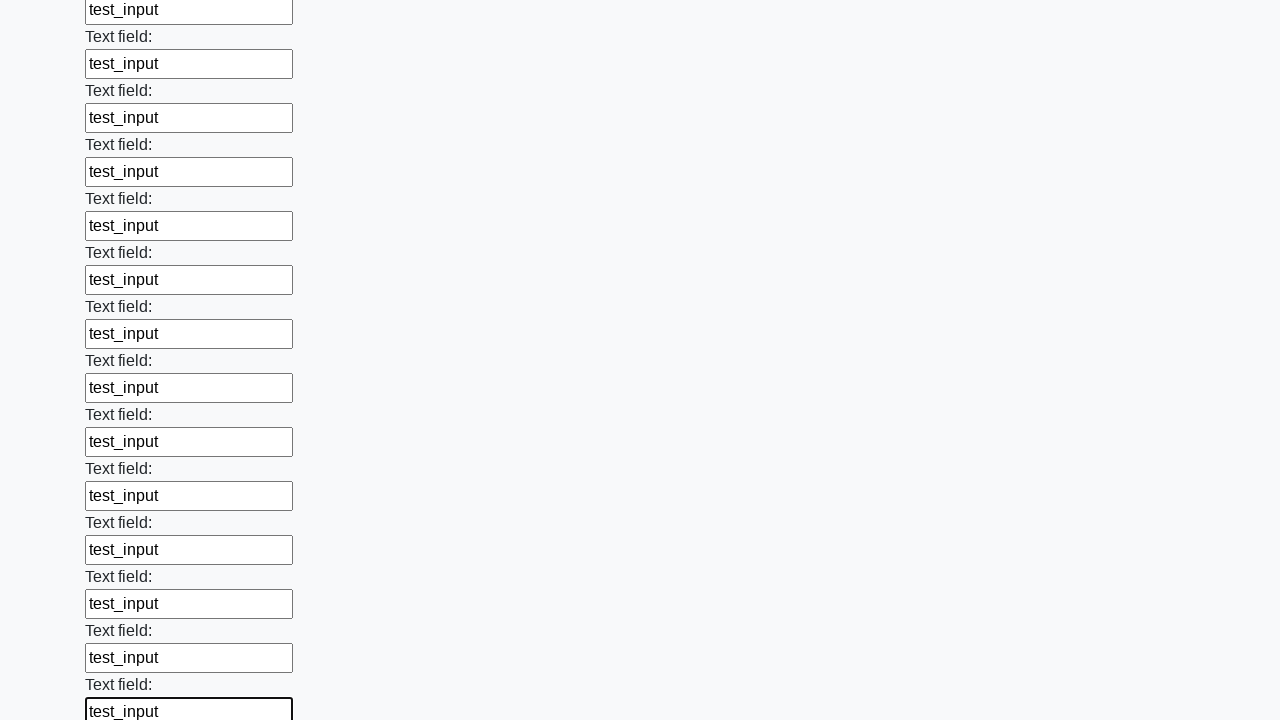

Filled a text input field with 'test_input' on xpath=//input[@type='text'] >> nth=83
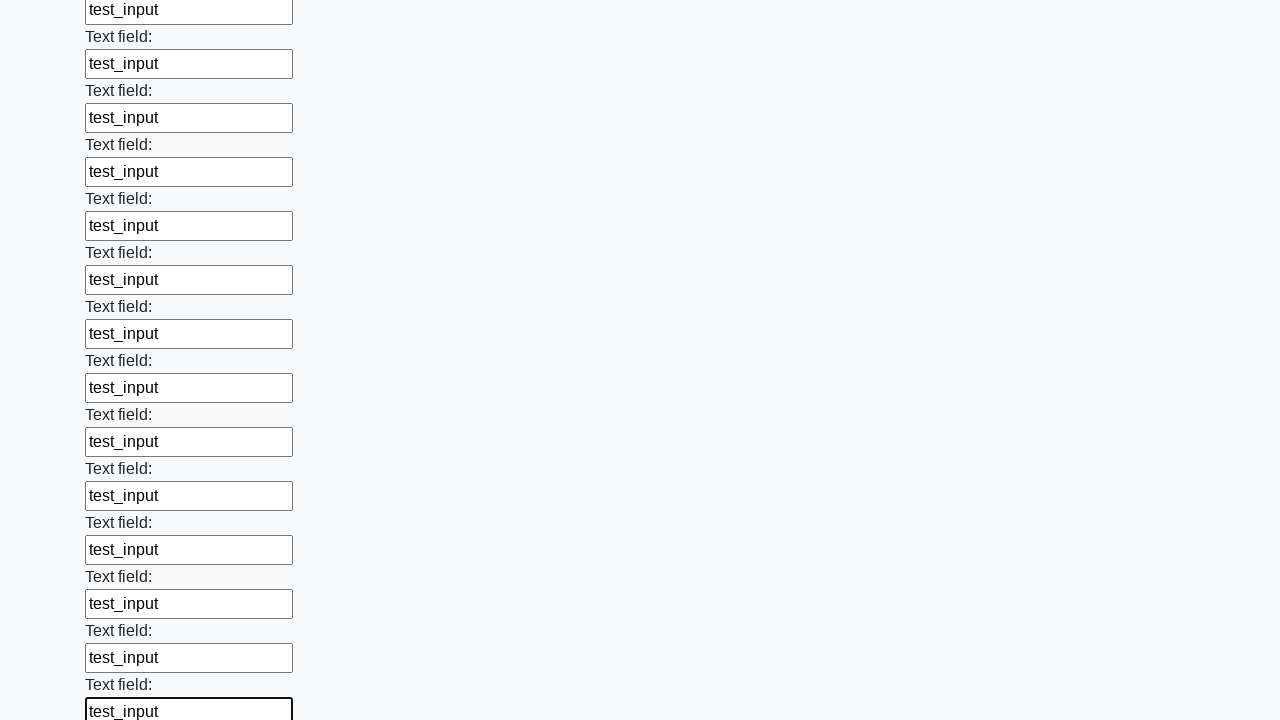

Filled a text input field with 'test_input' on xpath=//input[@type='text'] >> nth=84
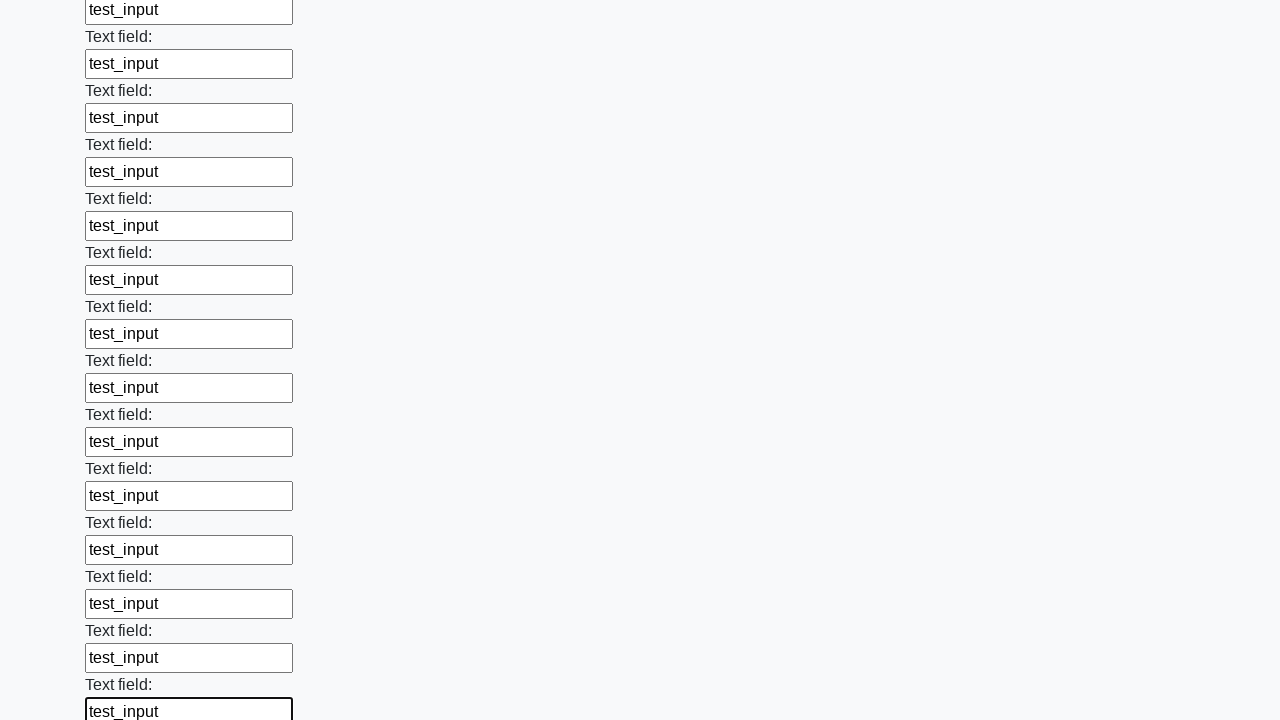

Filled a text input field with 'test_input' on xpath=//input[@type='text'] >> nth=85
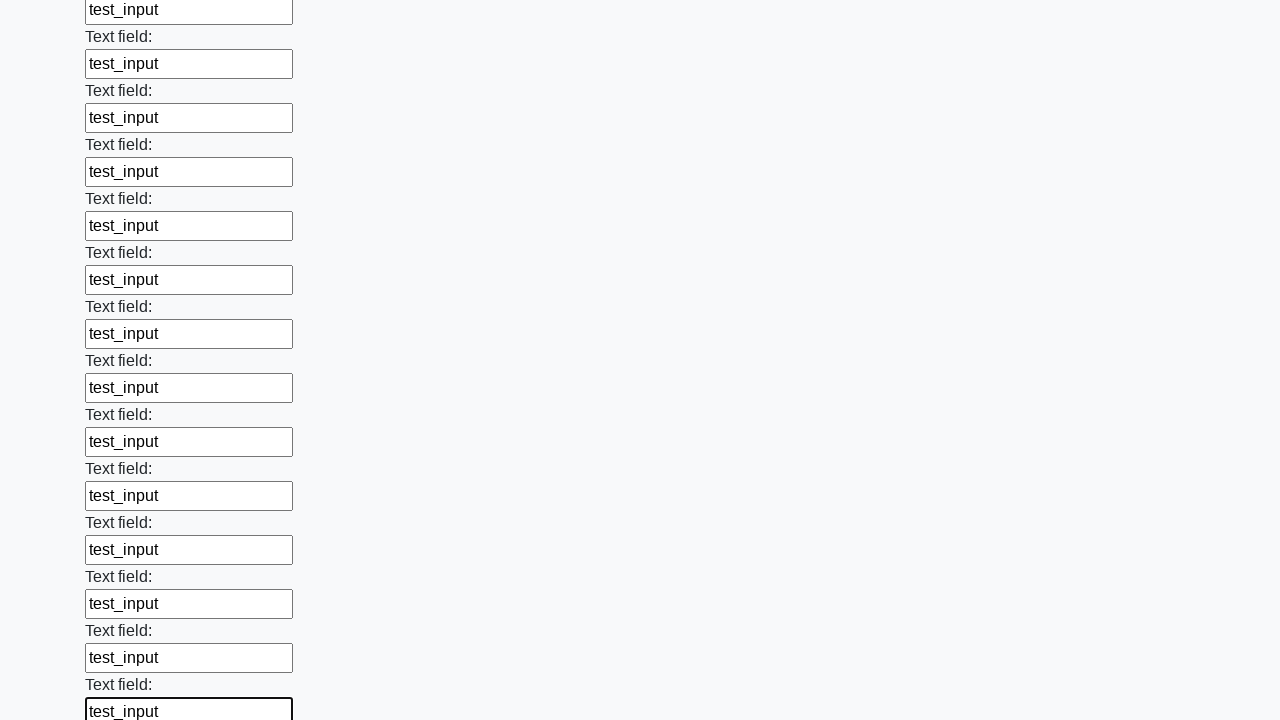

Filled a text input field with 'test_input' on xpath=//input[@type='text'] >> nth=86
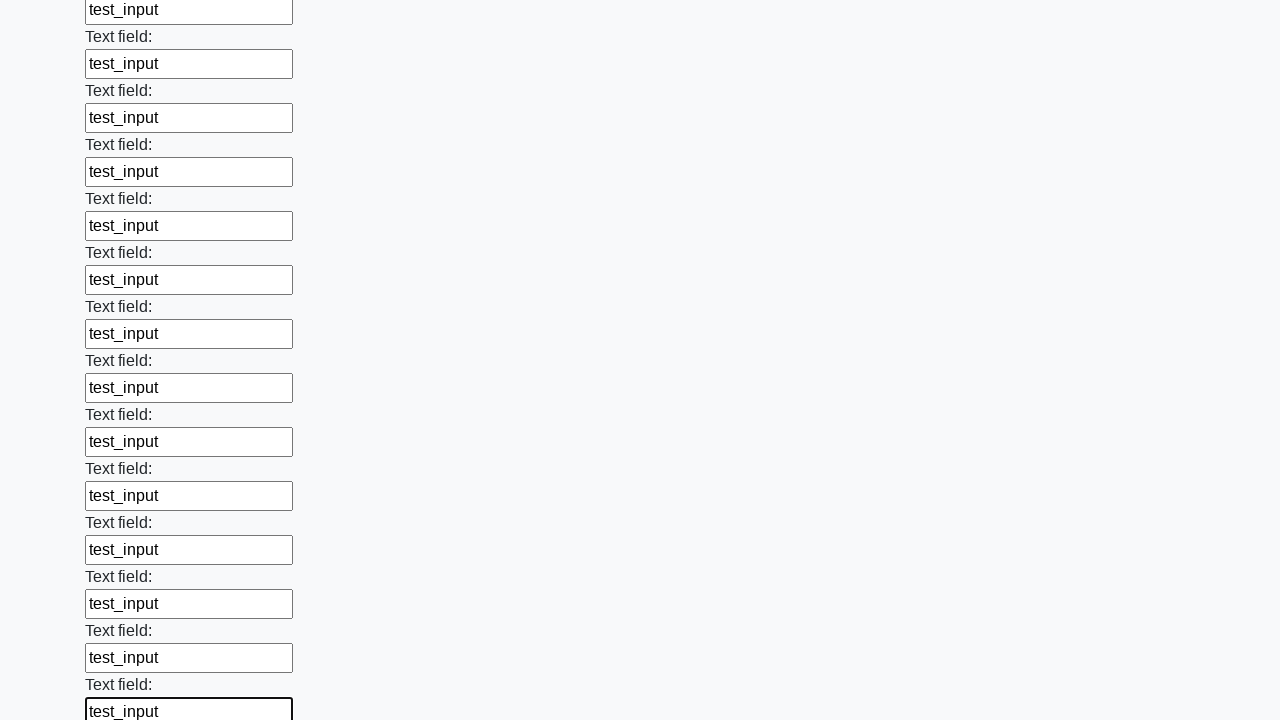

Filled a text input field with 'test_input' on xpath=//input[@type='text'] >> nth=87
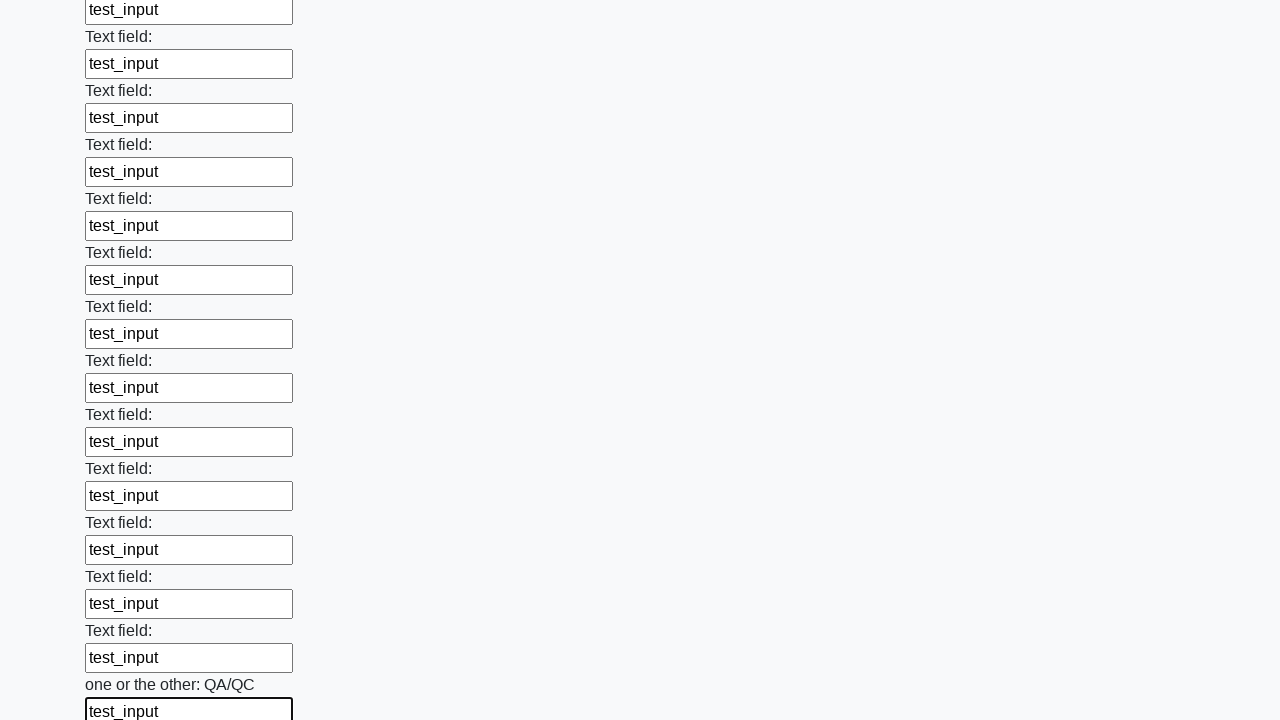

Filled a text input field with 'test_input' on xpath=//input[@type='text'] >> nth=88
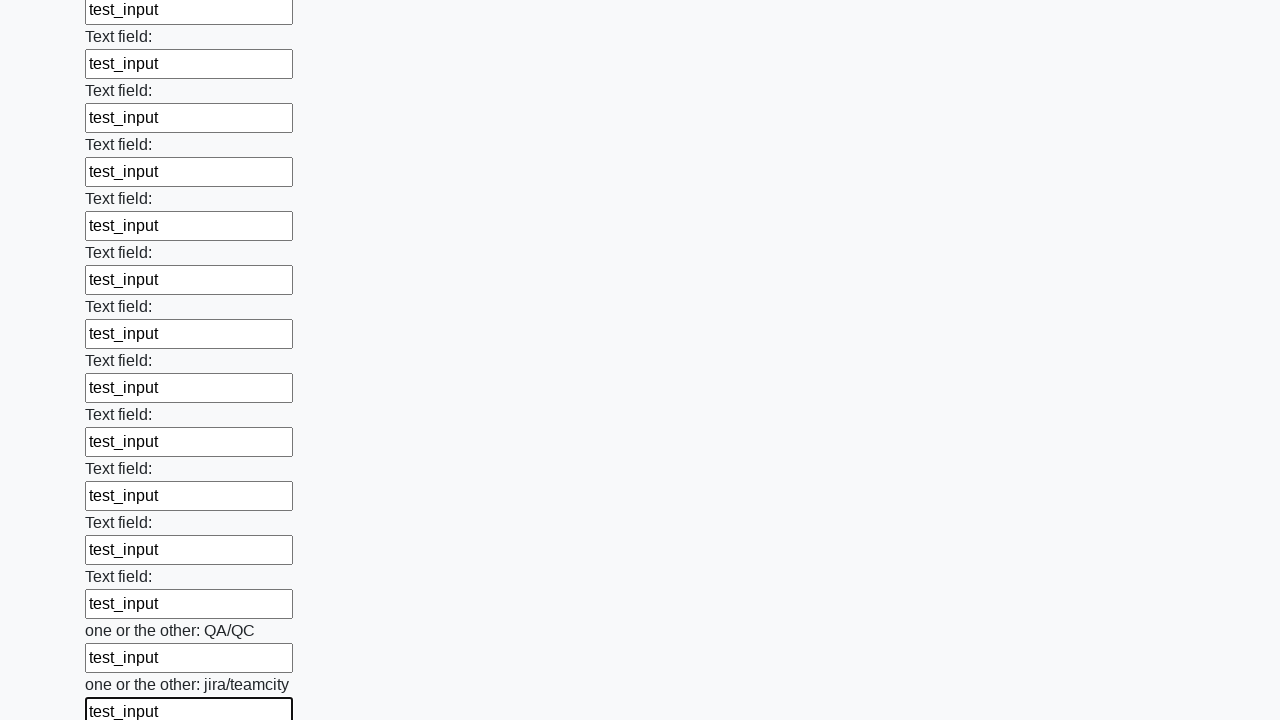

Filled a text input field with 'test_input' on xpath=//input[@type='text'] >> nth=89
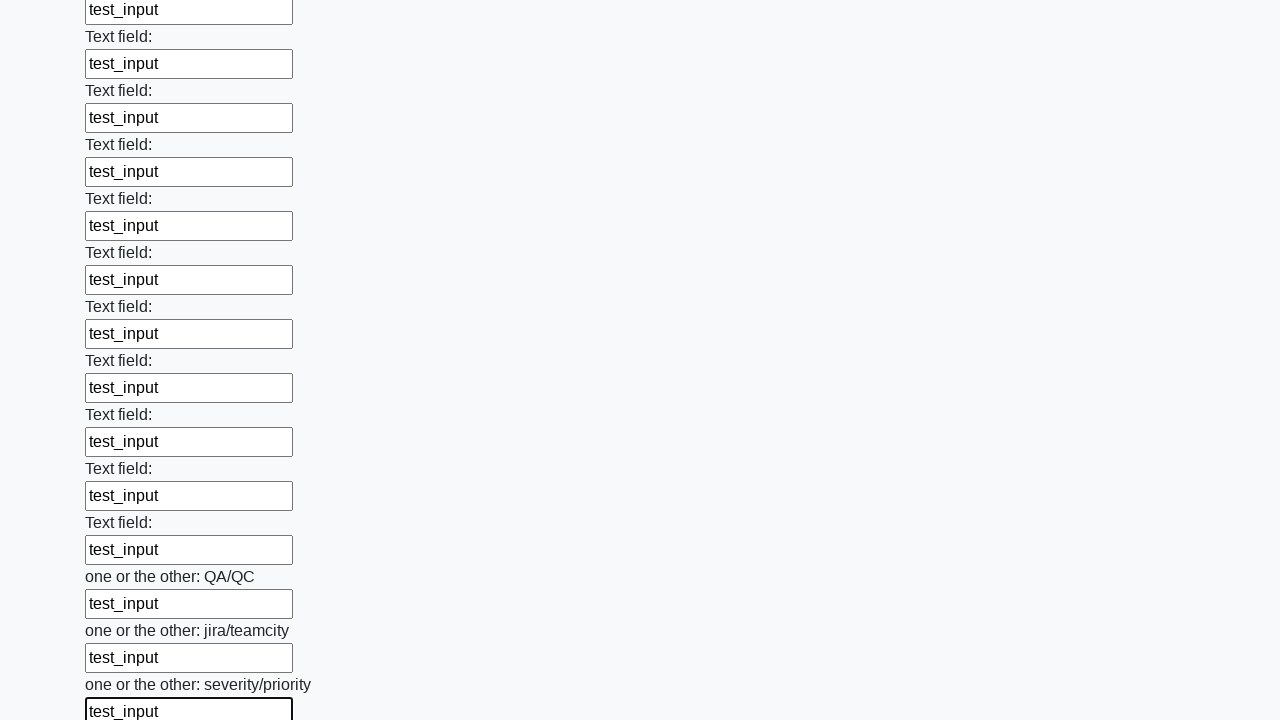

Filled a text input field with 'test_input' on xpath=//input[@type='text'] >> nth=90
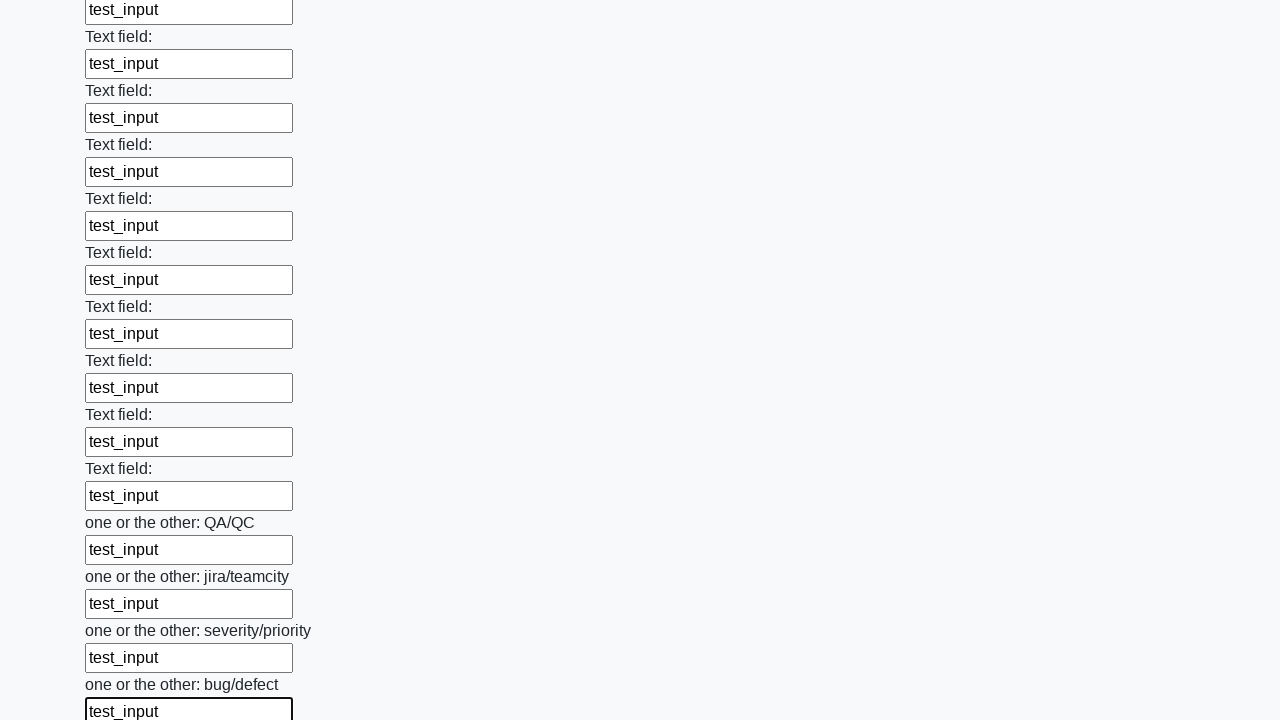

Filled a text input field with 'test_input' on xpath=//input[@type='text'] >> nth=91
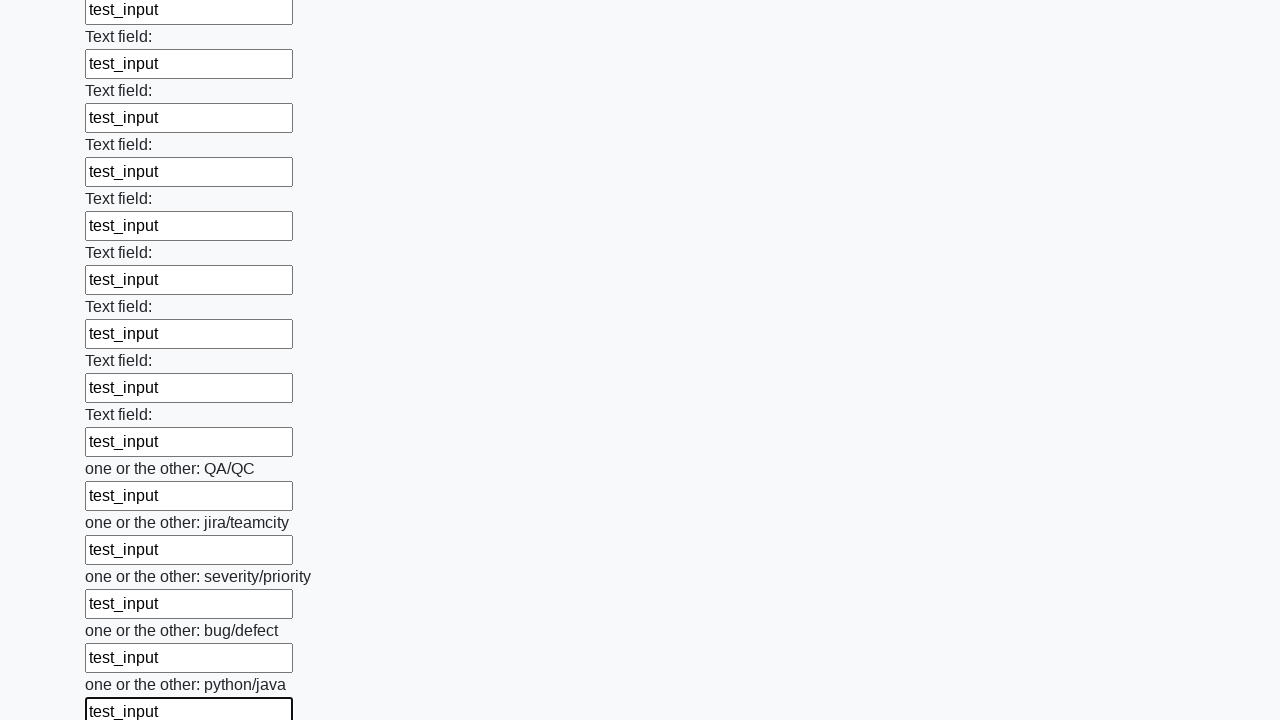

Filled a text input field with 'test_input' on xpath=//input[@type='text'] >> nth=92
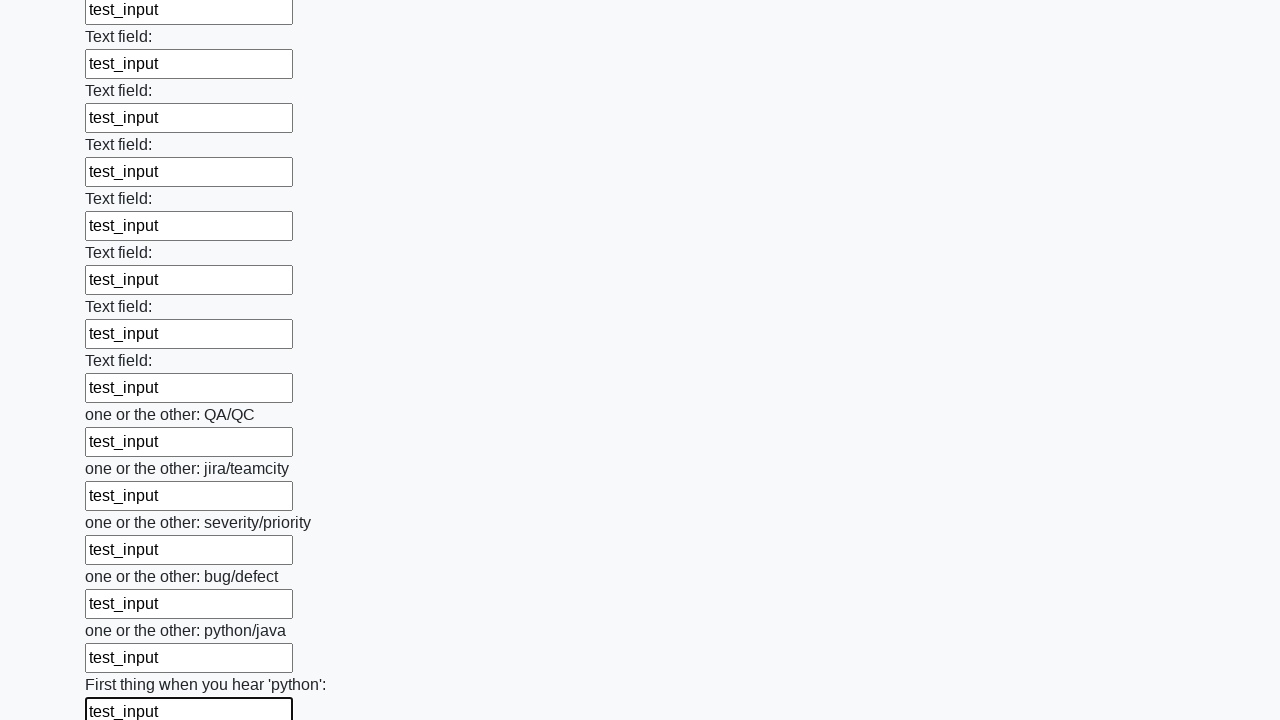

Filled a text input field with 'test_input' on xpath=//input[@type='text'] >> nth=93
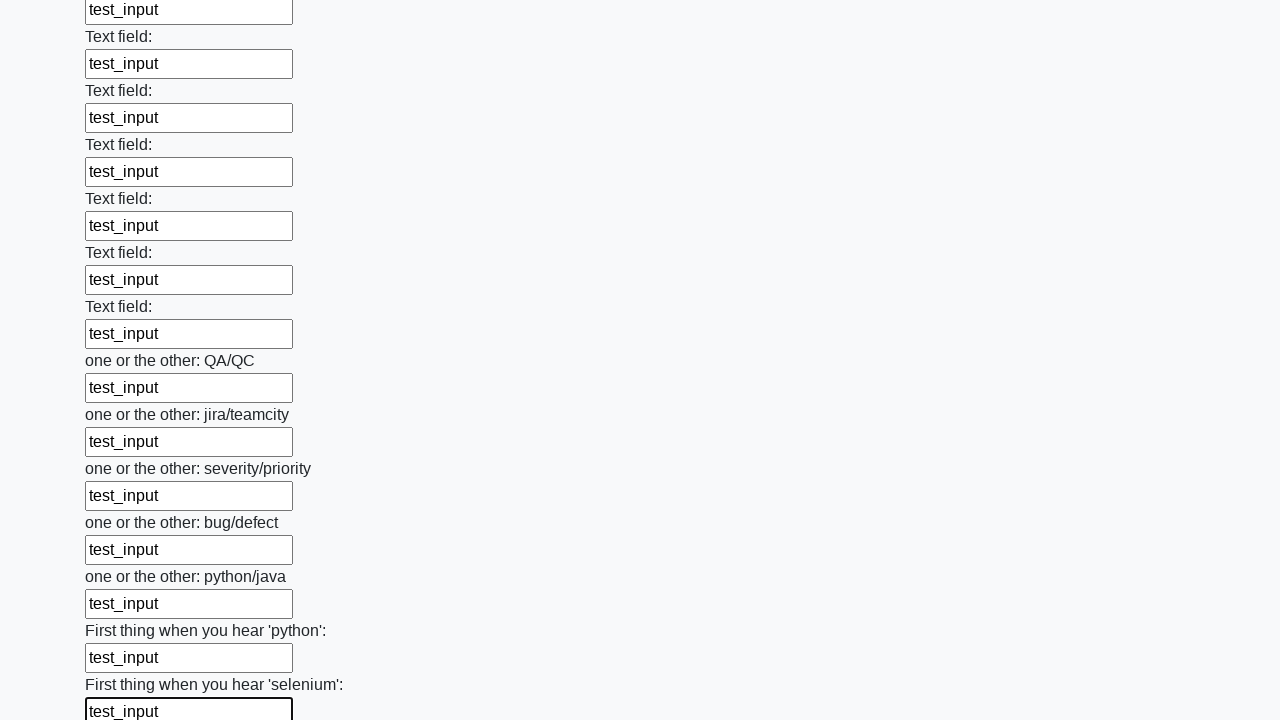

Filled a text input field with 'test_input' on xpath=//input[@type='text'] >> nth=94
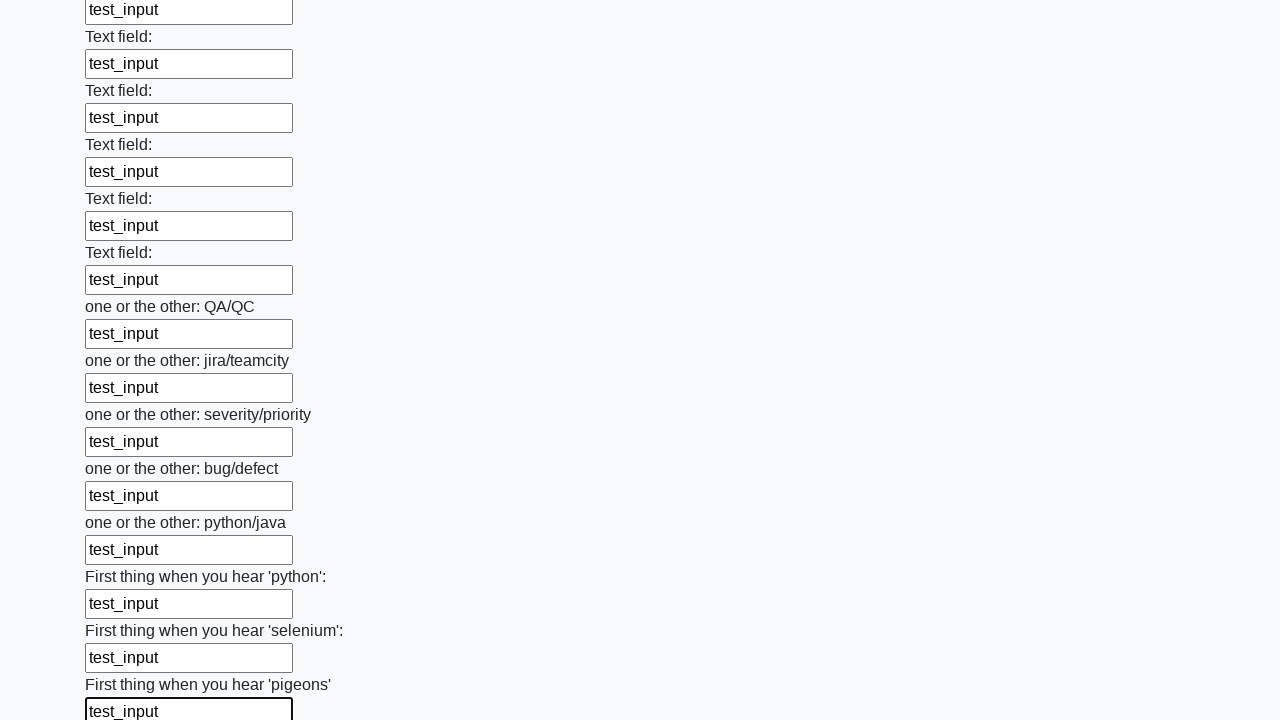

Filled a text input field with 'test_input' on xpath=//input[@type='text'] >> nth=95
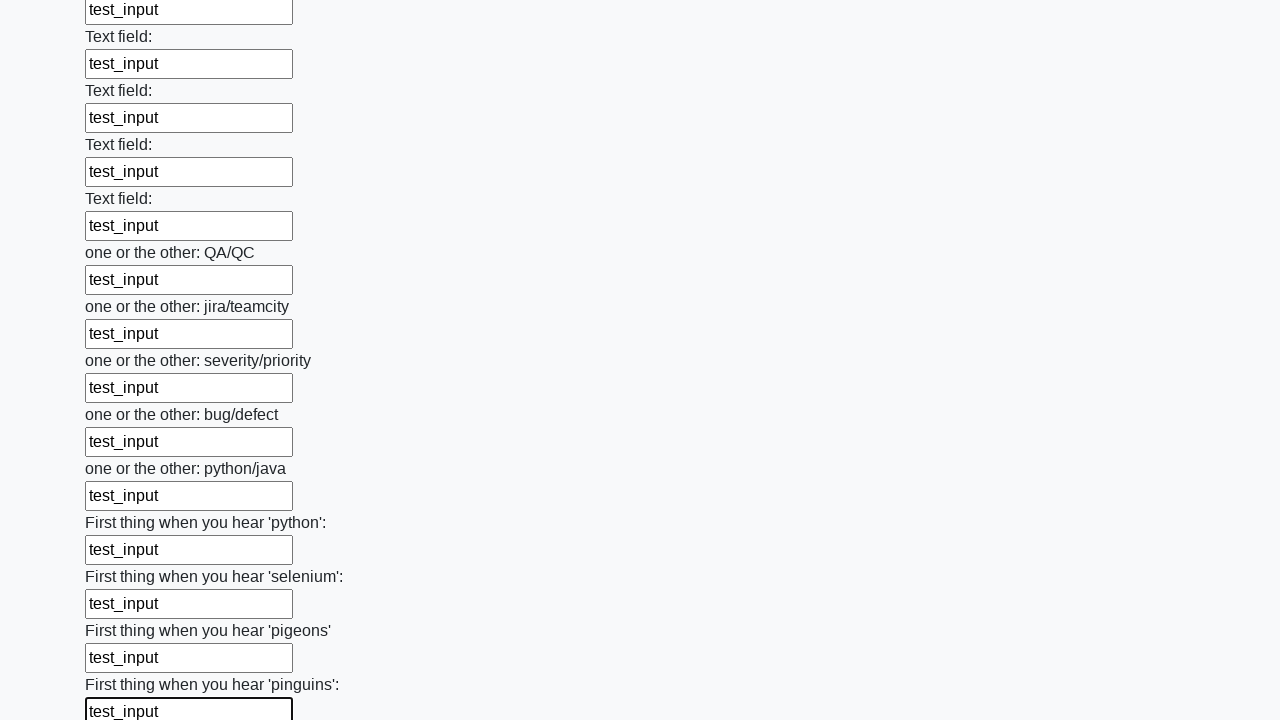

Filled a text input field with 'test_input' on xpath=//input[@type='text'] >> nth=96
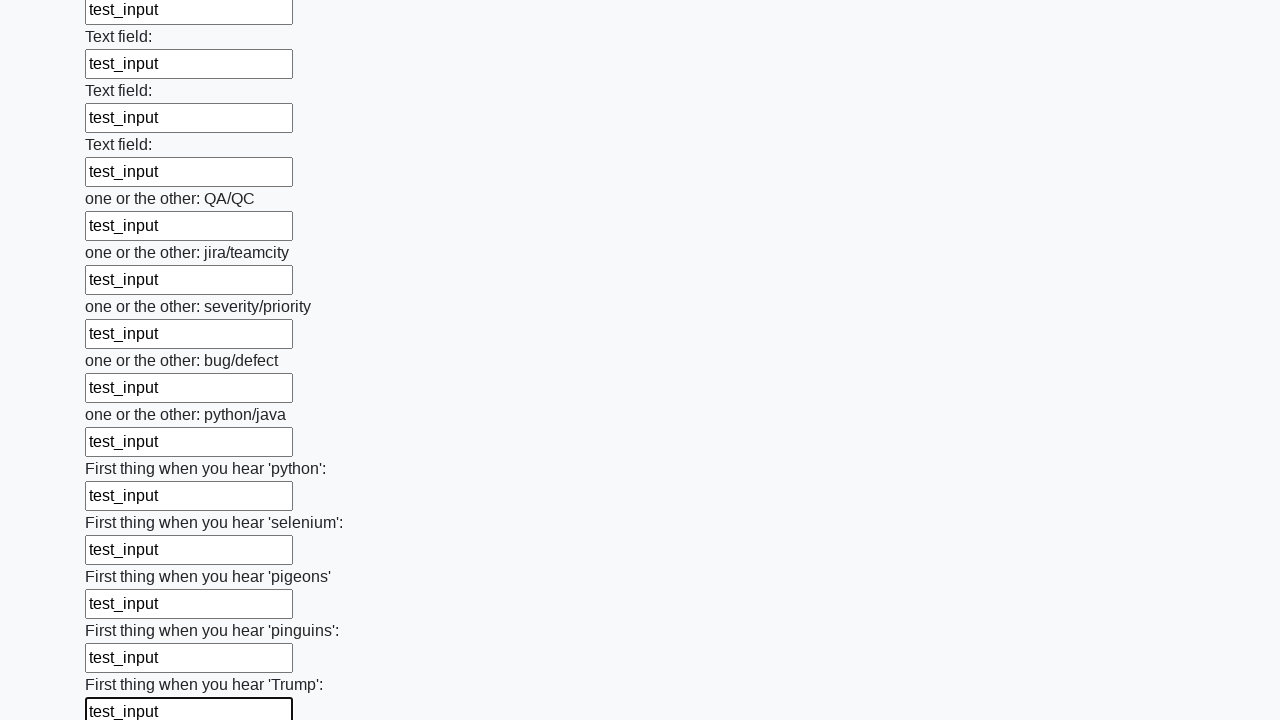

Filled a text input field with 'test_input' on xpath=//input[@type='text'] >> nth=97
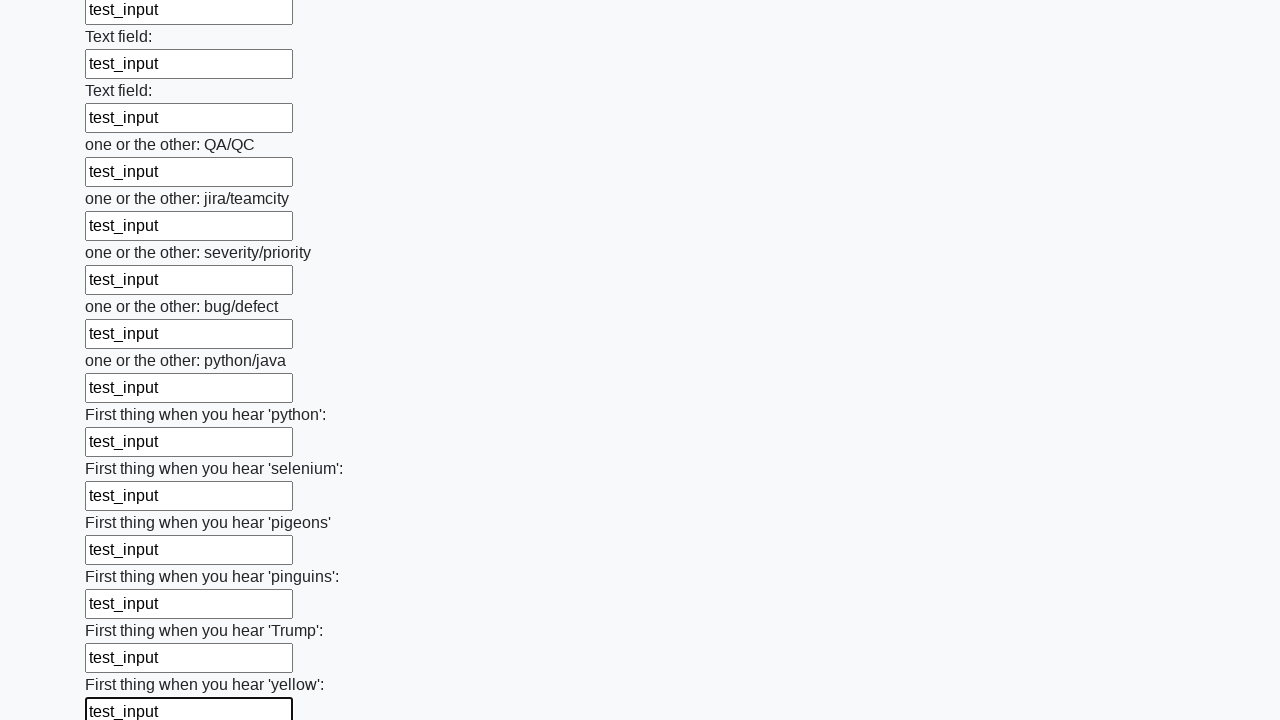

Filled a text input field with 'test_input' on xpath=//input[@type='text'] >> nth=98
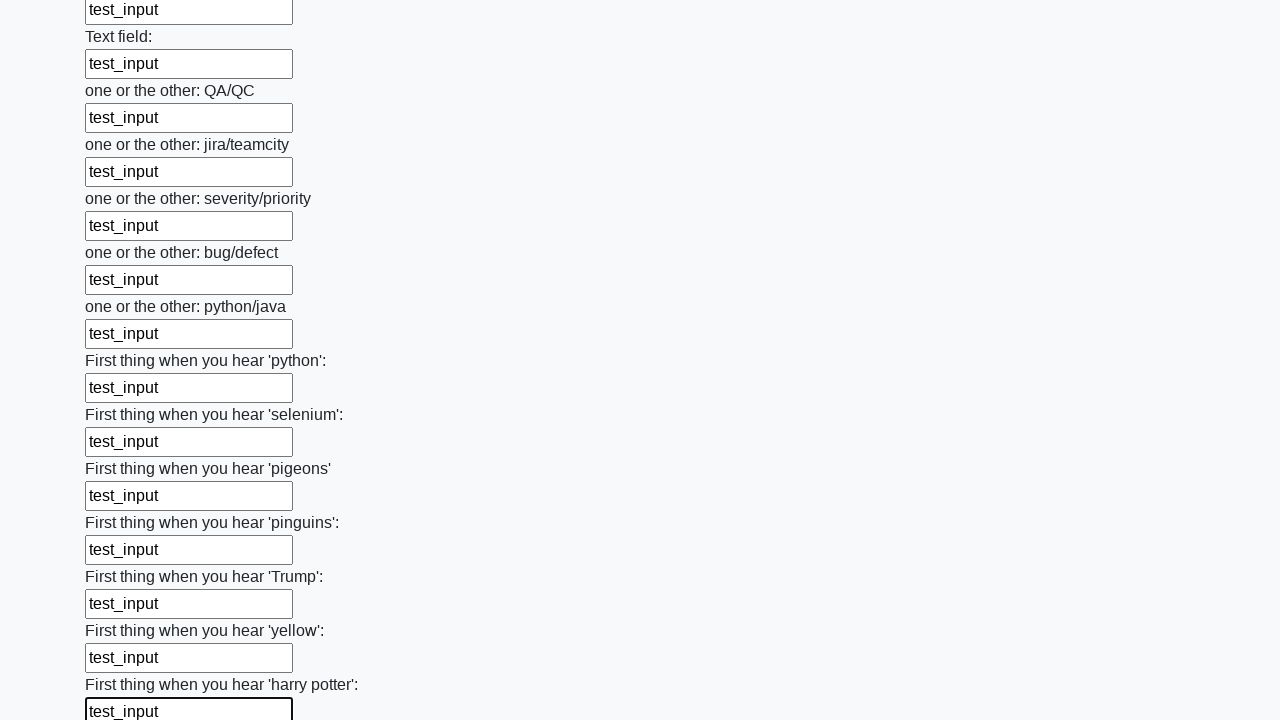

Filled a text input field with 'test_input' on xpath=//input[@type='text'] >> nth=99
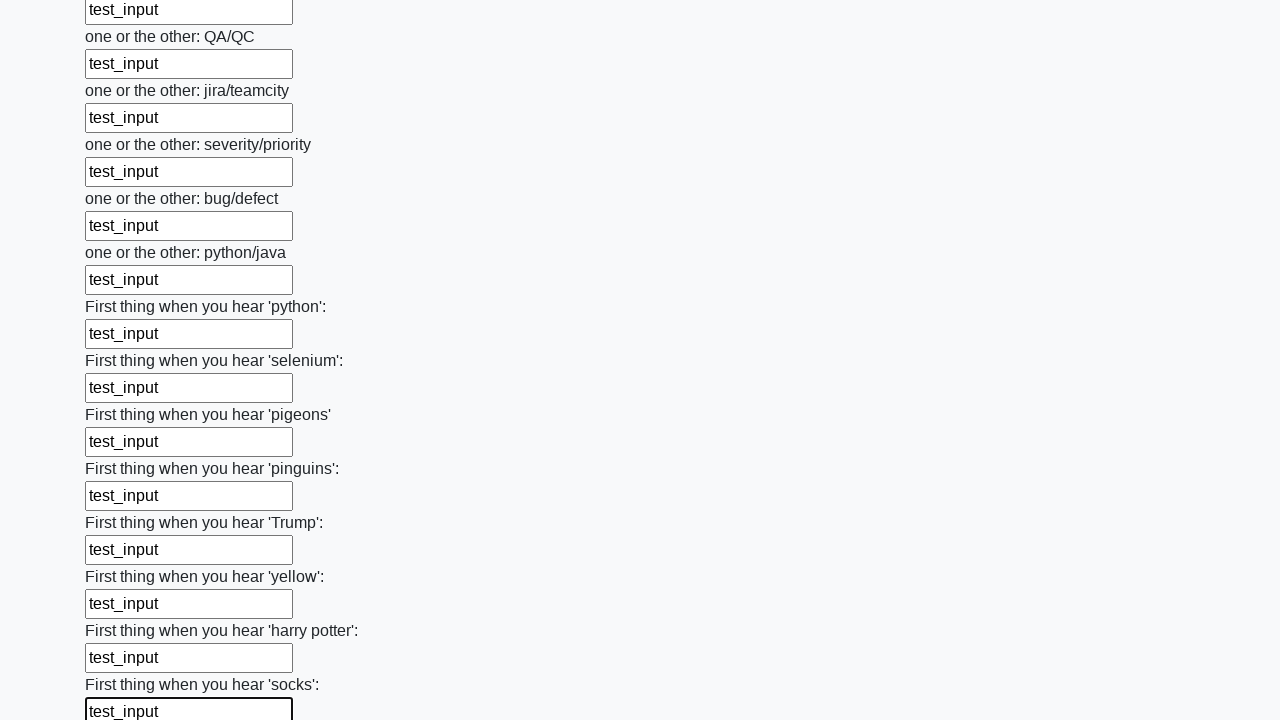

Clicked the submit button to submit the form at (123, 611) on button.btn
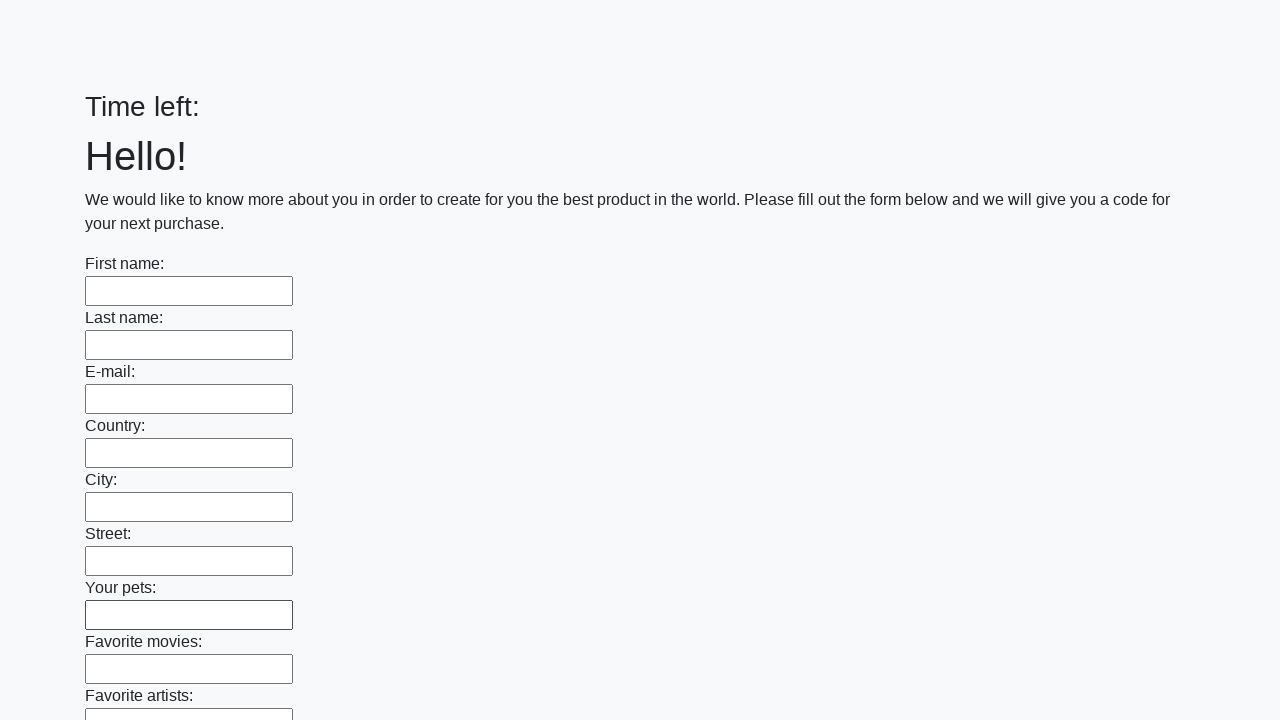

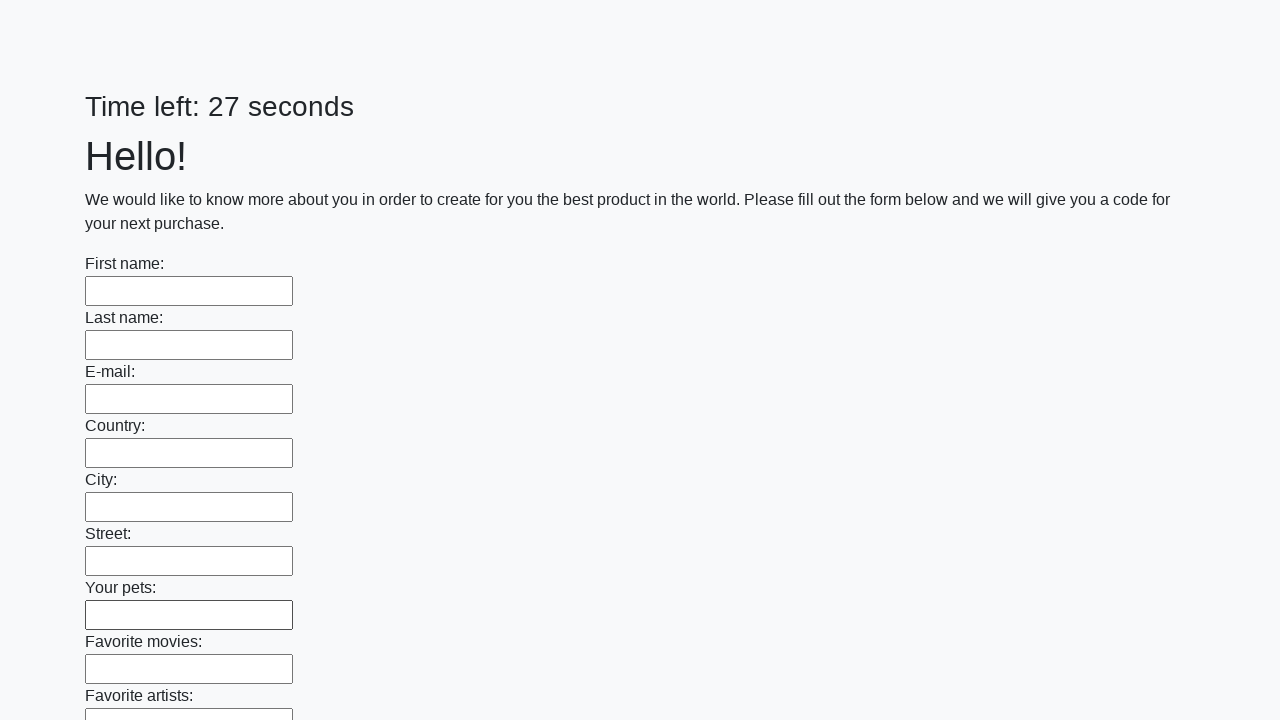